Tests filling a large form by entering text into all input fields and clicking the submit button

Starting URL: http://suninjuly.github.io/huge_form.html

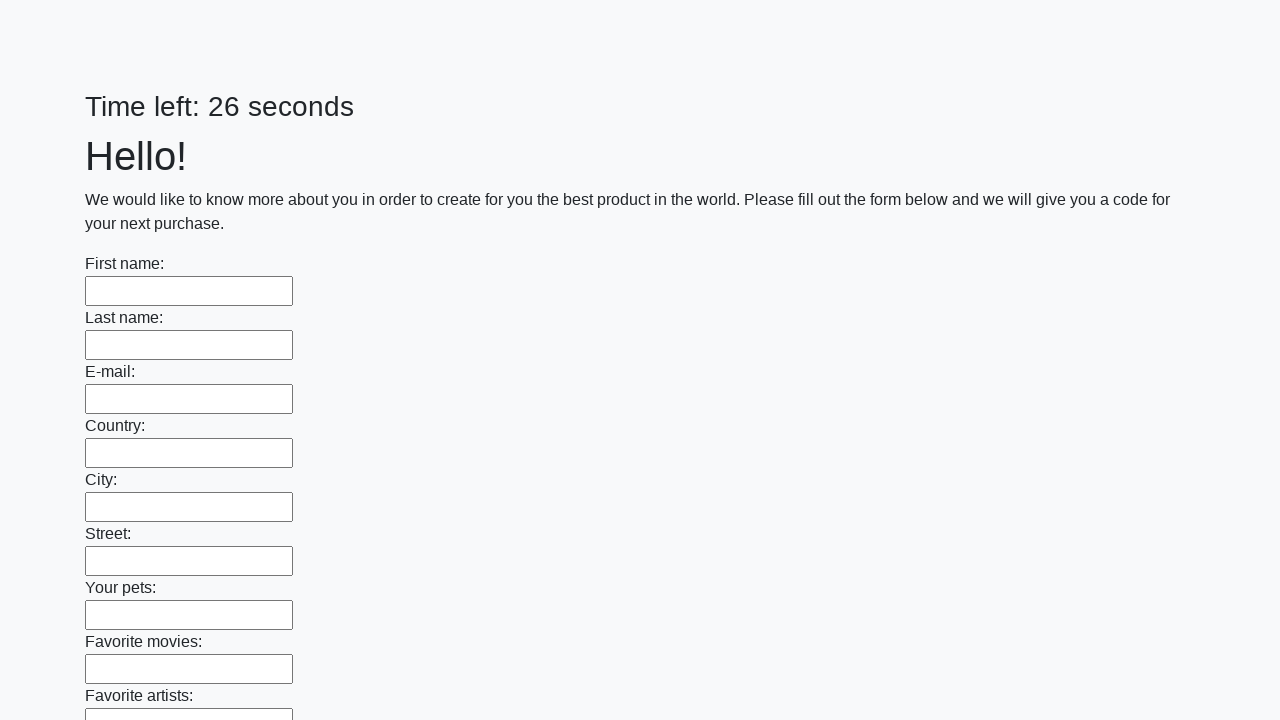

Navigated to huge form page
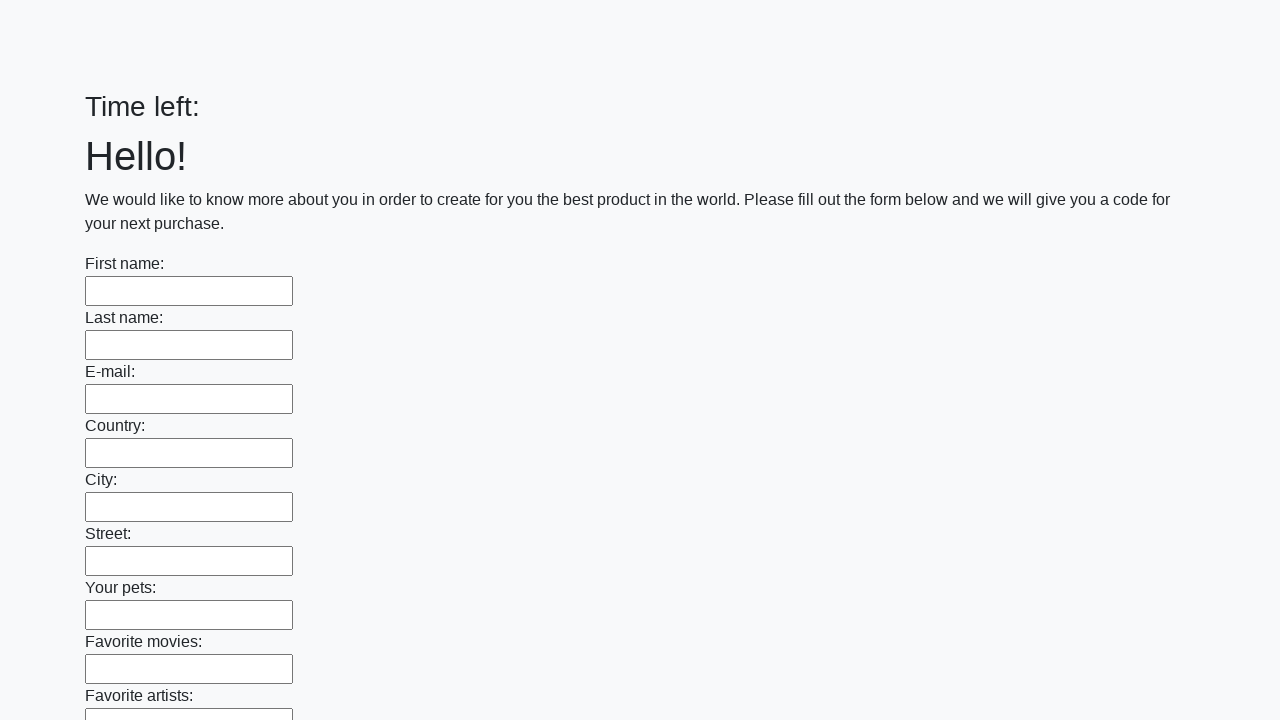

Filled input field with 'TestValue123' on input >> nth=0
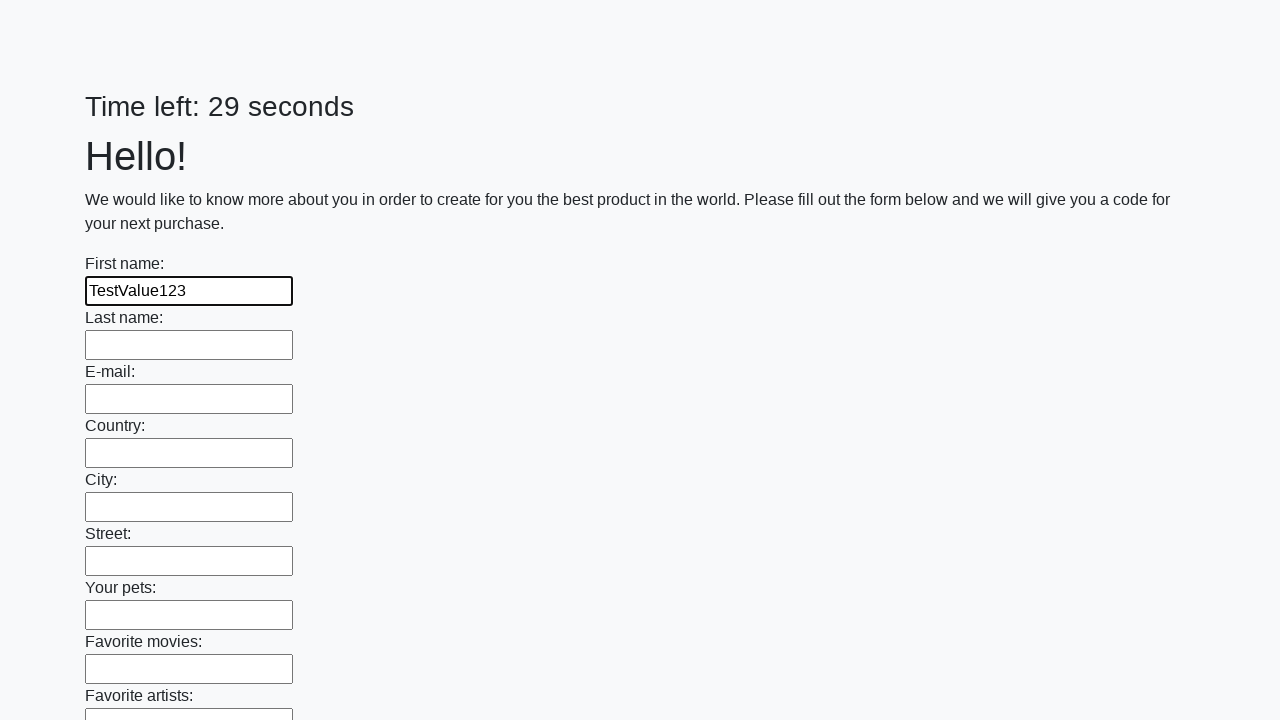

Filled input field with 'TestValue123' on input >> nth=1
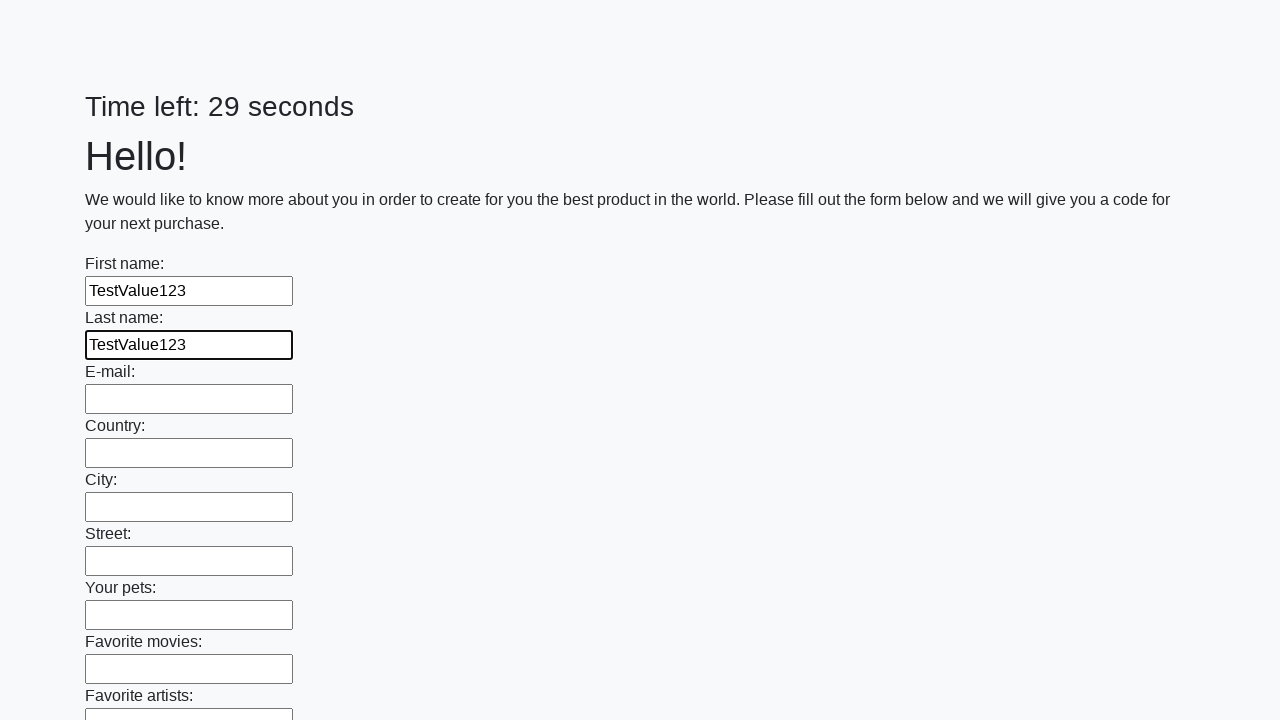

Filled input field with 'TestValue123' on input >> nth=2
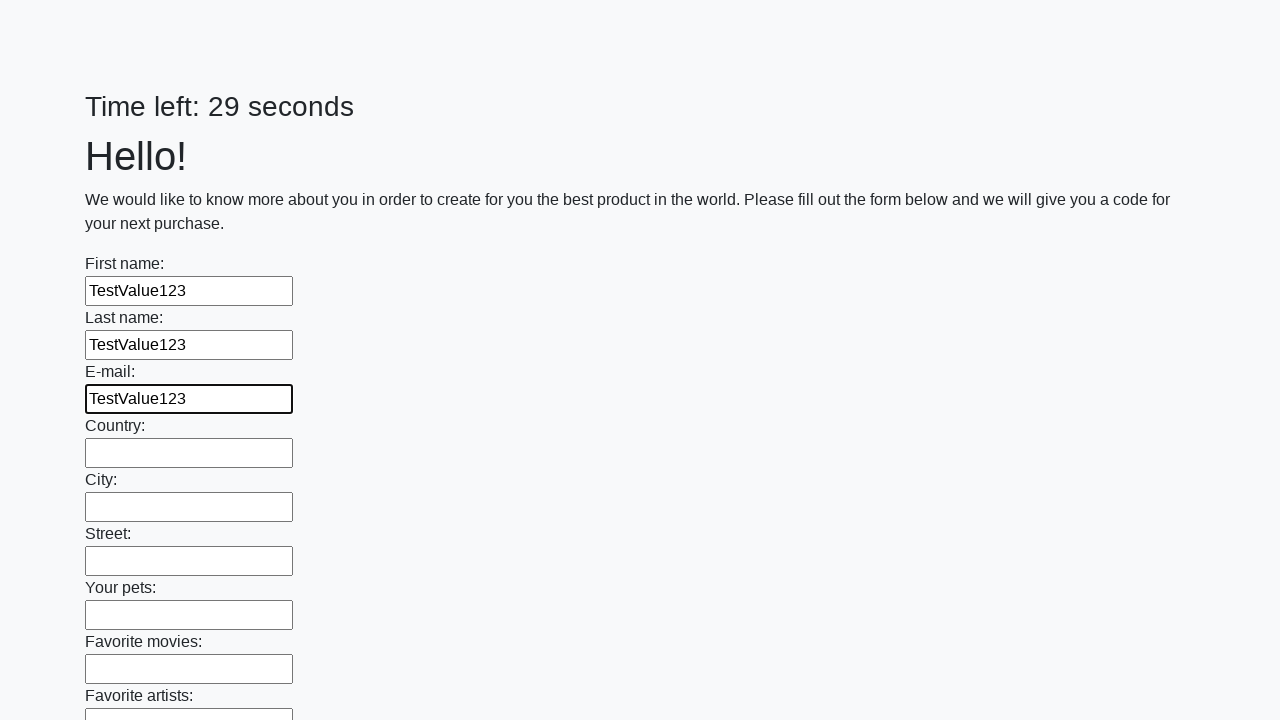

Filled input field with 'TestValue123' on input >> nth=3
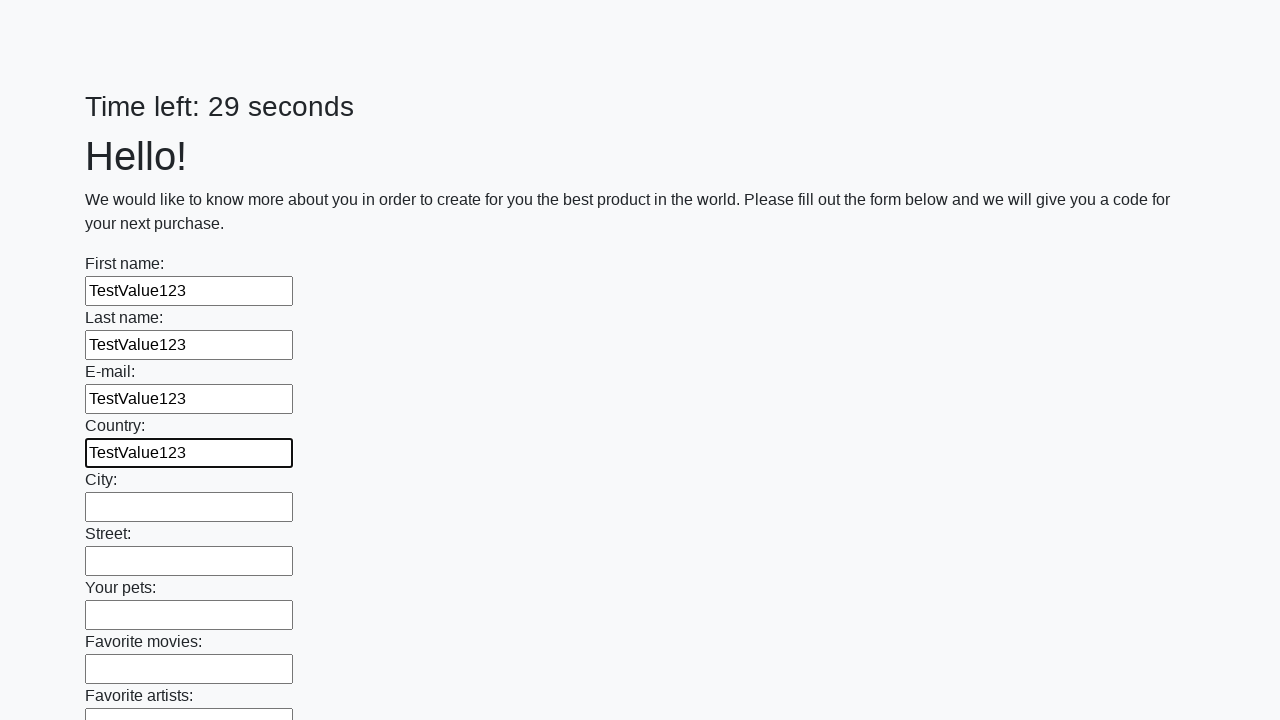

Filled input field with 'TestValue123' on input >> nth=4
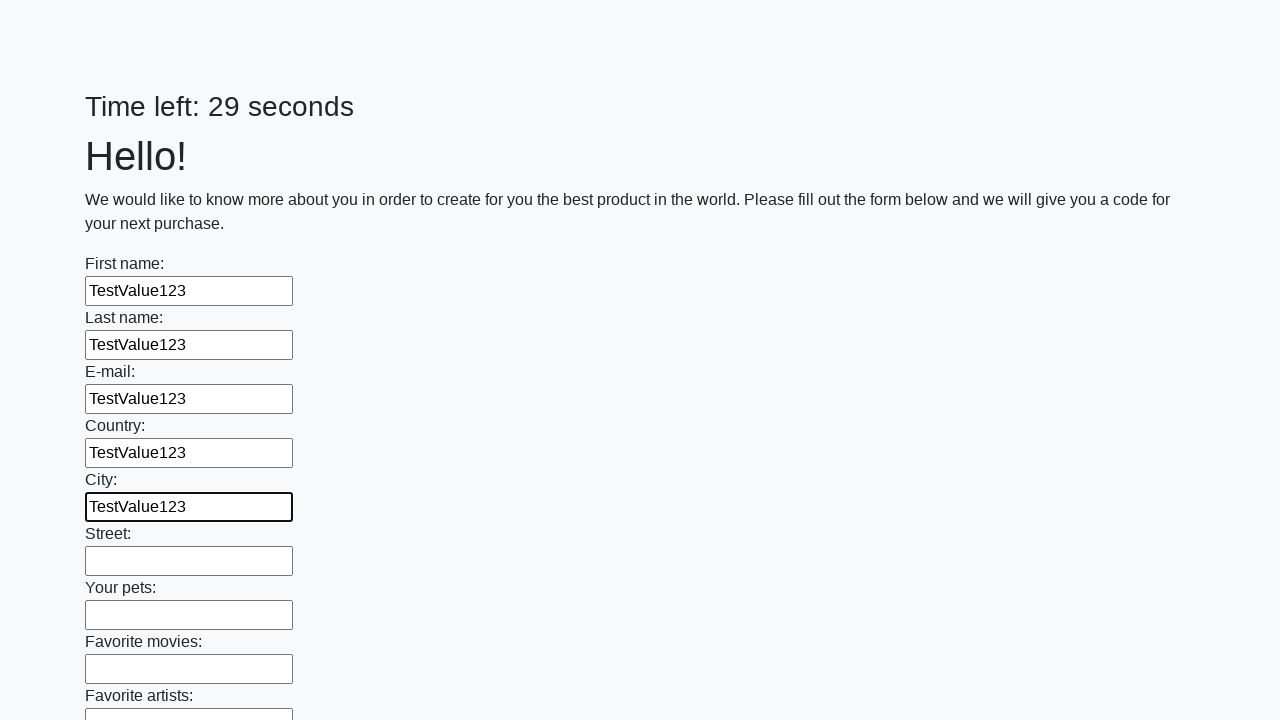

Filled input field with 'TestValue123' on input >> nth=5
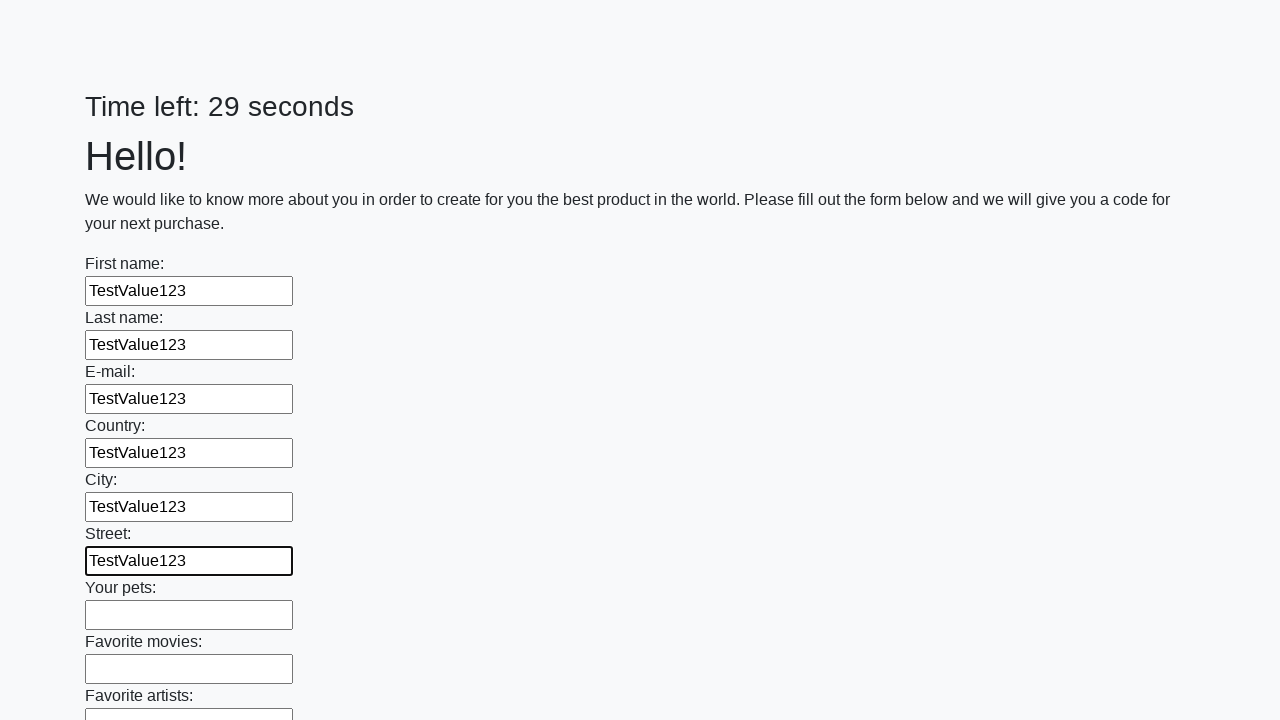

Filled input field with 'TestValue123' on input >> nth=6
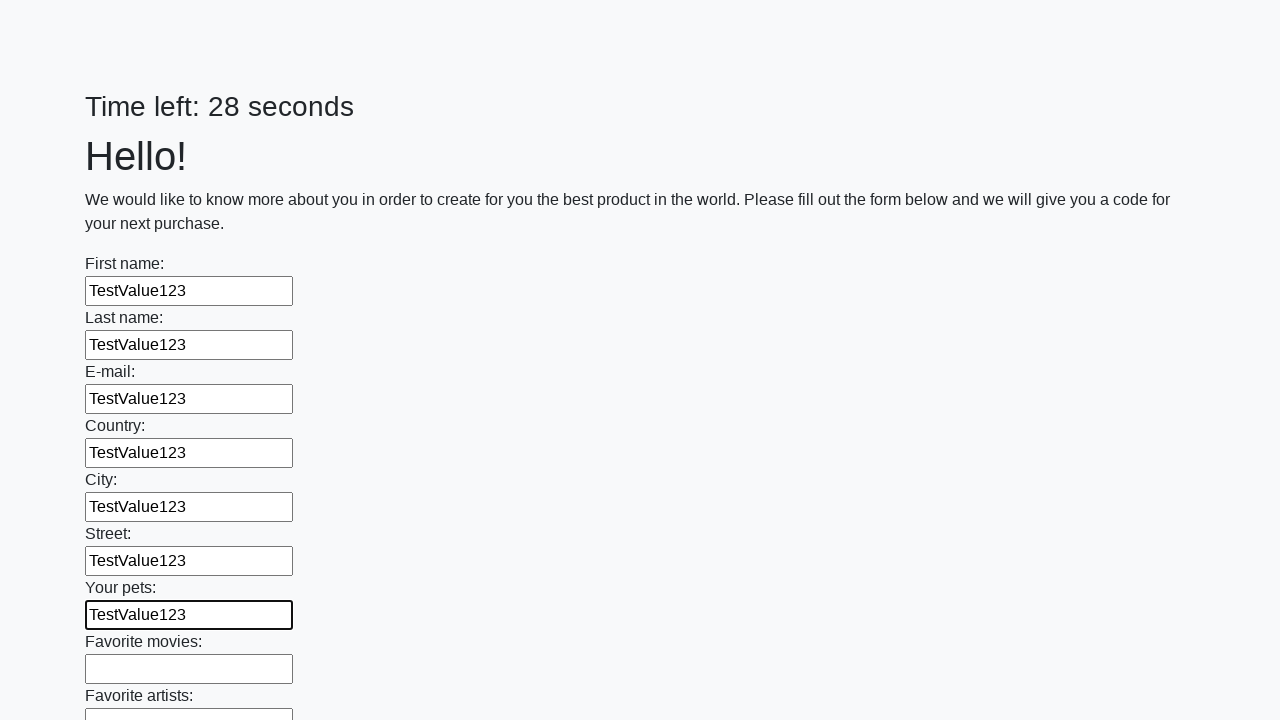

Filled input field with 'TestValue123' on input >> nth=7
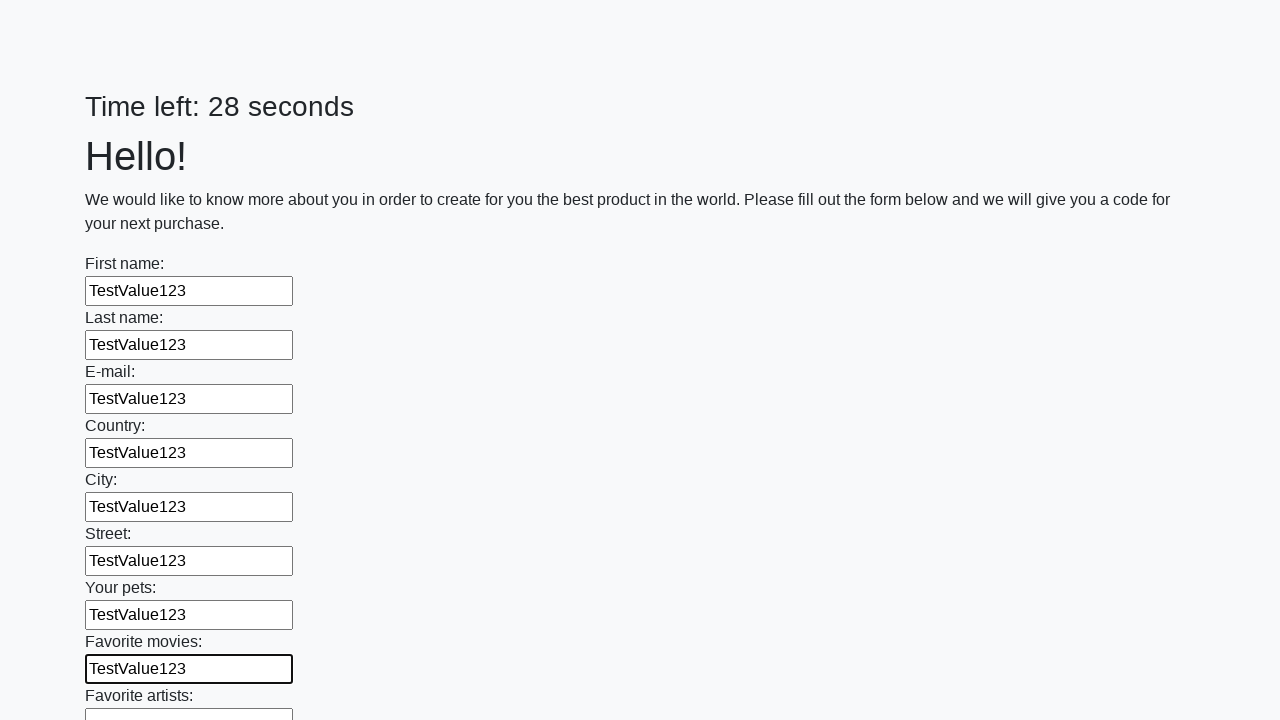

Filled input field with 'TestValue123' on input >> nth=8
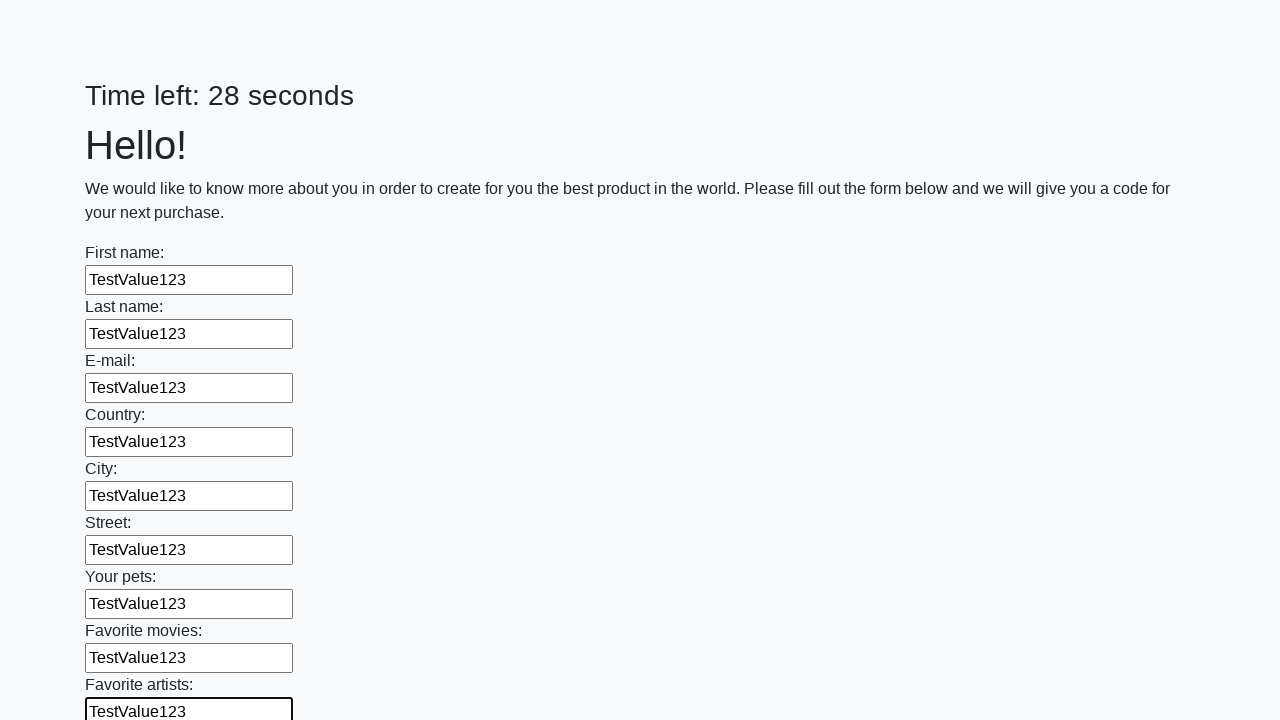

Filled input field with 'TestValue123' on input >> nth=9
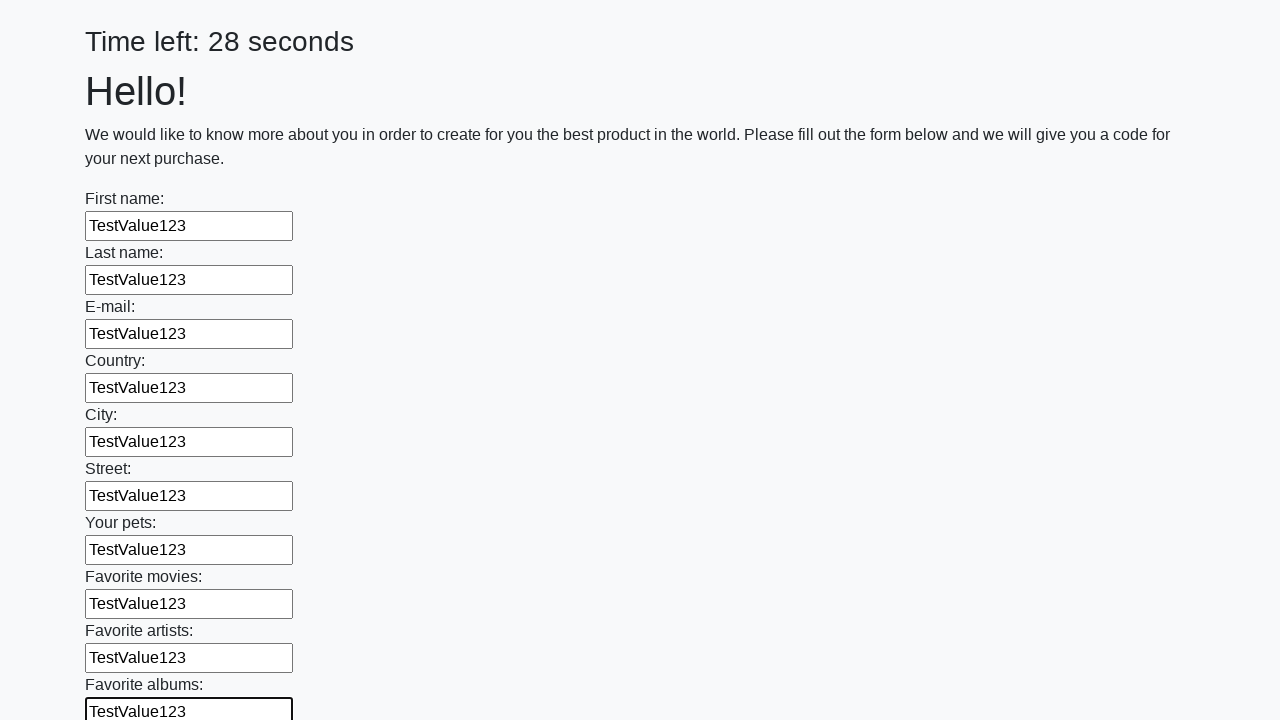

Filled input field with 'TestValue123' on input >> nth=10
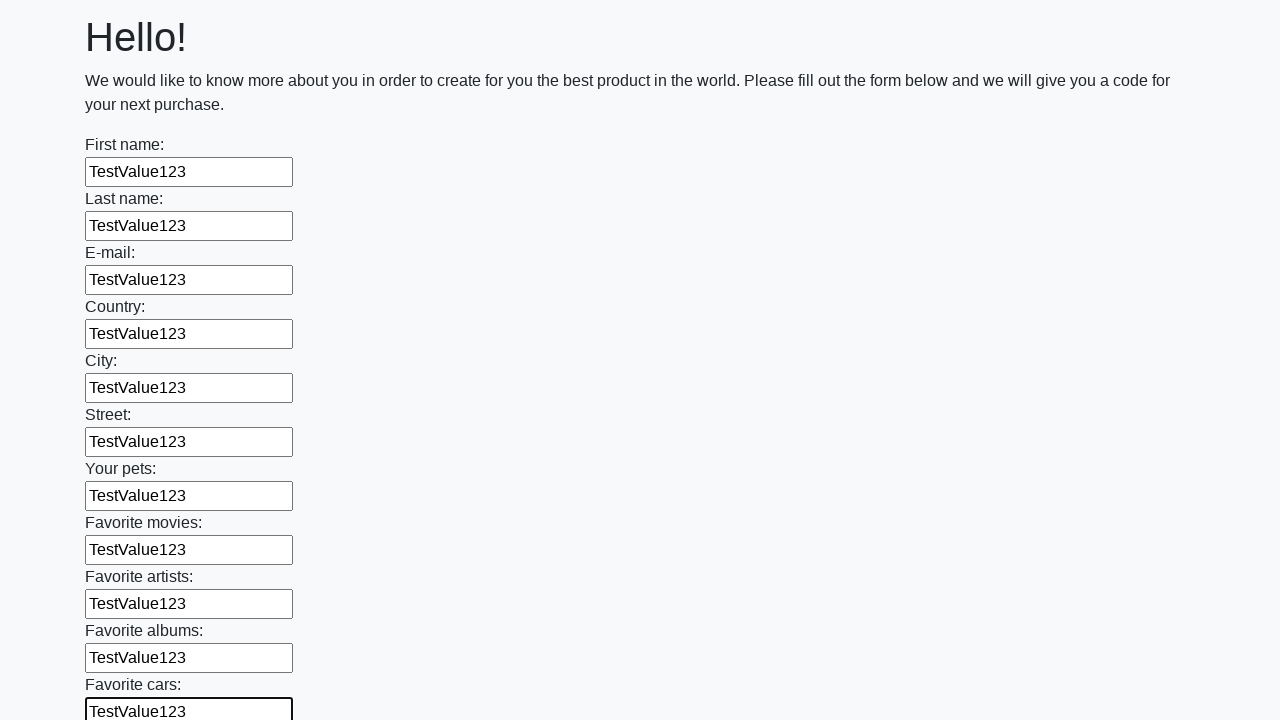

Filled input field with 'TestValue123' on input >> nth=11
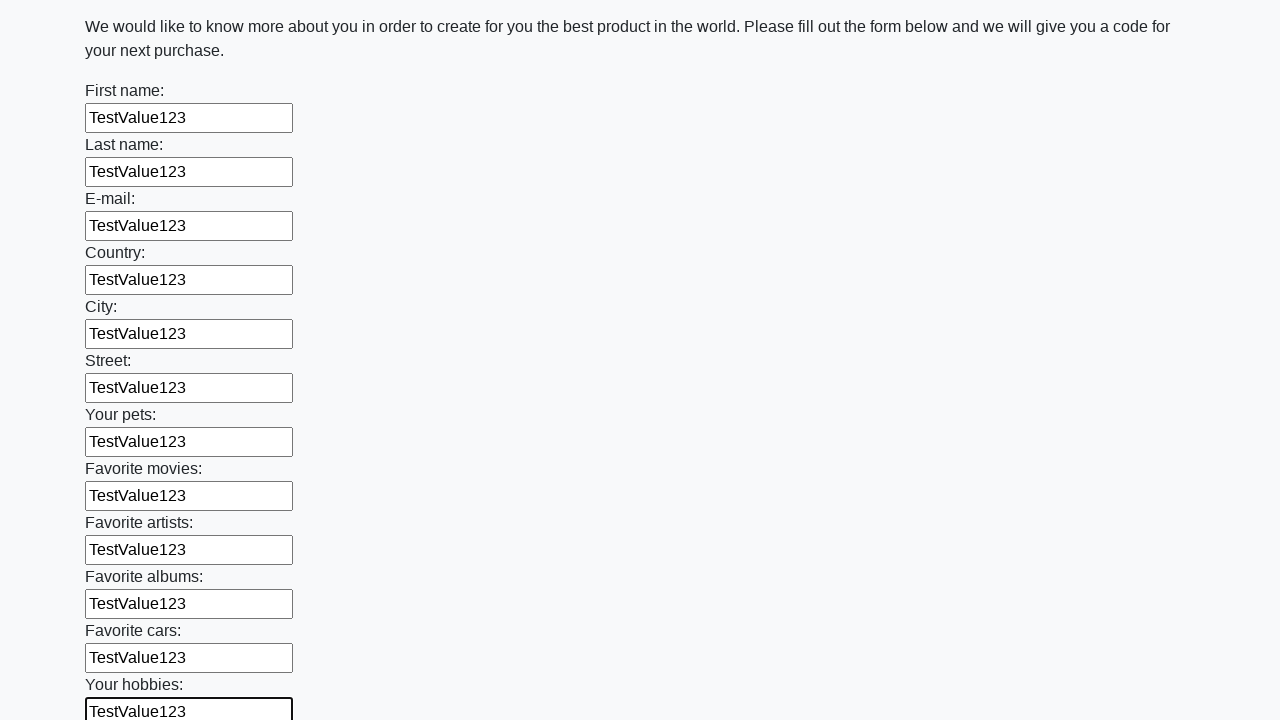

Filled input field with 'TestValue123' on input >> nth=12
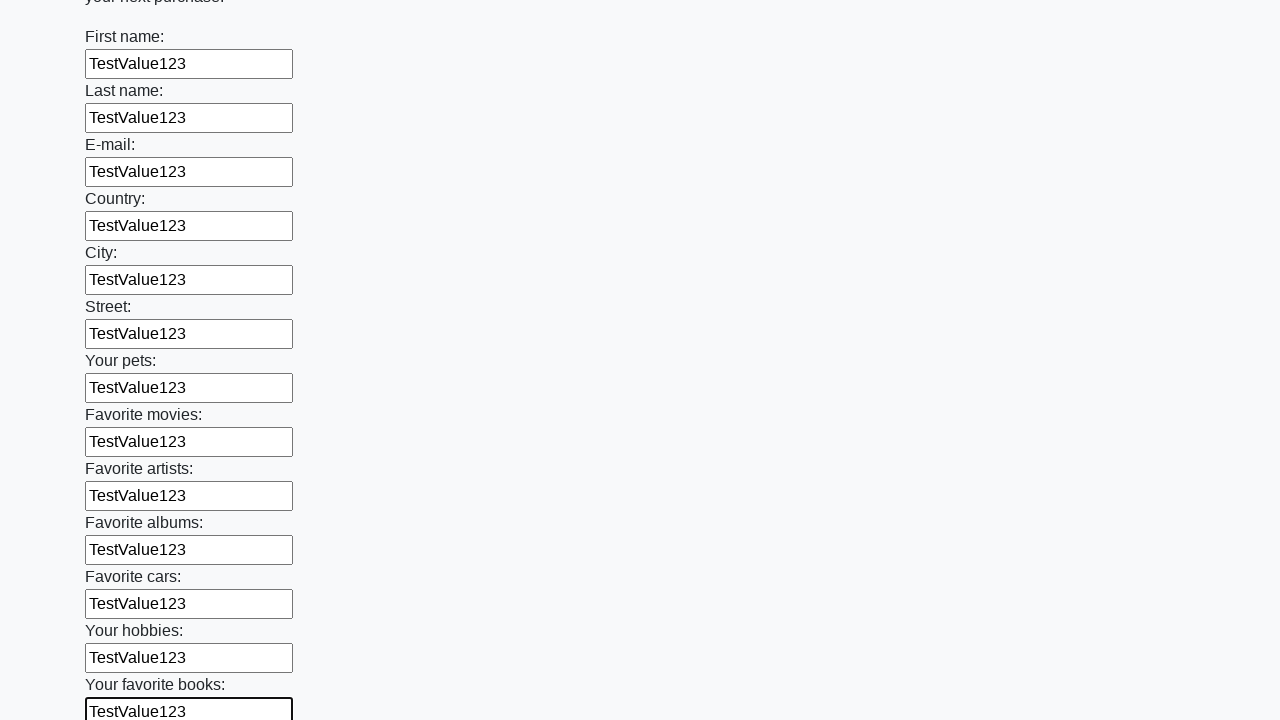

Filled input field with 'TestValue123' on input >> nth=13
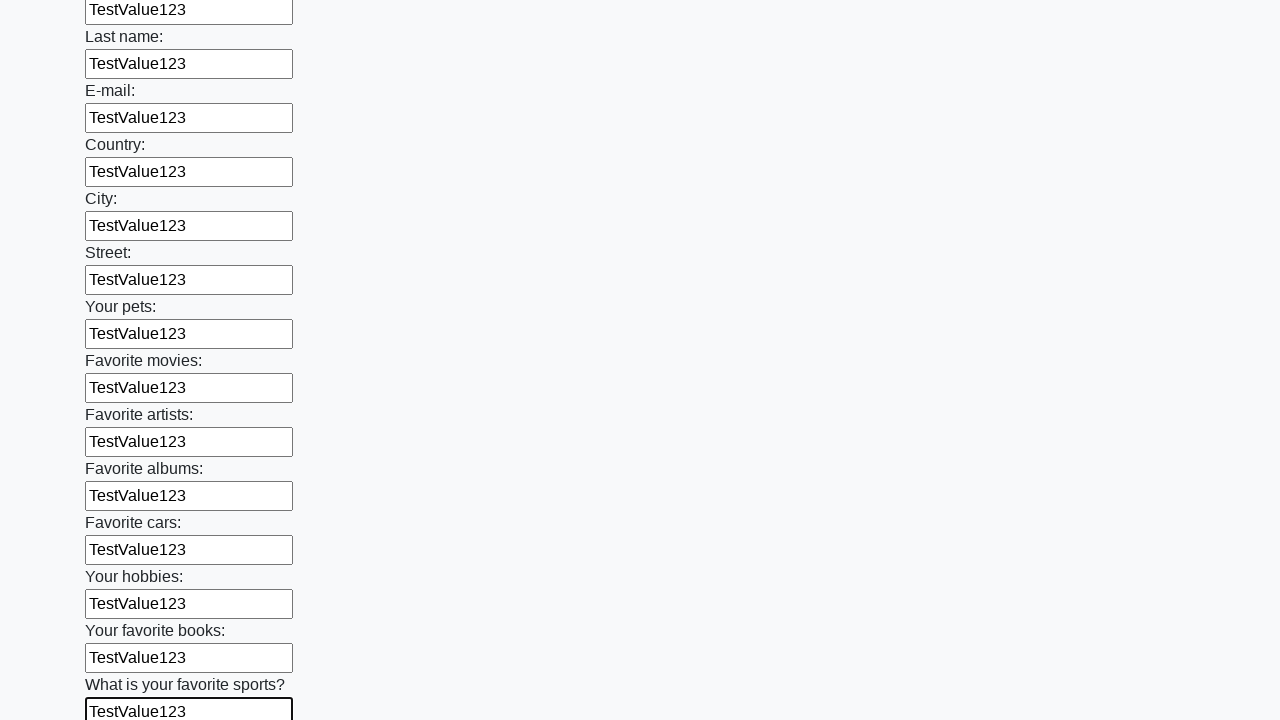

Filled input field with 'TestValue123' on input >> nth=14
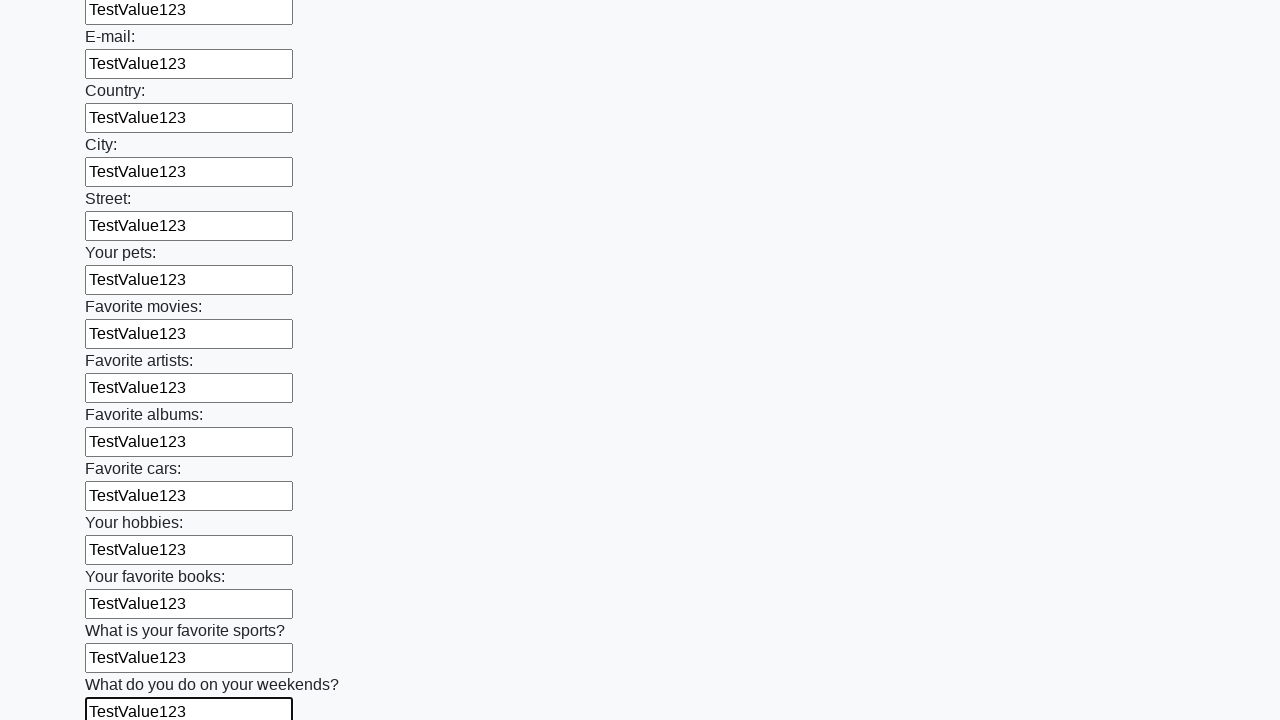

Filled input field with 'TestValue123' on input >> nth=15
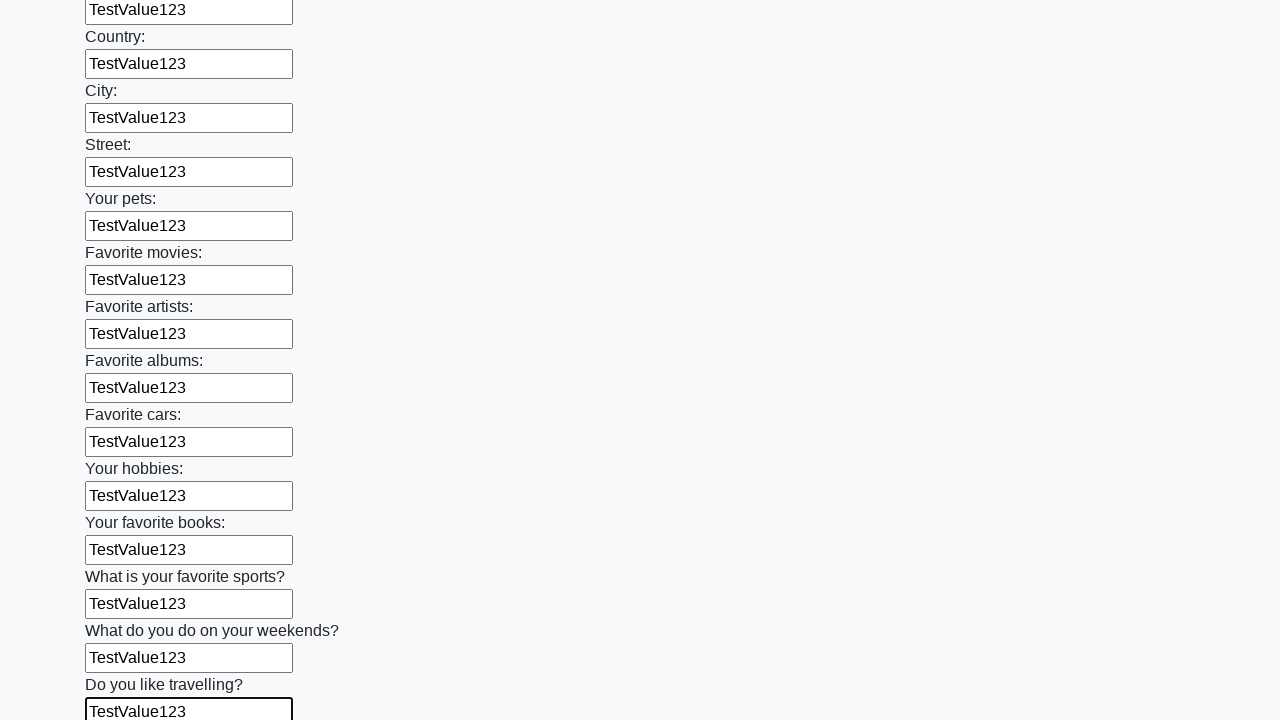

Filled input field with 'TestValue123' on input >> nth=16
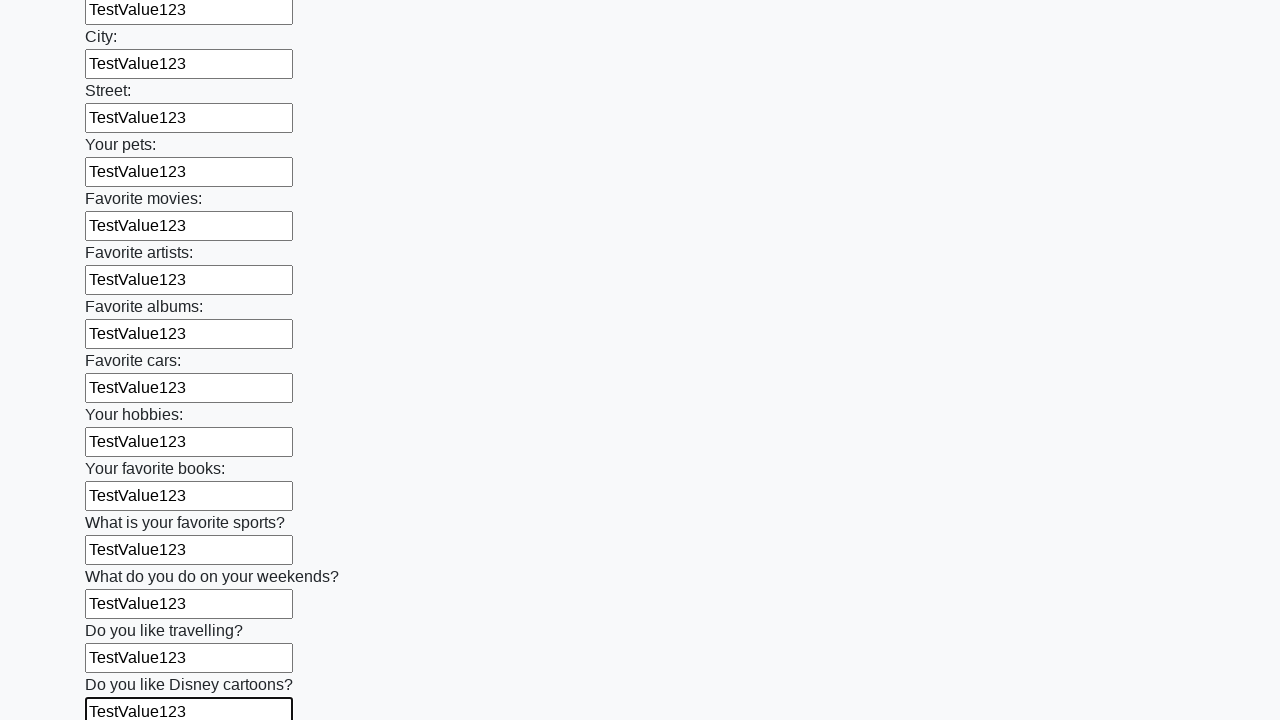

Filled input field with 'TestValue123' on input >> nth=17
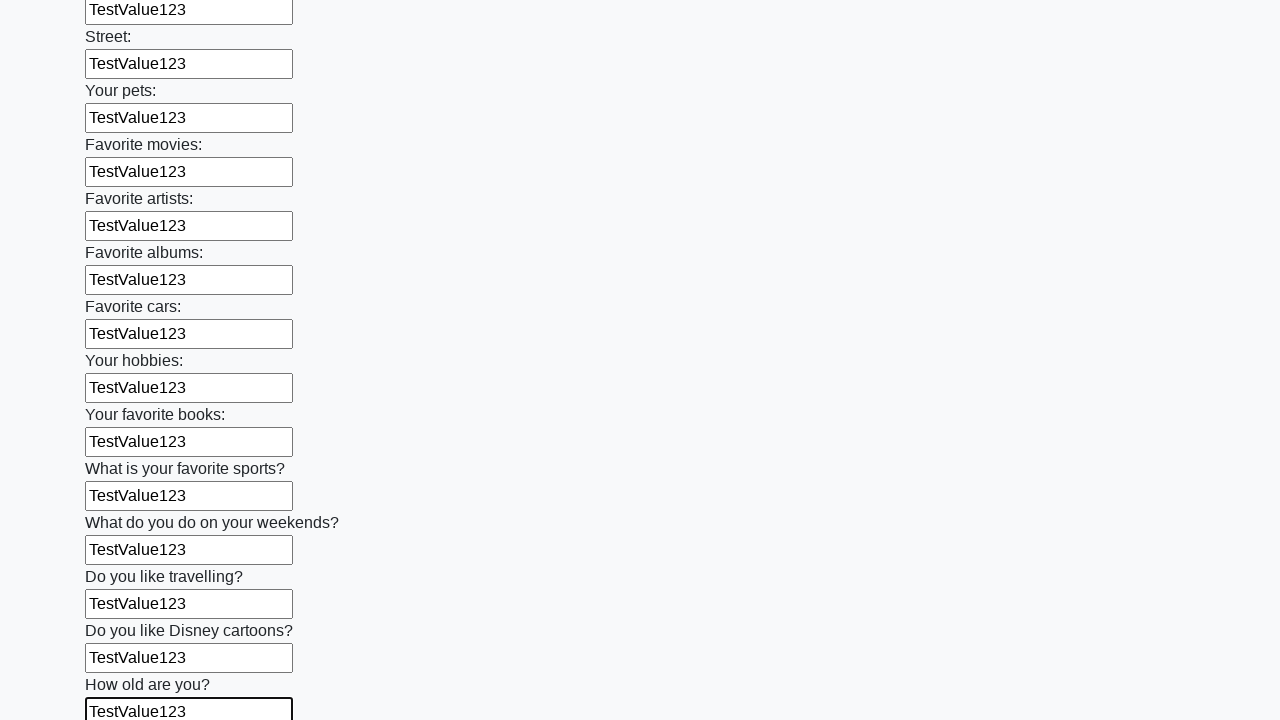

Filled input field with 'TestValue123' on input >> nth=18
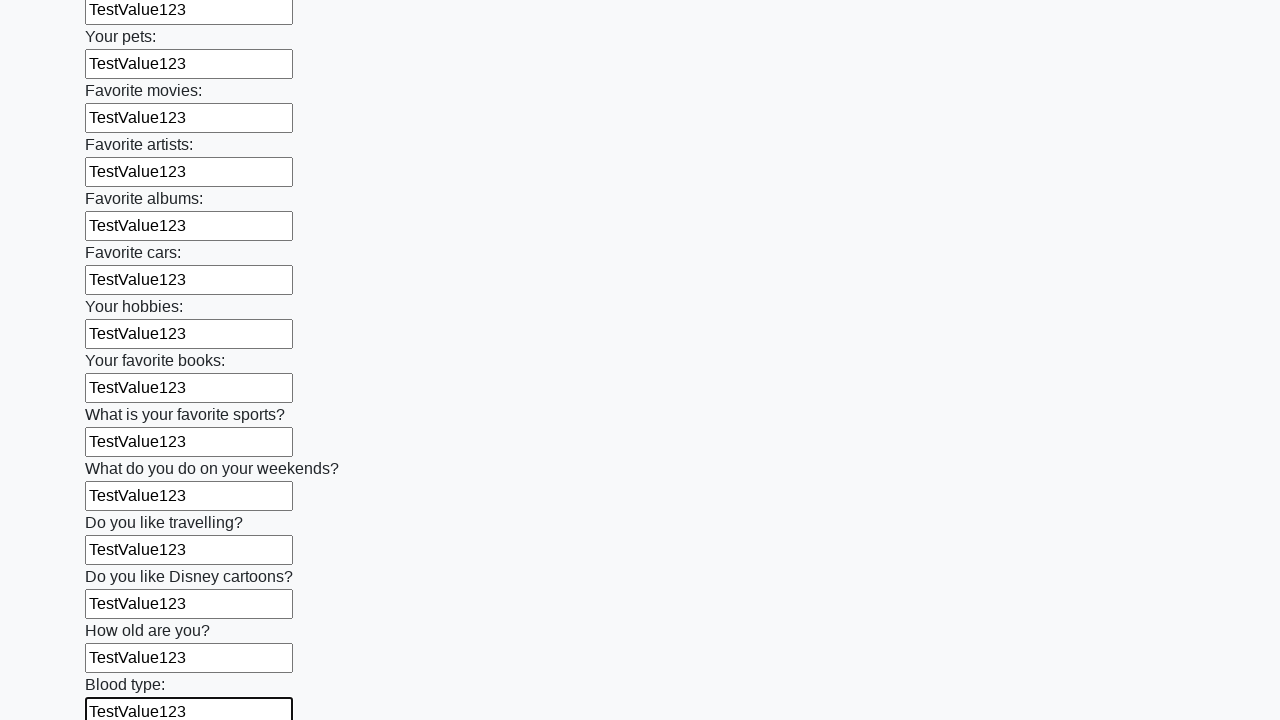

Filled input field with 'TestValue123' on input >> nth=19
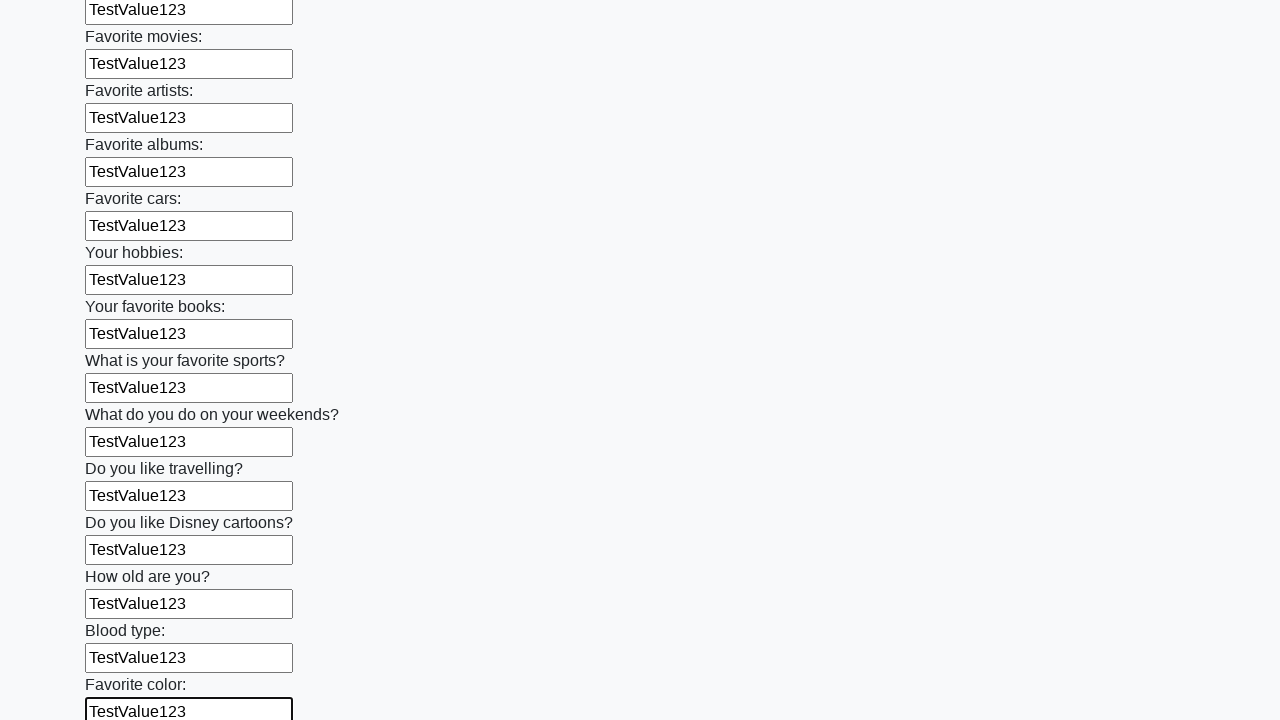

Filled input field with 'TestValue123' on input >> nth=20
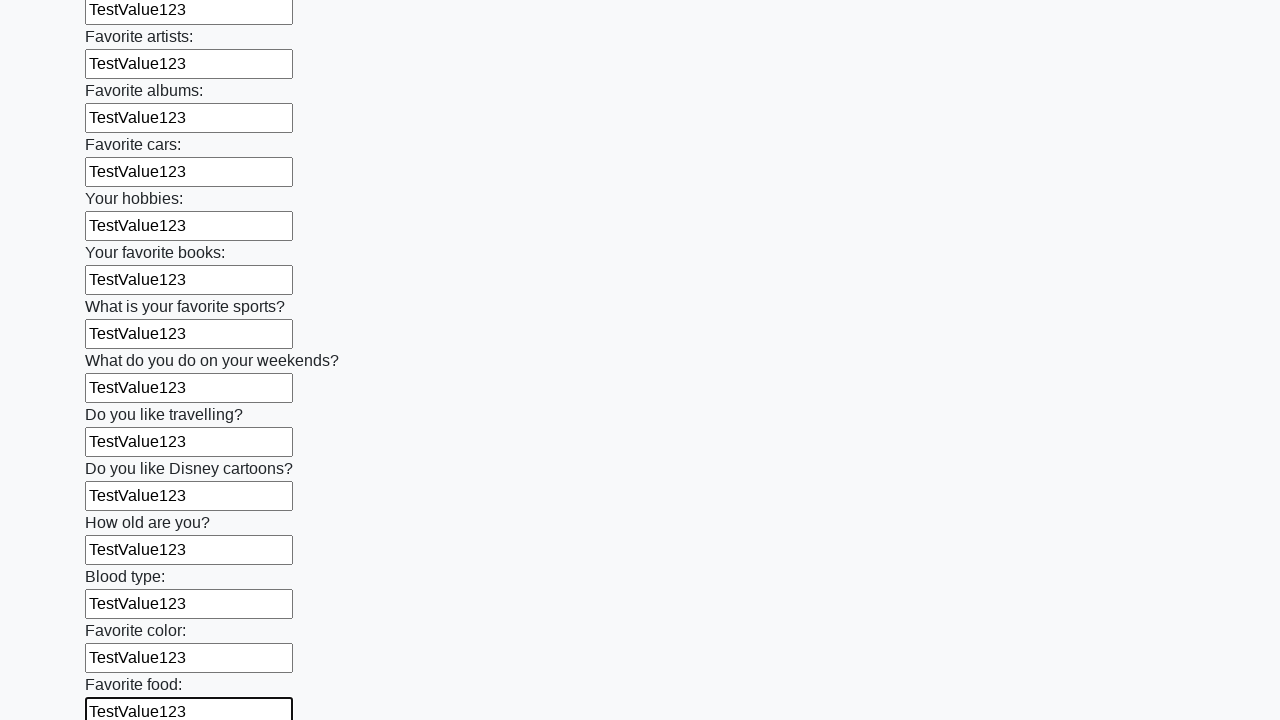

Filled input field with 'TestValue123' on input >> nth=21
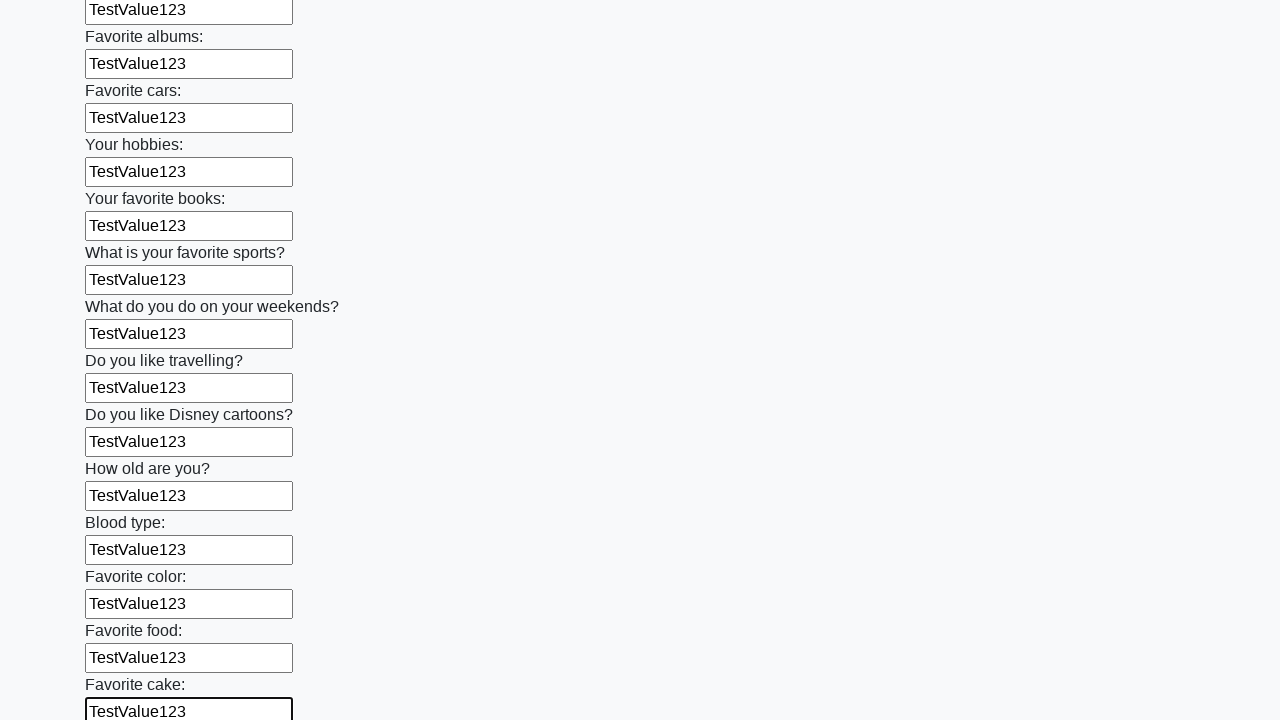

Filled input field with 'TestValue123' on input >> nth=22
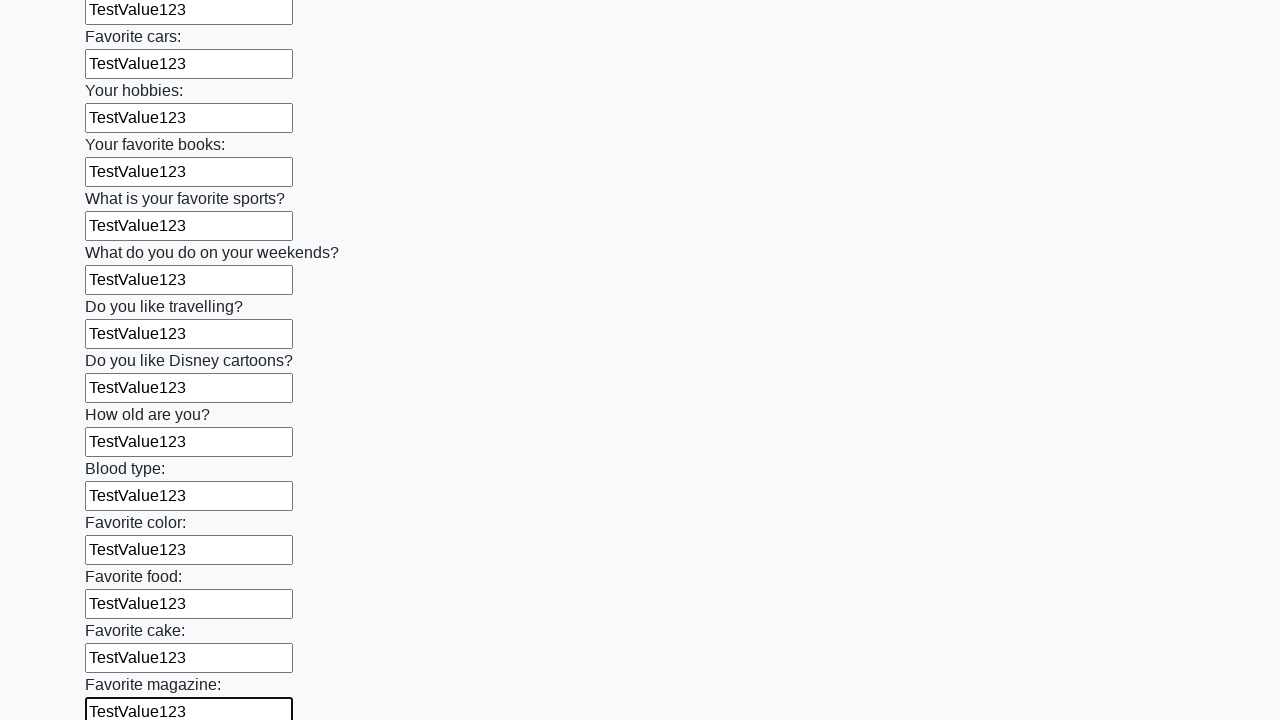

Filled input field with 'TestValue123' on input >> nth=23
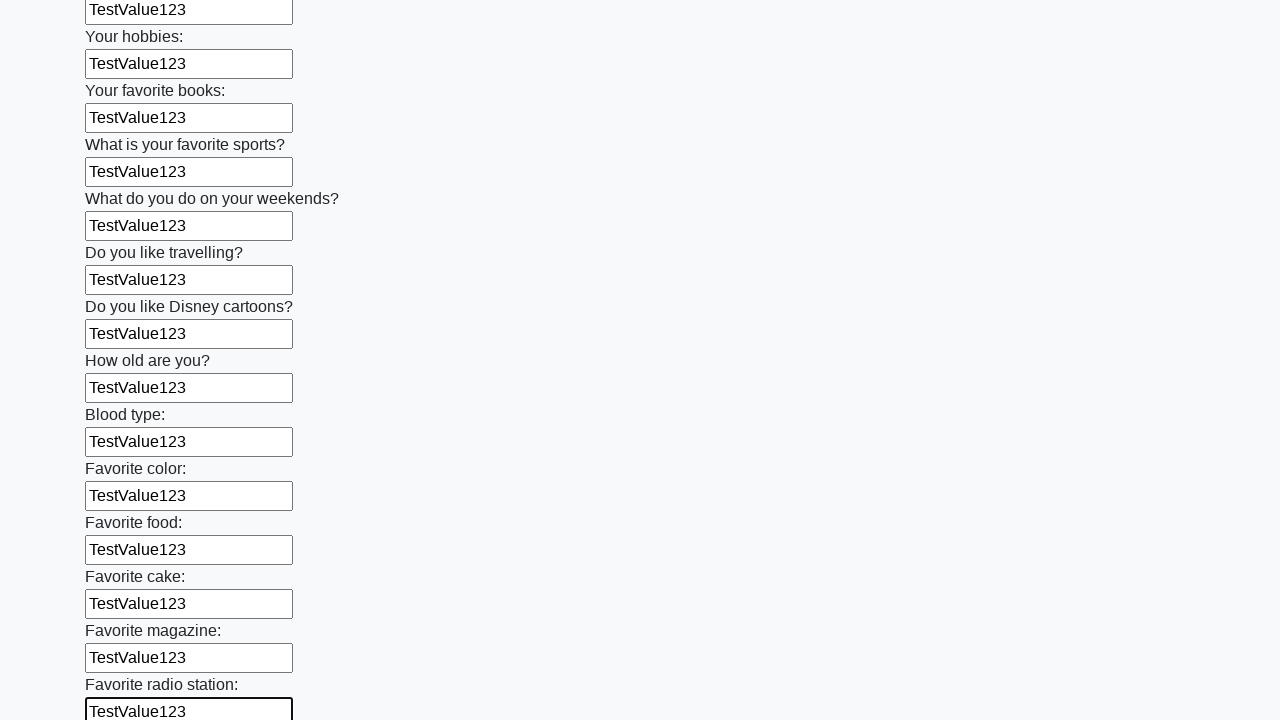

Filled input field with 'TestValue123' on input >> nth=24
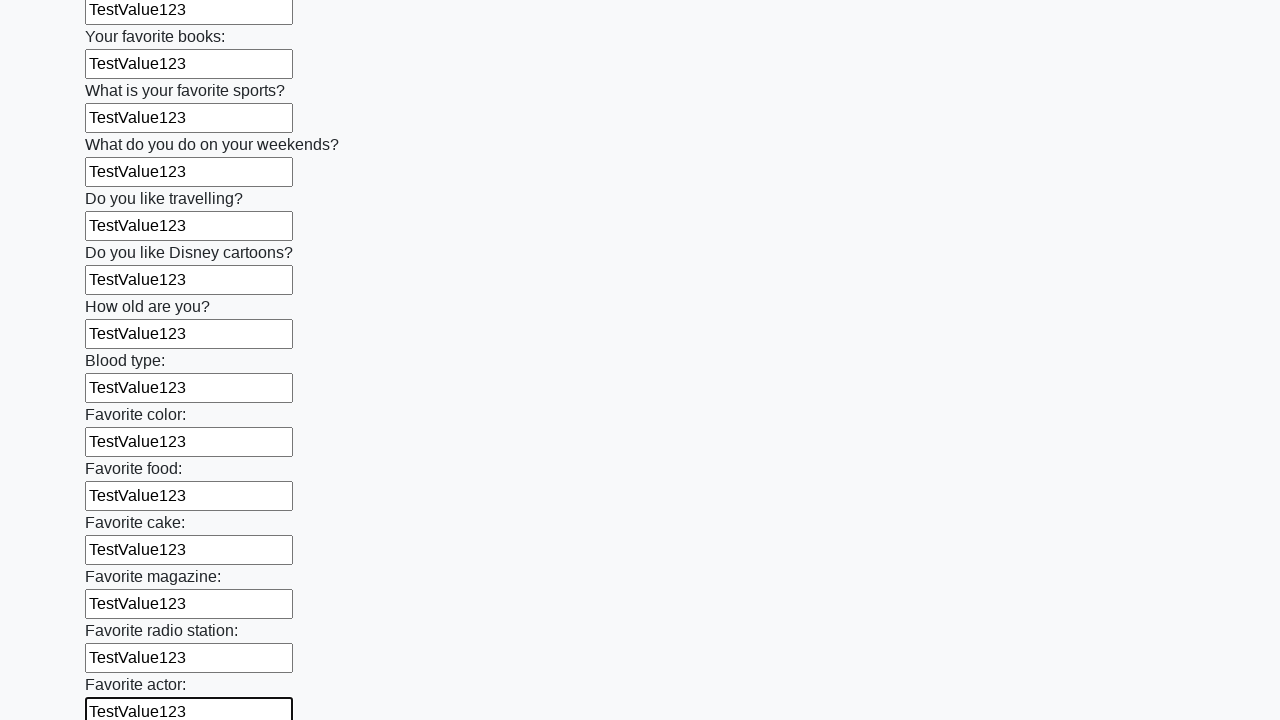

Filled input field with 'TestValue123' on input >> nth=25
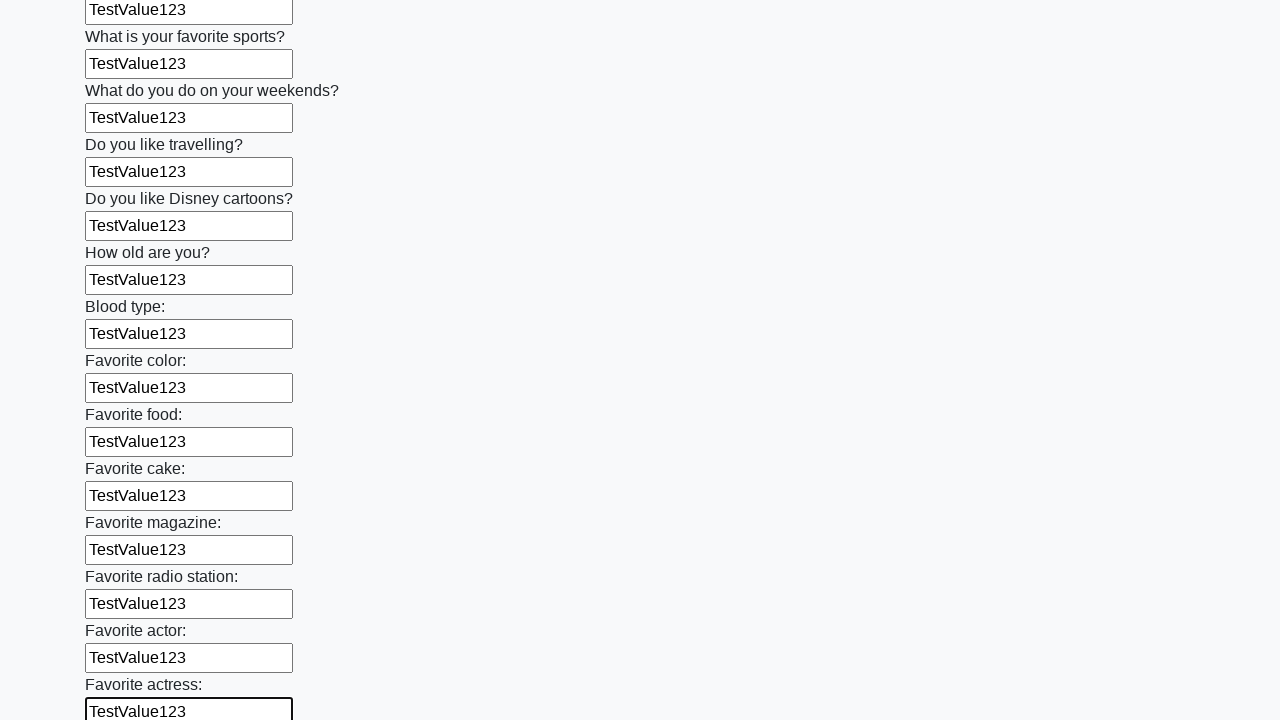

Filled input field with 'TestValue123' on input >> nth=26
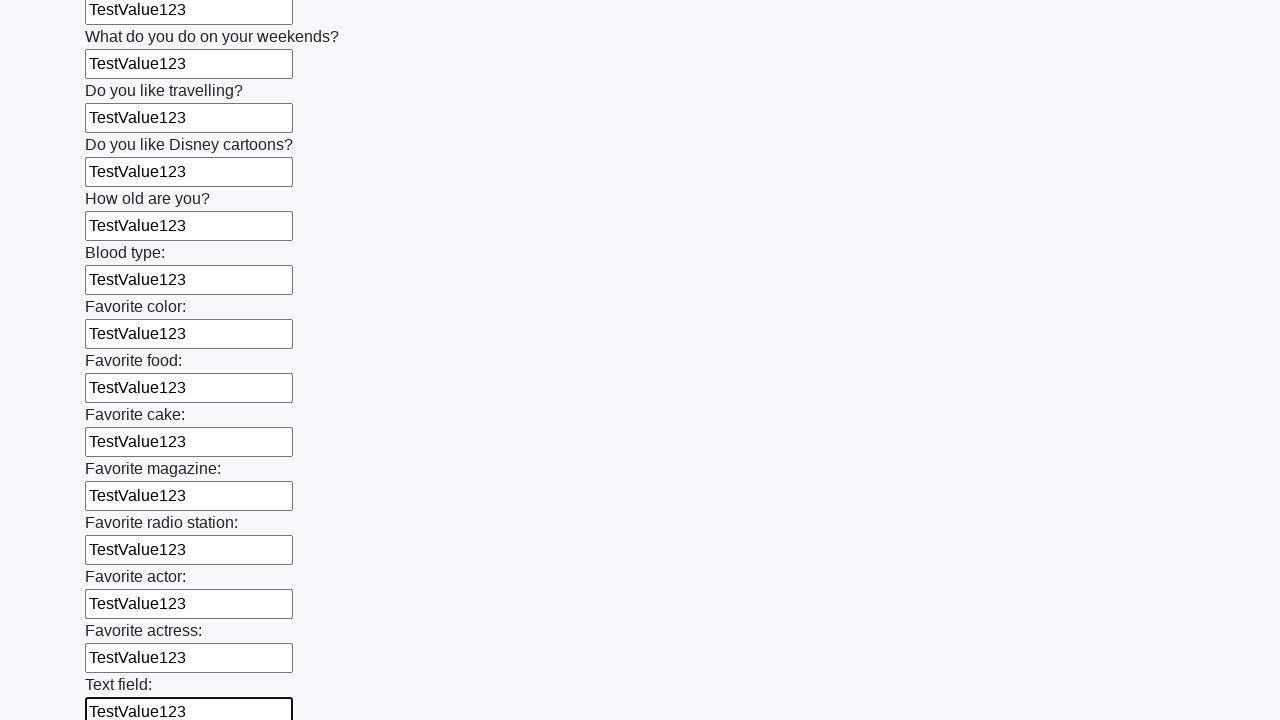

Filled input field with 'TestValue123' on input >> nth=27
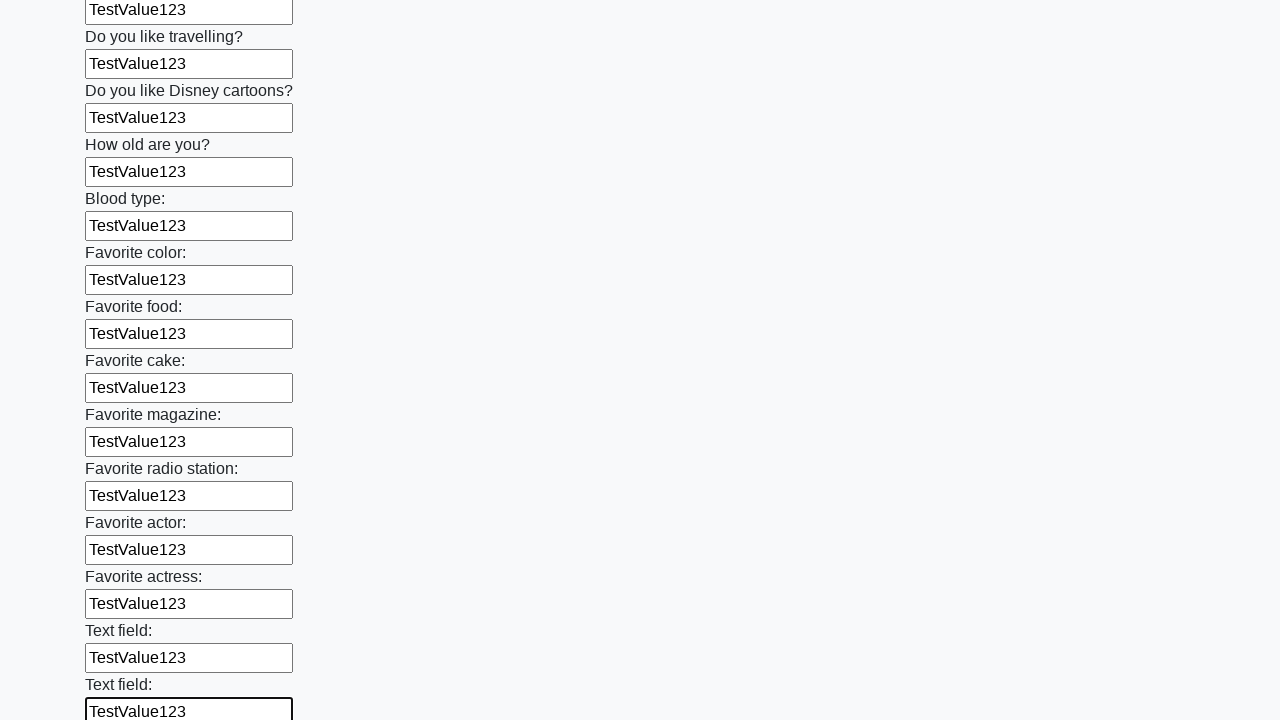

Filled input field with 'TestValue123' on input >> nth=28
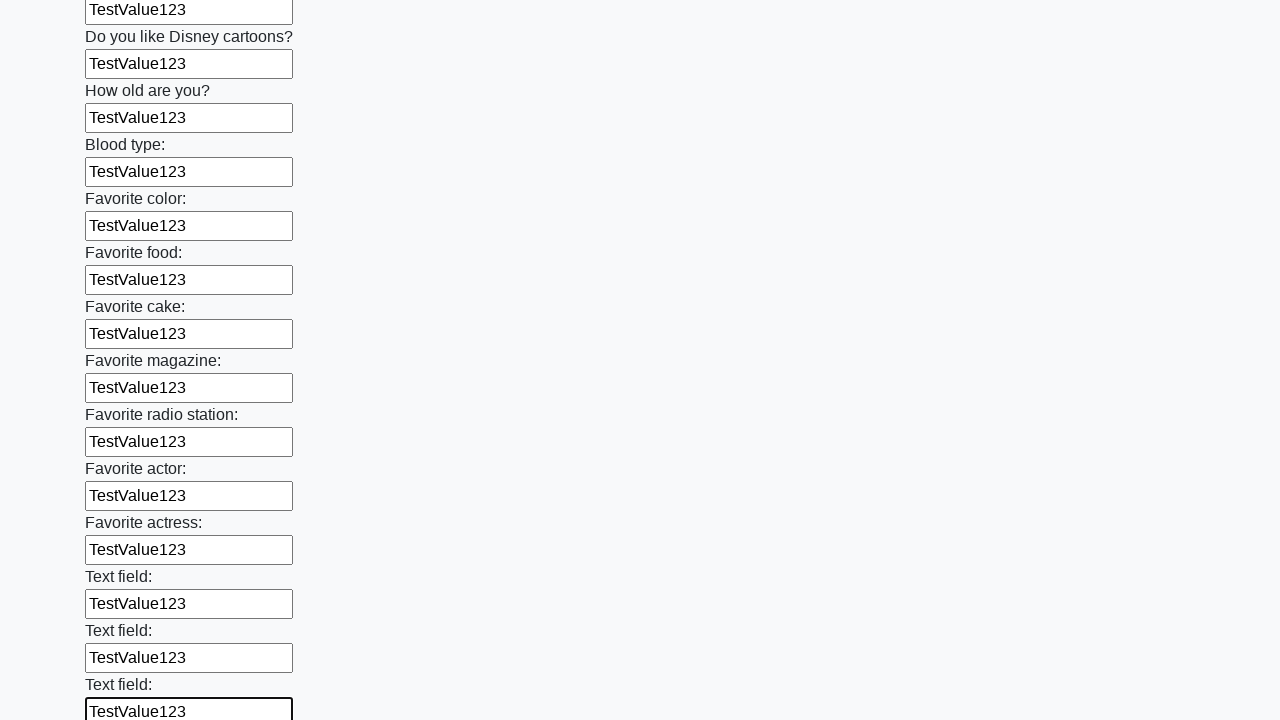

Filled input field with 'TestValue123' on input >> nth=29
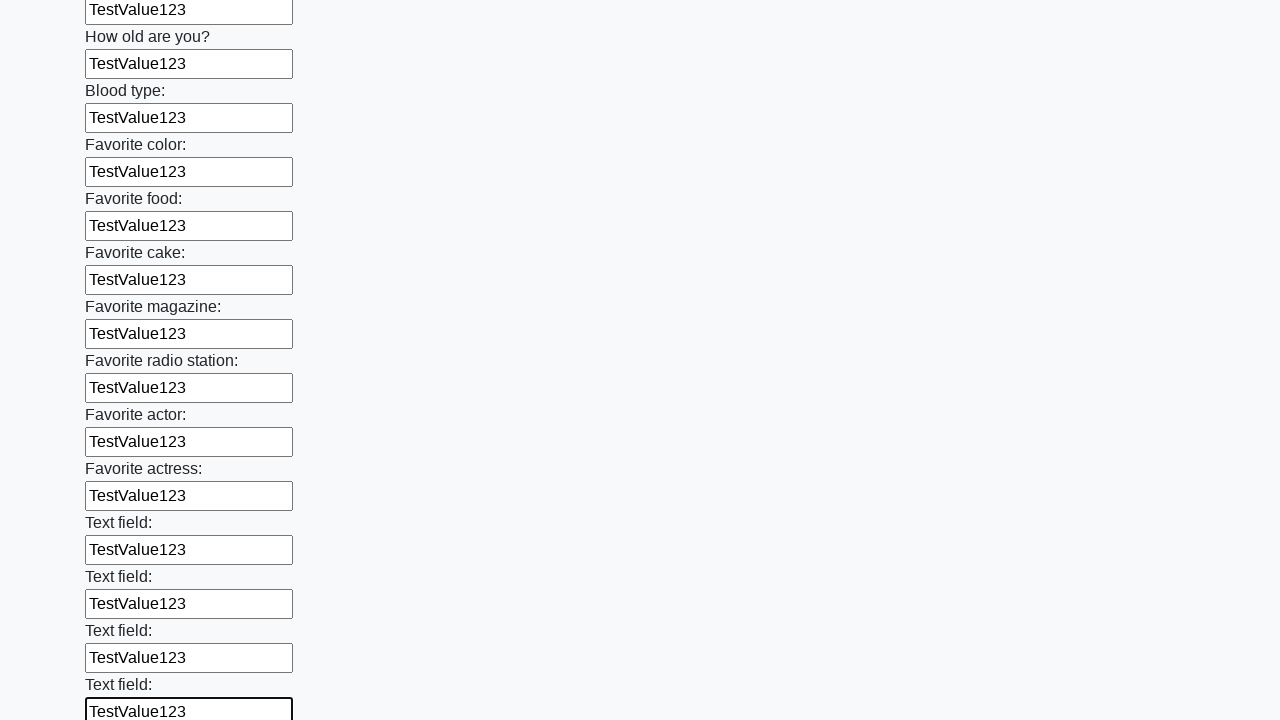

Filled input field with 'TestValue123' on input >> nth=30
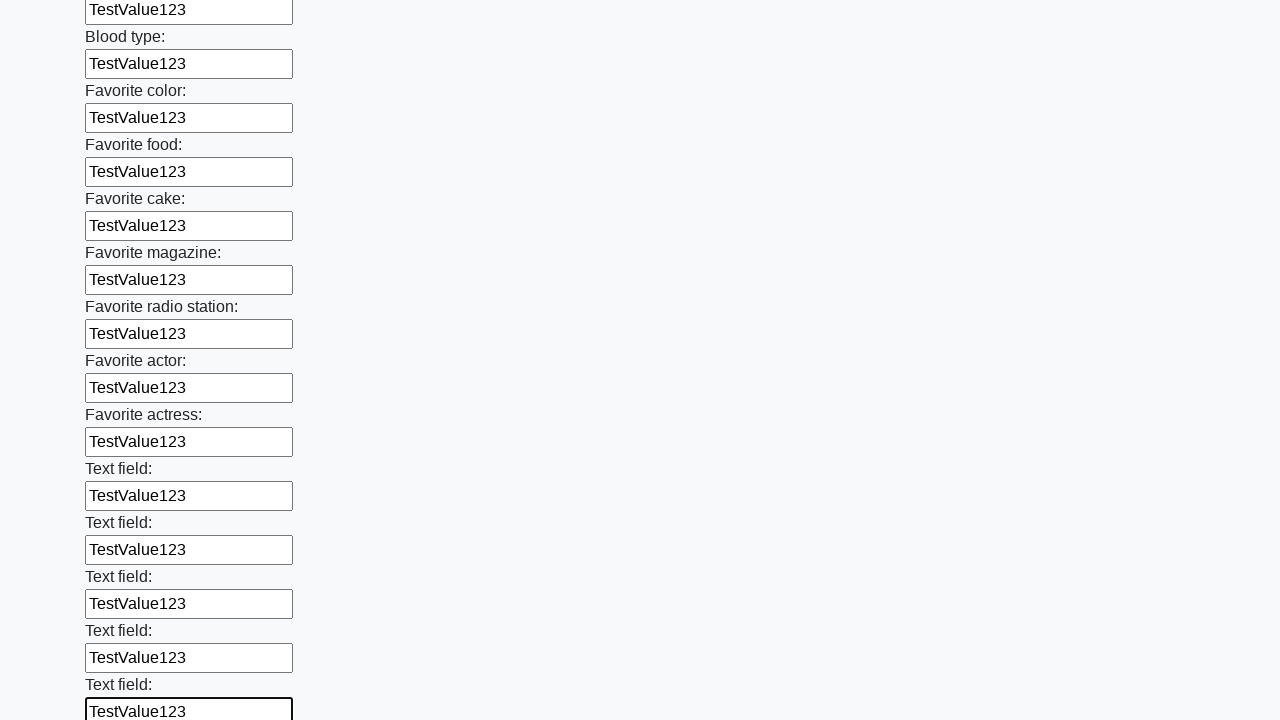

Filled input field with 'TestValue123' on input >> nth=31
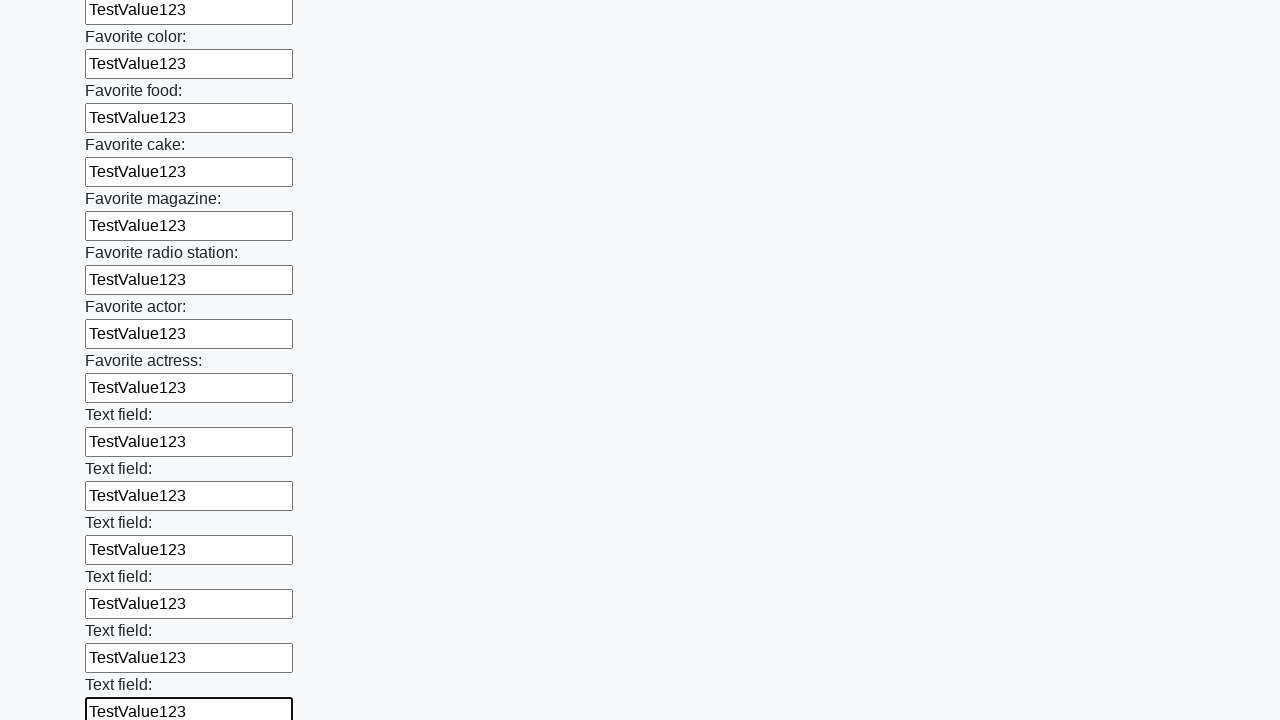

Filled input field with 'TestValue123' on input >> nth=32
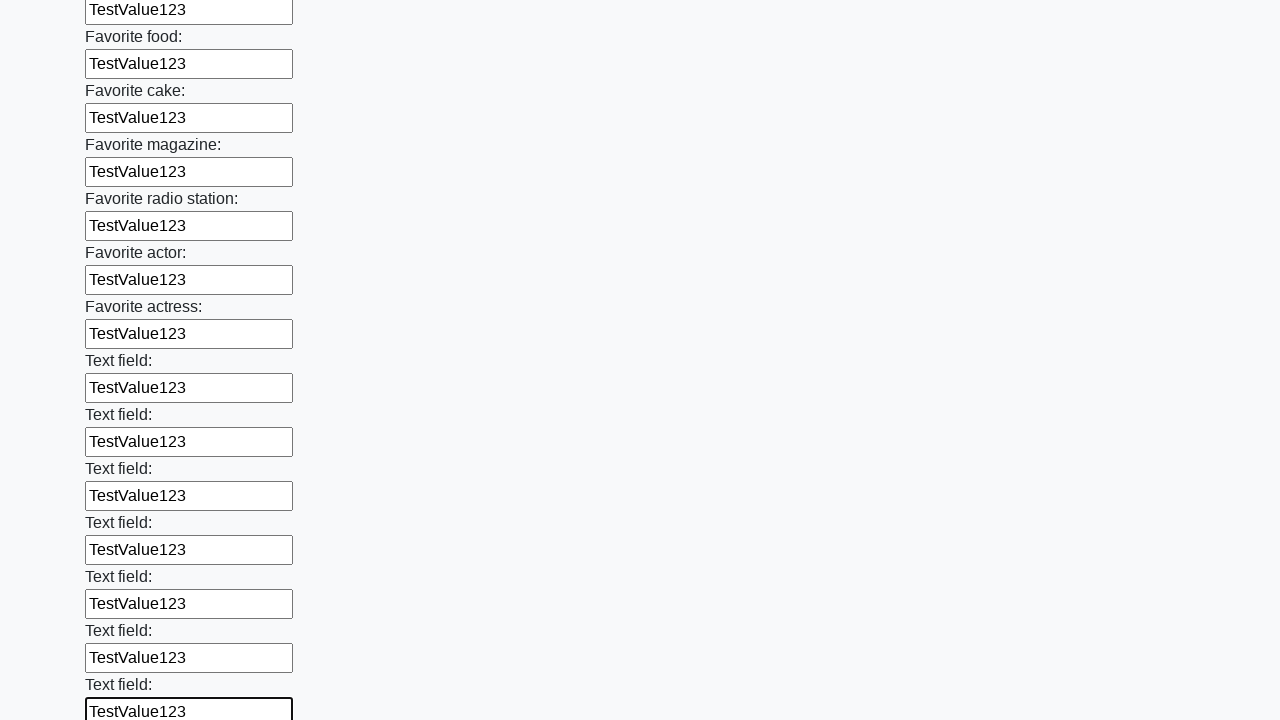

Filled input field with 'TestValue123' on input >> nth=33
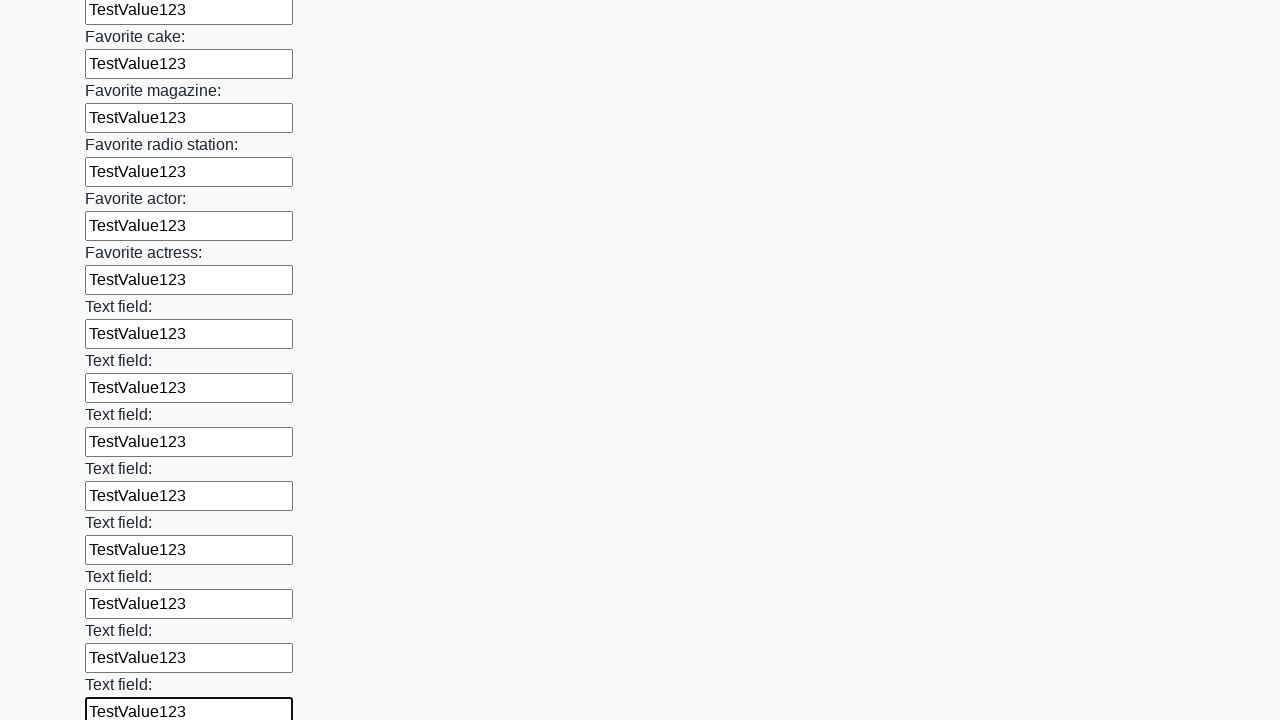

Filled input field with 'TestValue123' on input >> nth=34
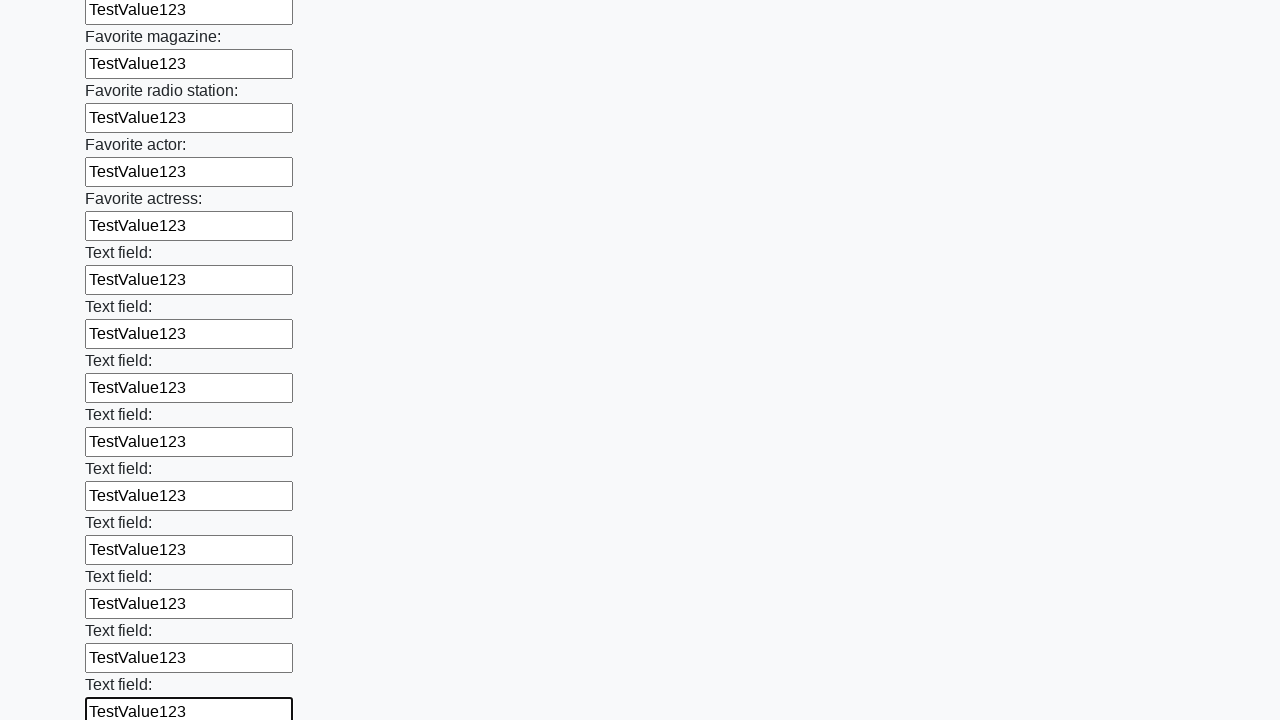

Filled input field with 'TestValue123' on input >> nth=35
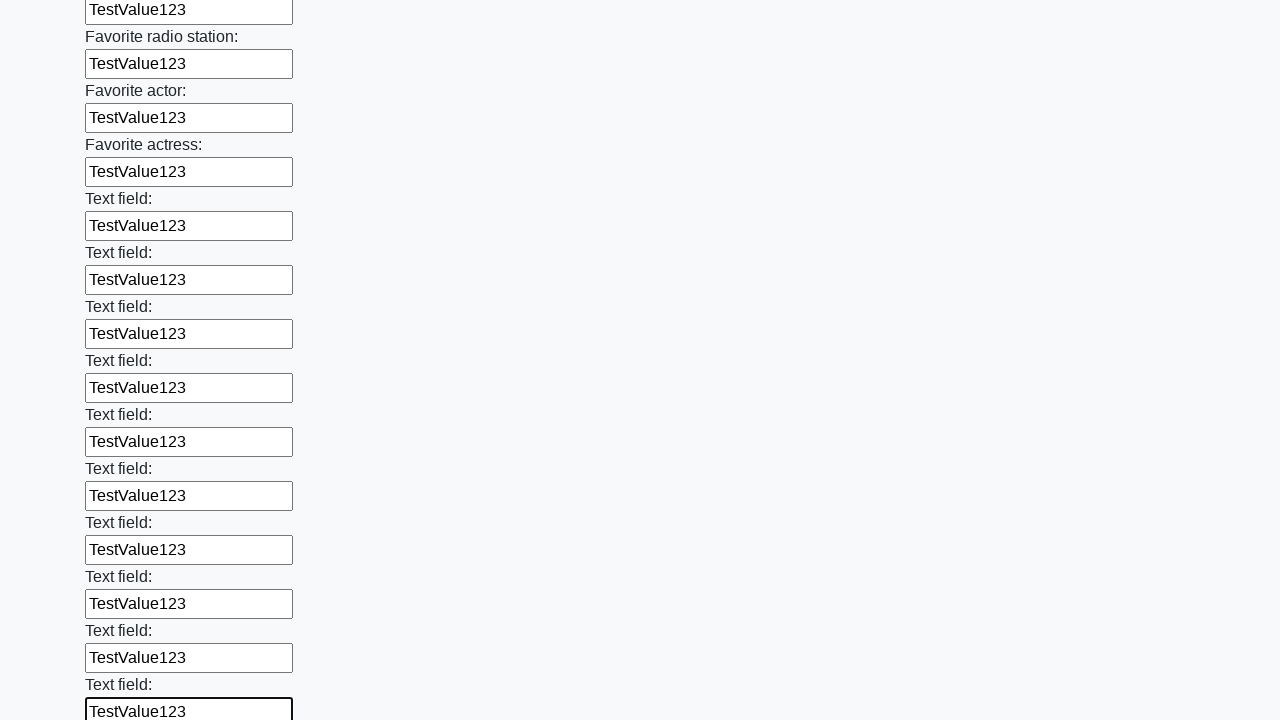

Filled input field with 'TestValue123' on input >> nth=36
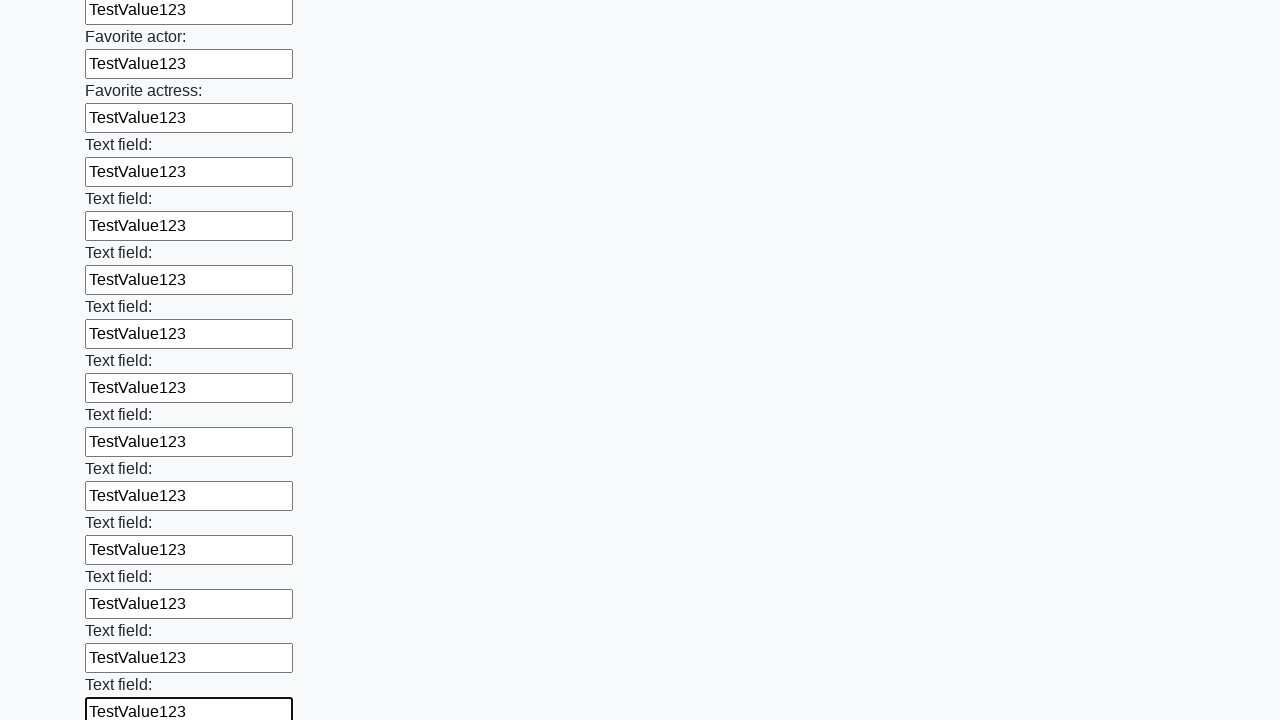

Filled input field with 'TestValue123' on input >> nth=37
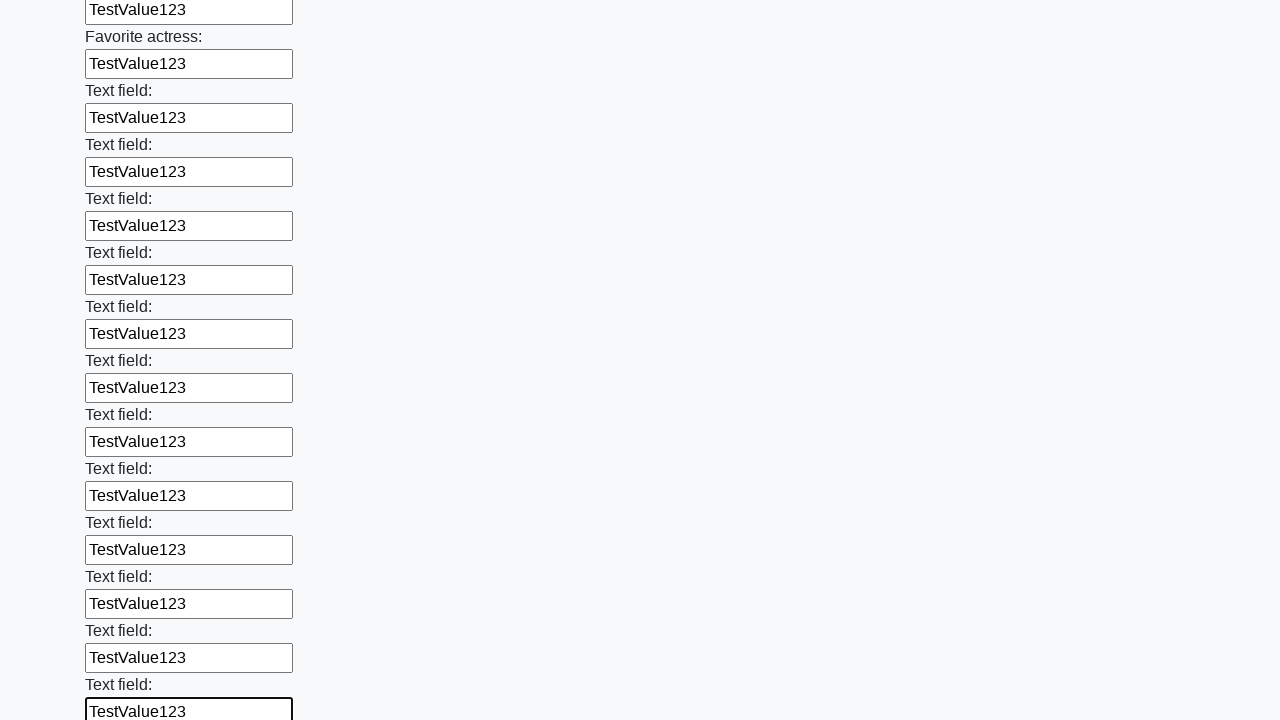

Filled input field with 'TestValue123' on input >> nth=38
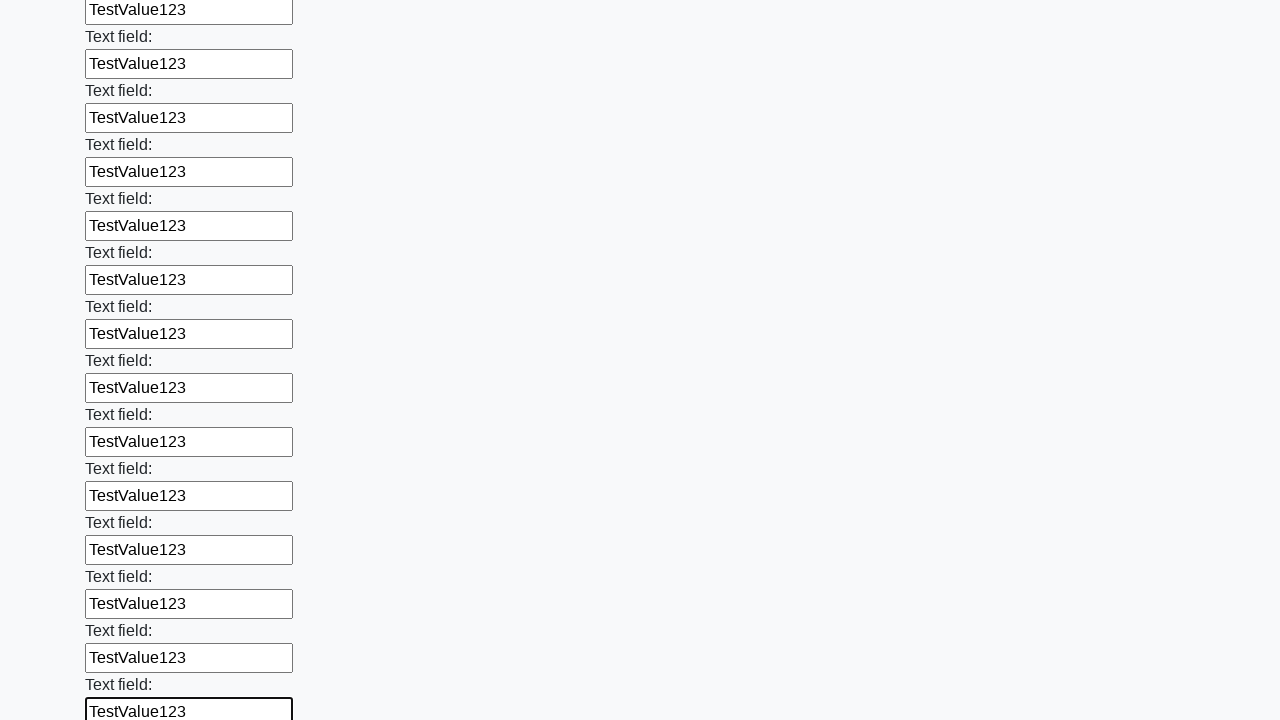

Filled input field with 'TestValue123' on input >> nth=39
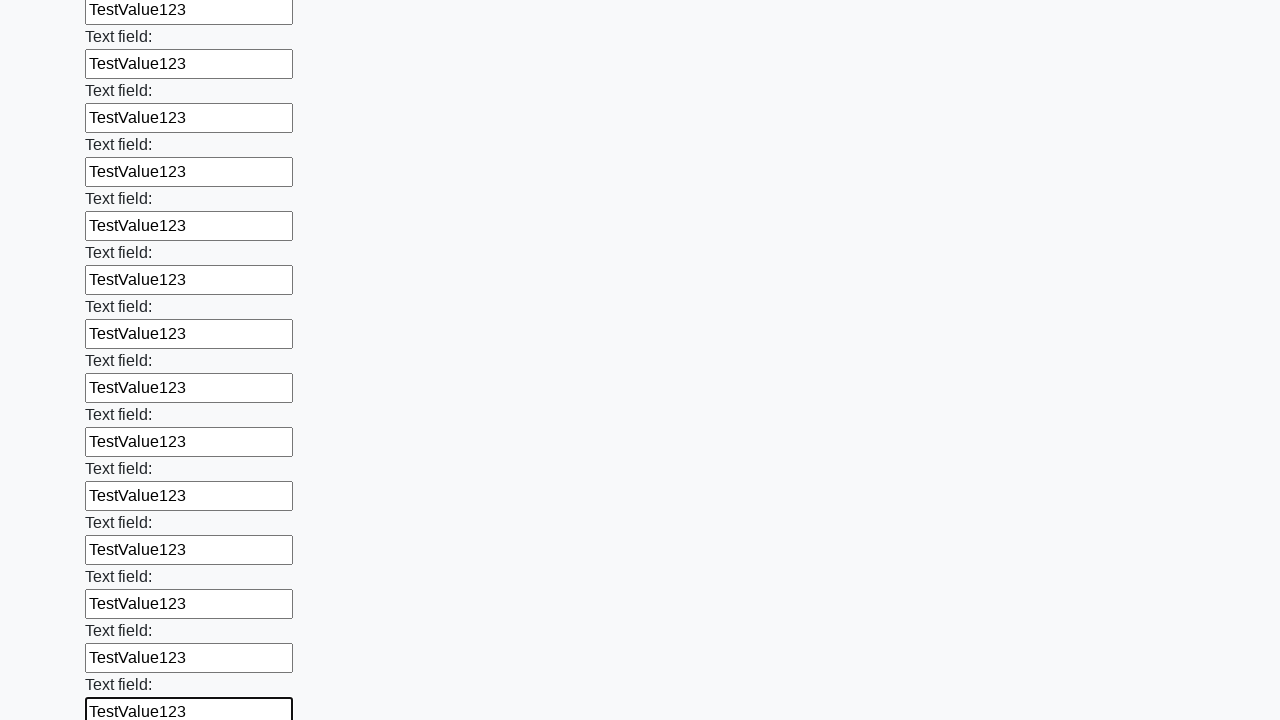

Filled input field with 'TestValue123' on input >> nth=40
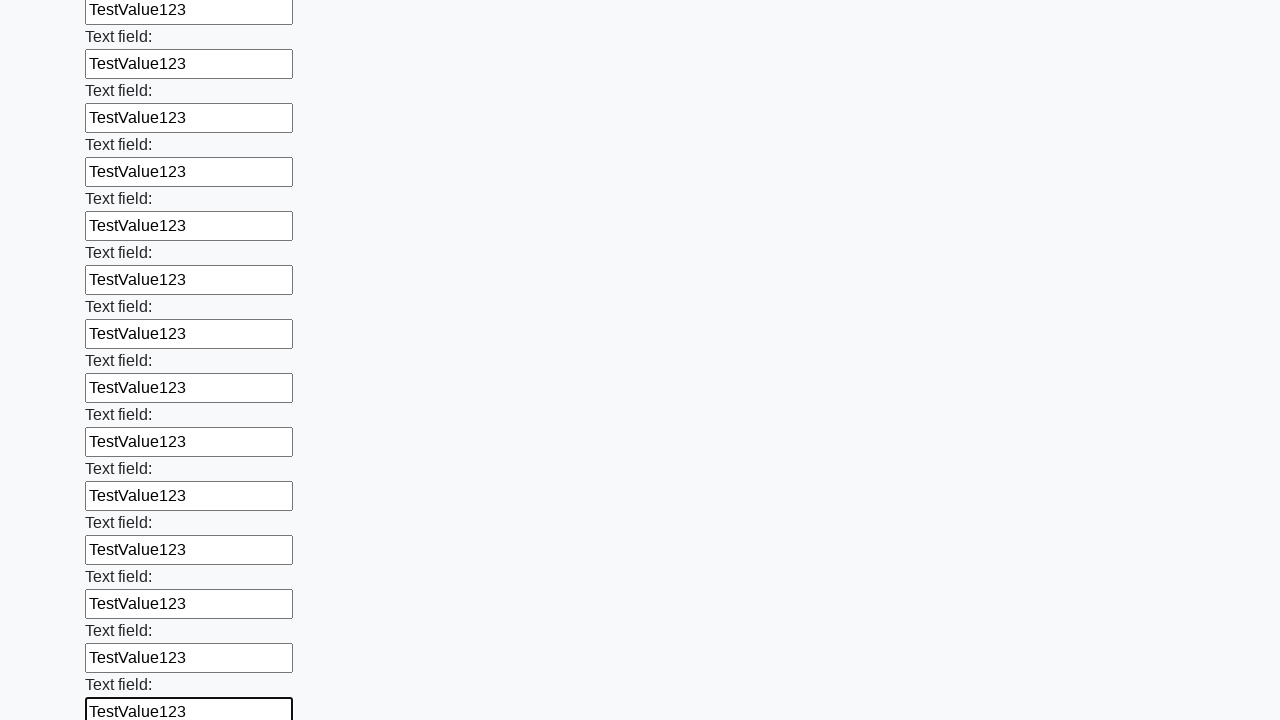

Filled input field with 'TestValue123' on input >> nth=41
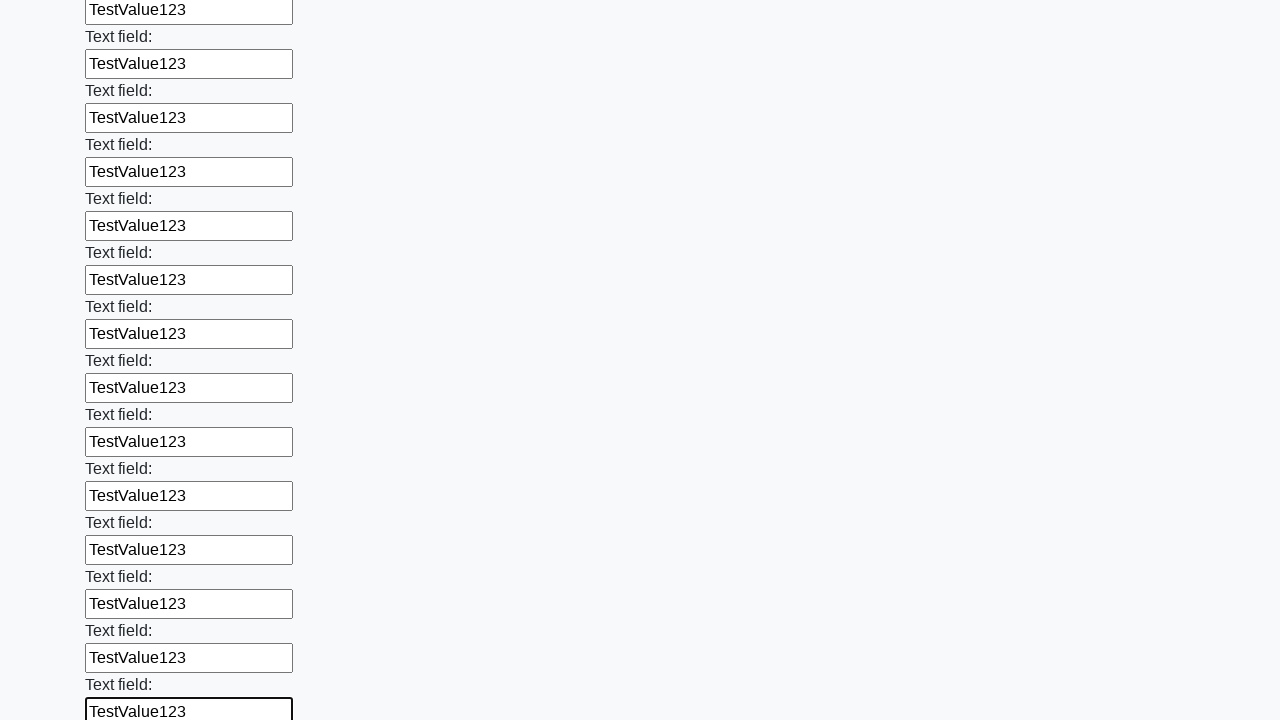

Filled input field with 'TestValue123' on input >> nth=42
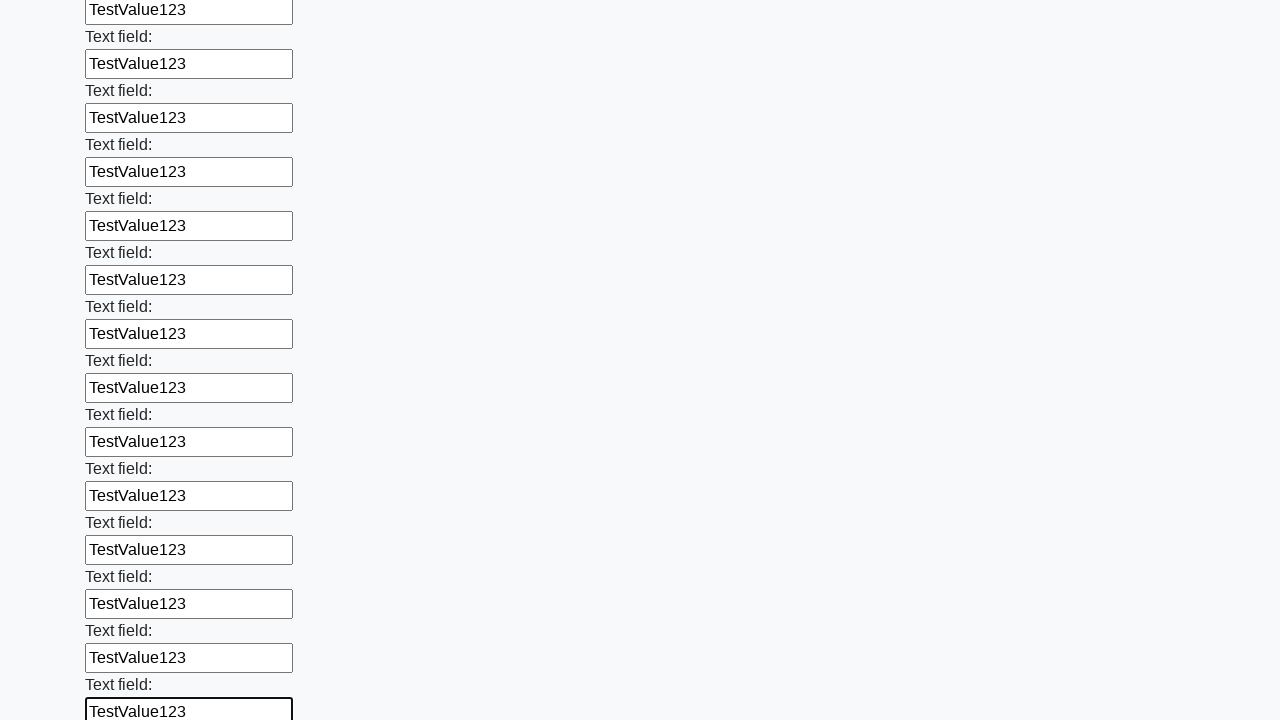

Filled input field with 'TestValue123' on input >> nth=43
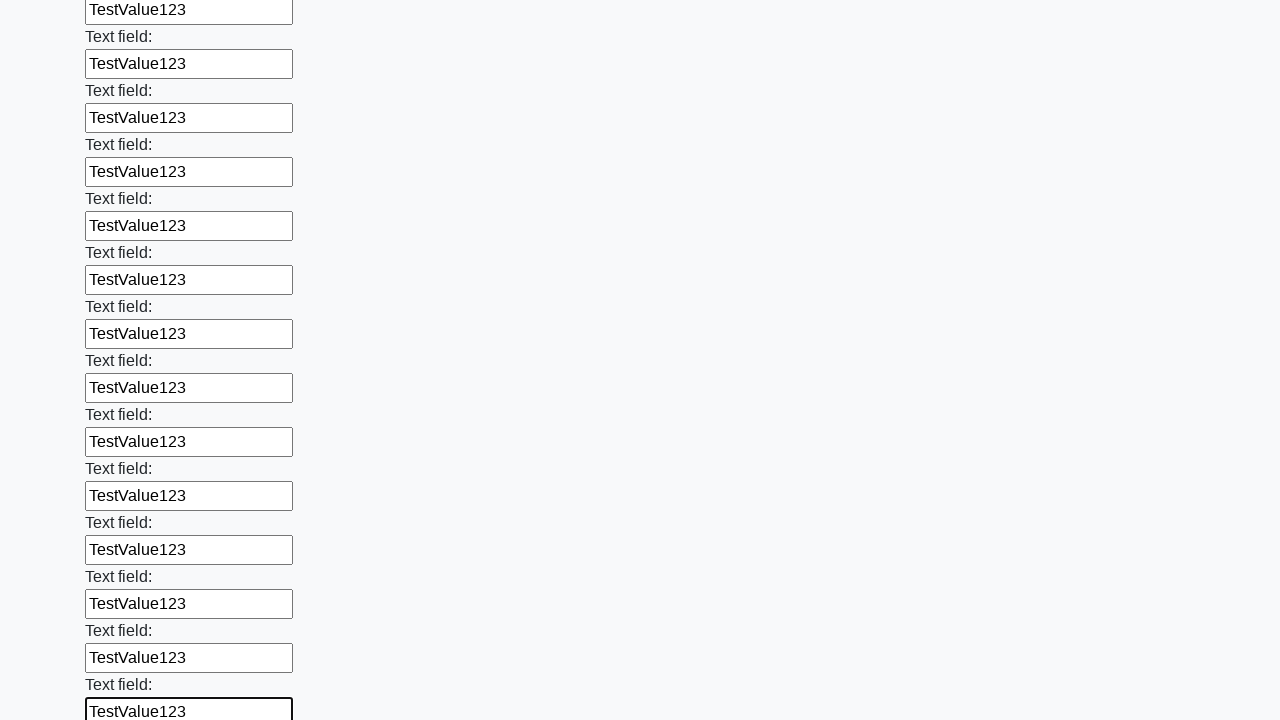

Filled input field with 'TestValue123' on input >> nth=44
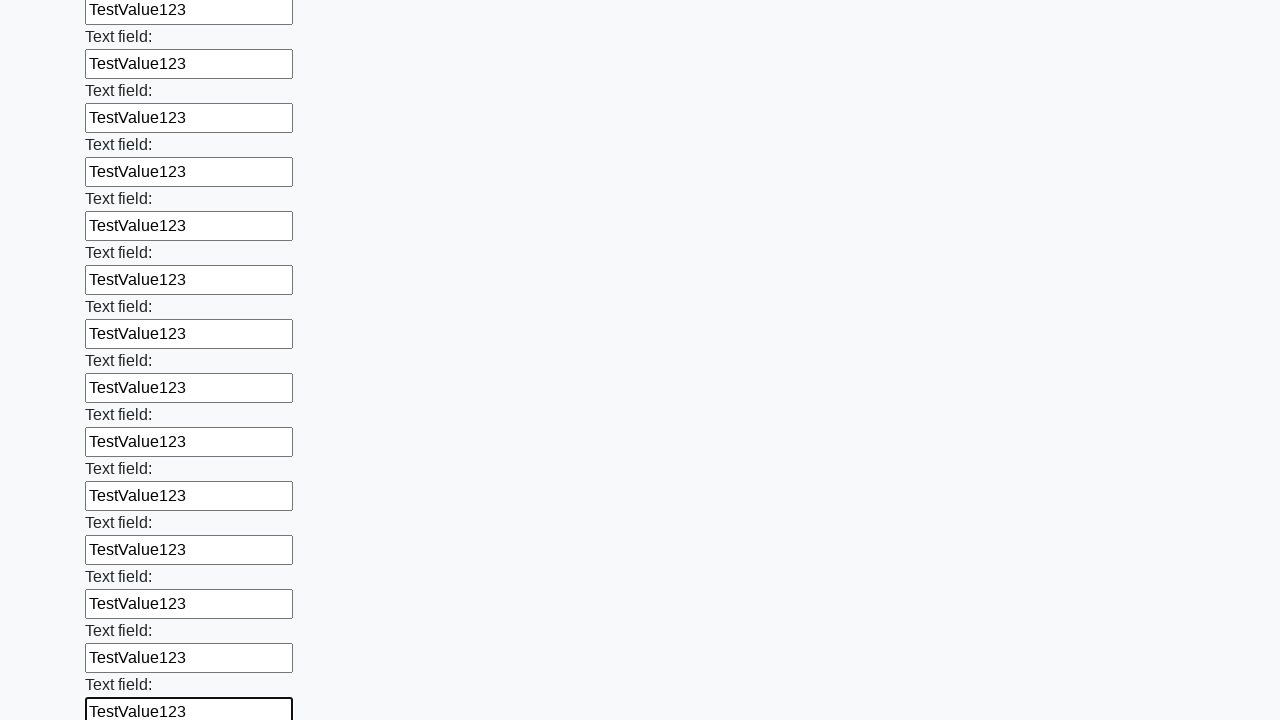

Filled input field with 'TestValue123' on input >> nth=45
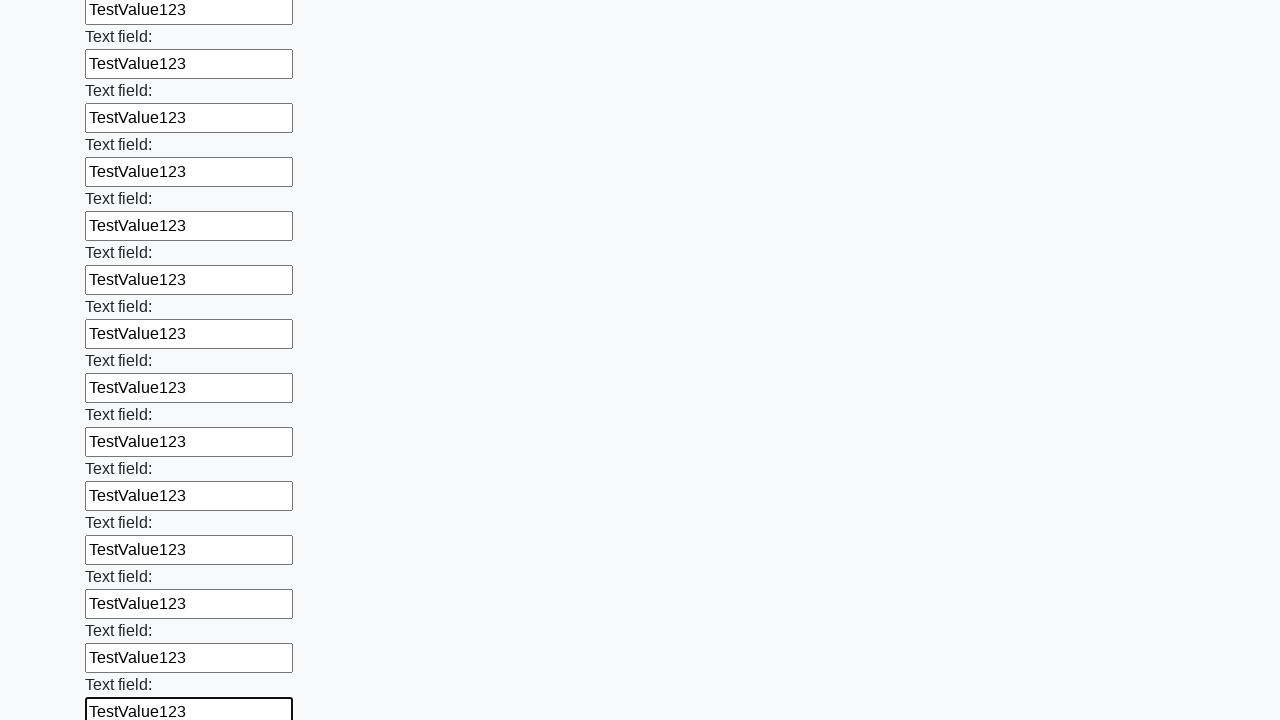

Filled input field with 'TestValue123' on input >> nth=46
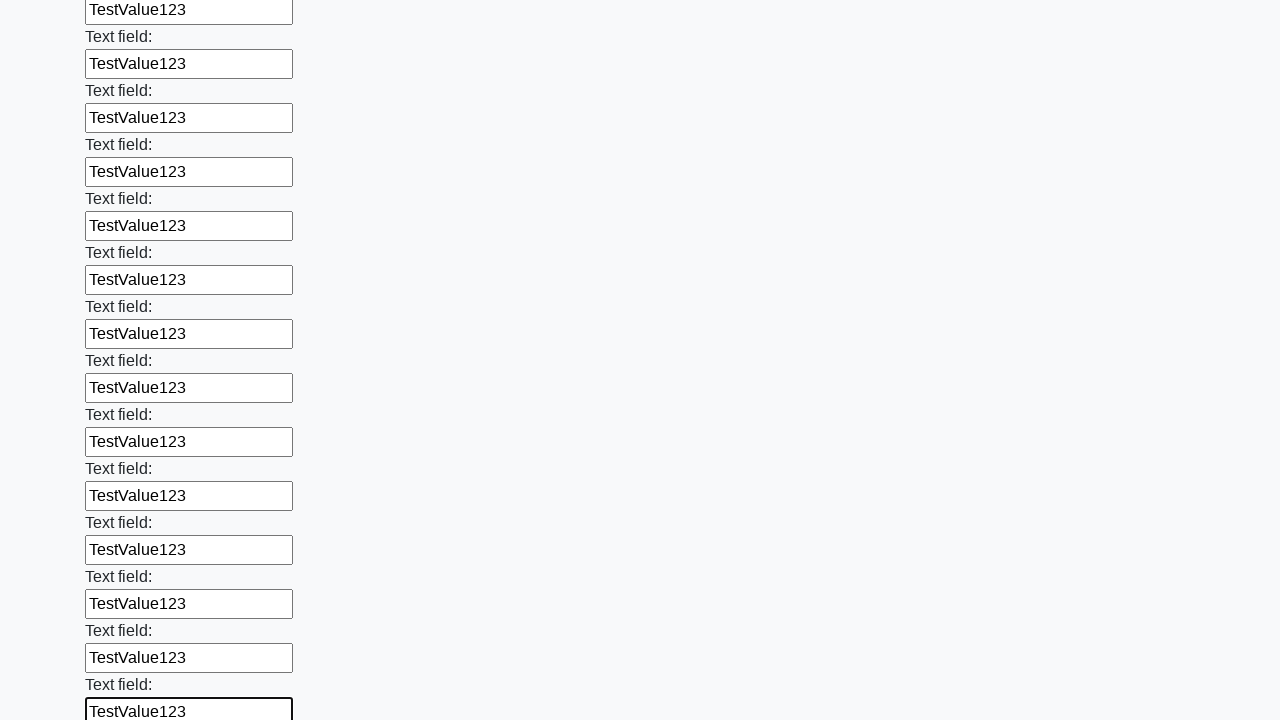

Filled input field with 'TestValue123' on input >> nth=47
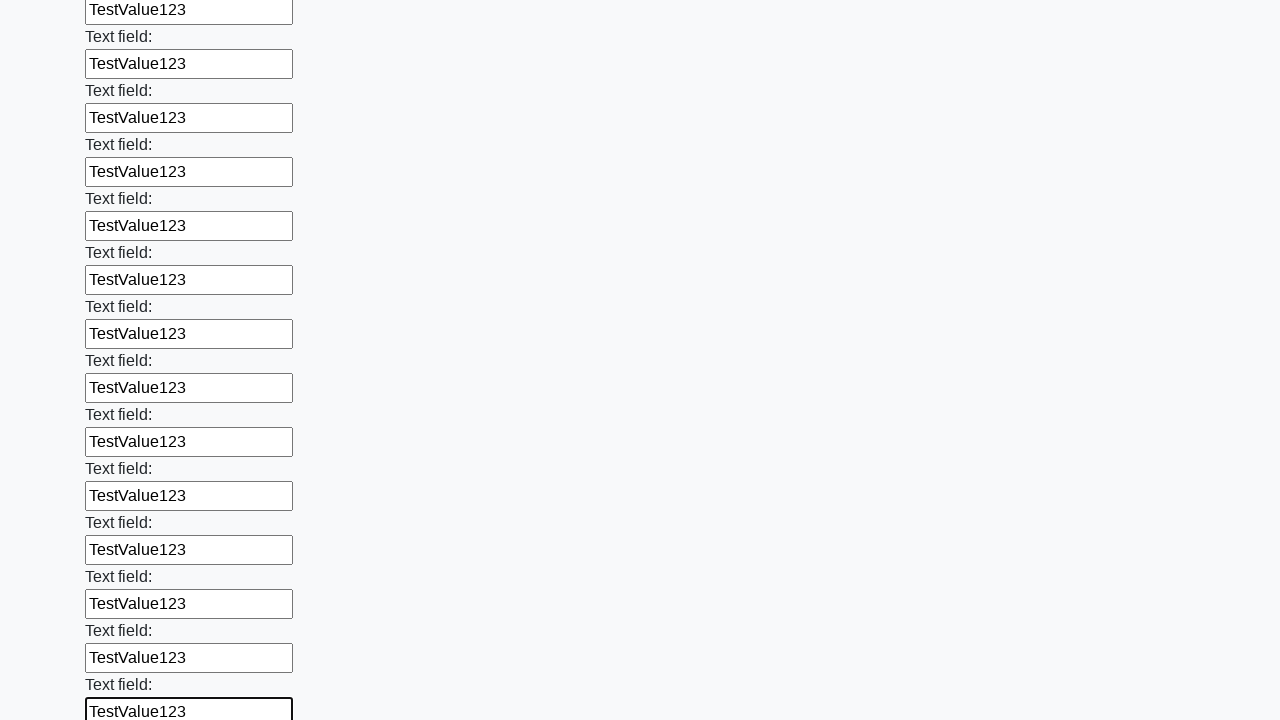

Filled input field with 'TestValue123' on input >> nth=48
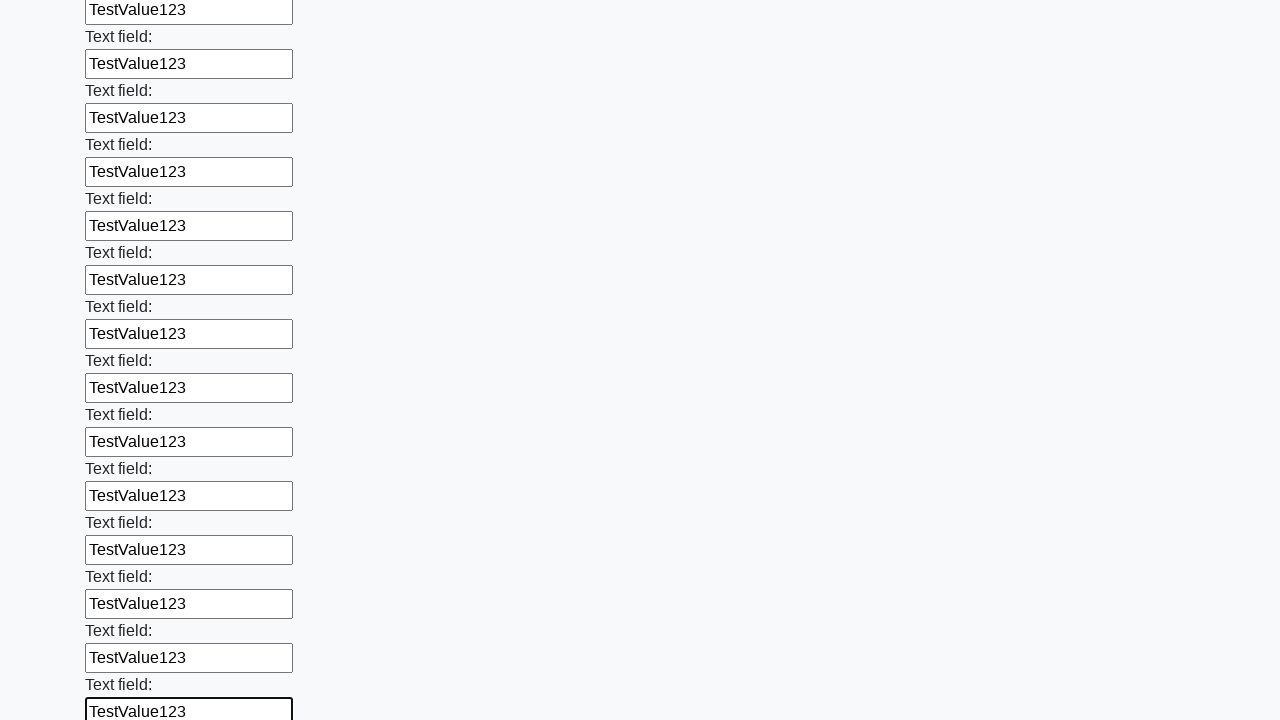

Filled input field with 'TestValue123' on input >> nth=49
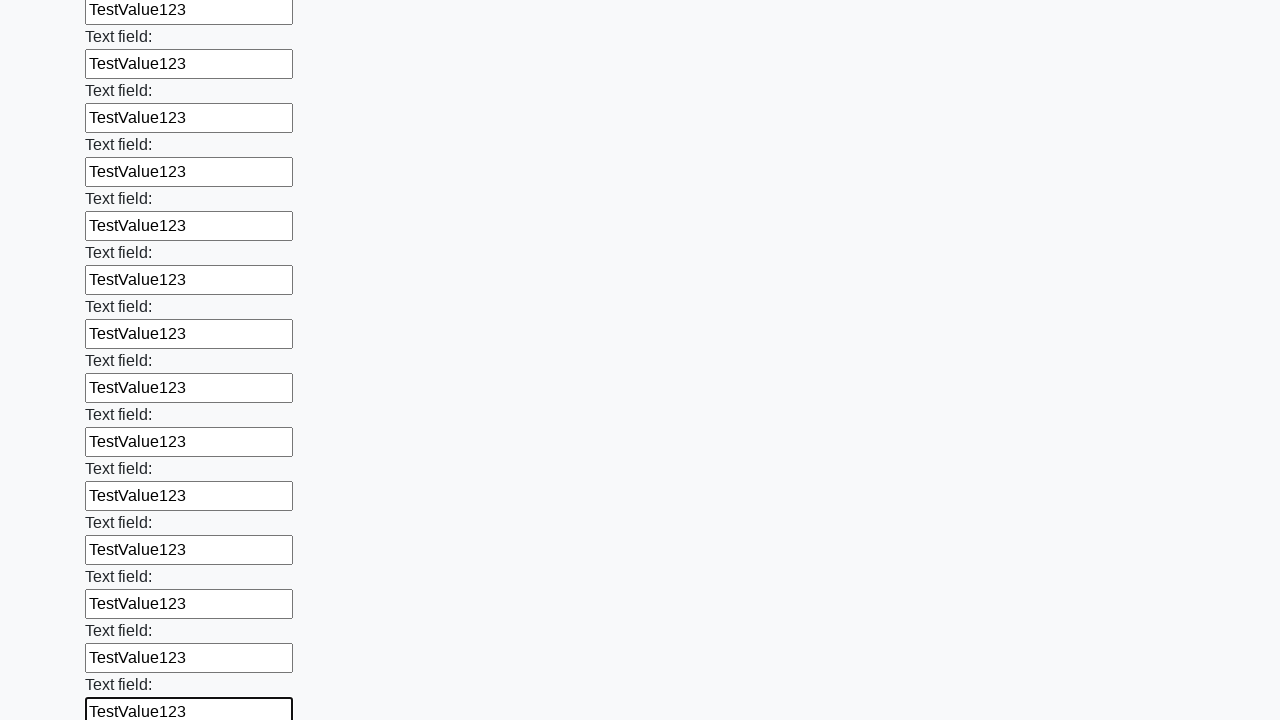

Filled input field with 'TestValue123' on input >> nth=50
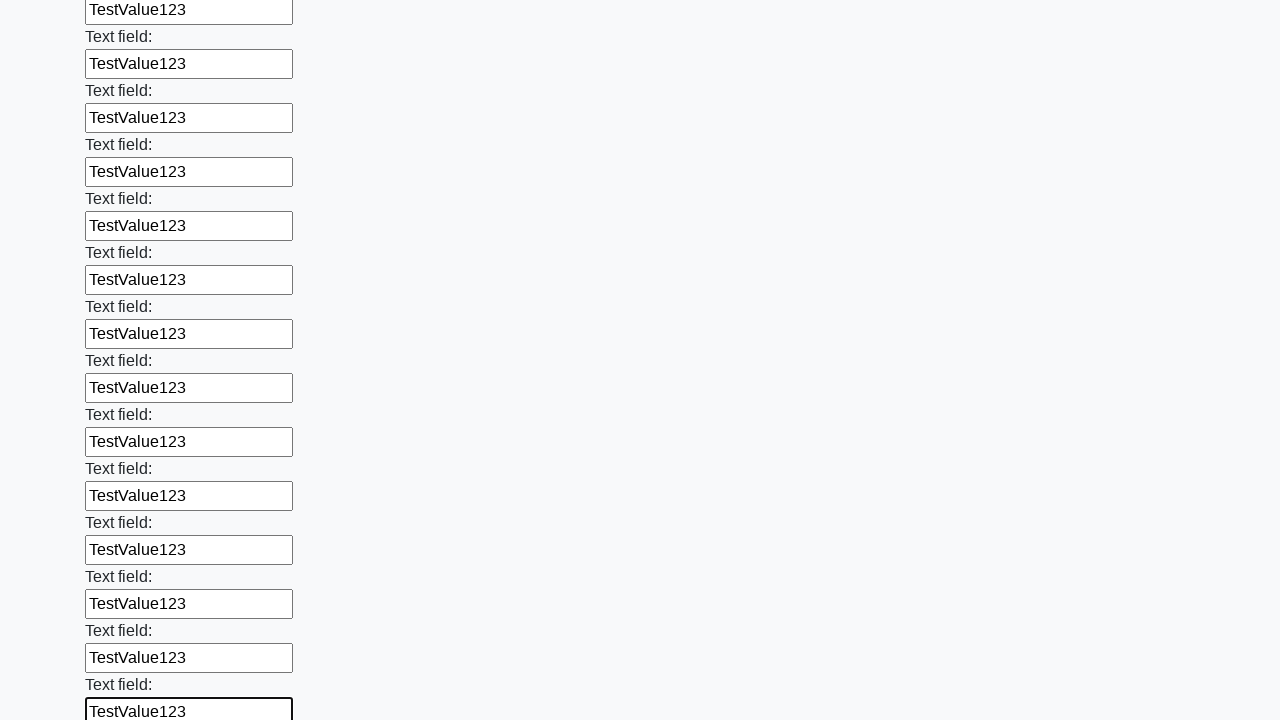

Filled input field with 'TestValue123' on input >> nth=51
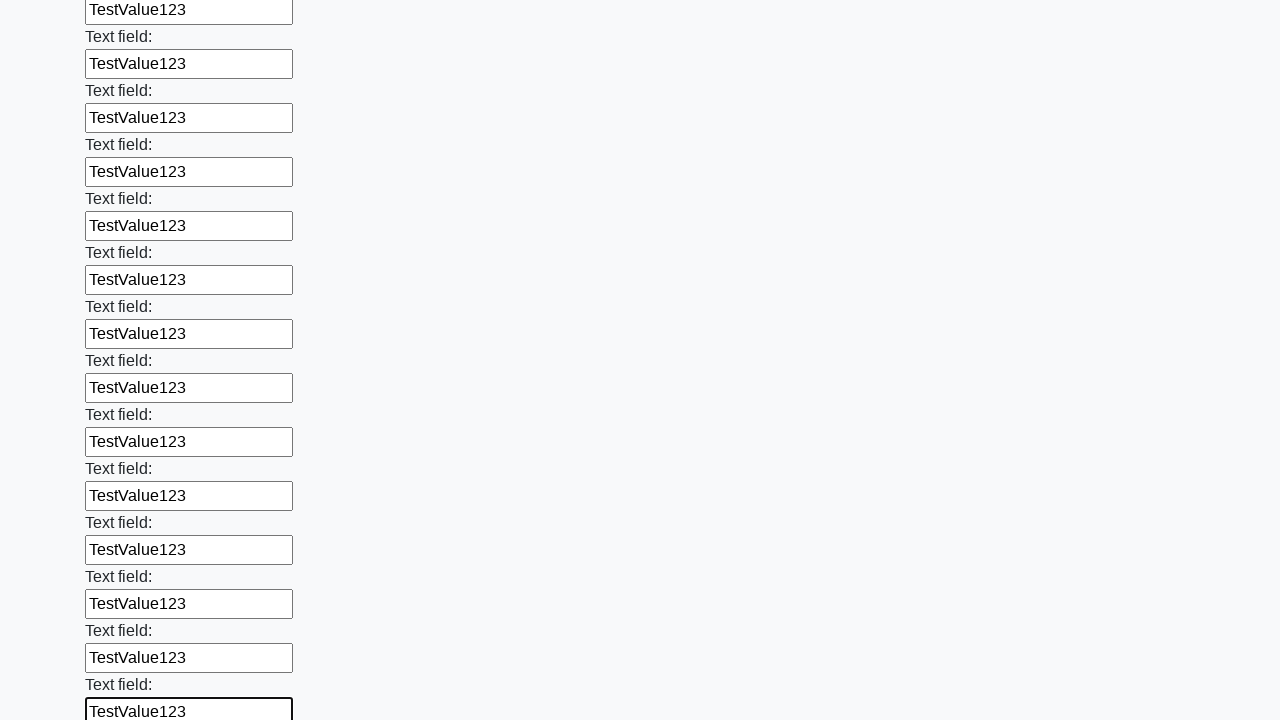

Filled input field with 'TestValue123' on input >> nth=52
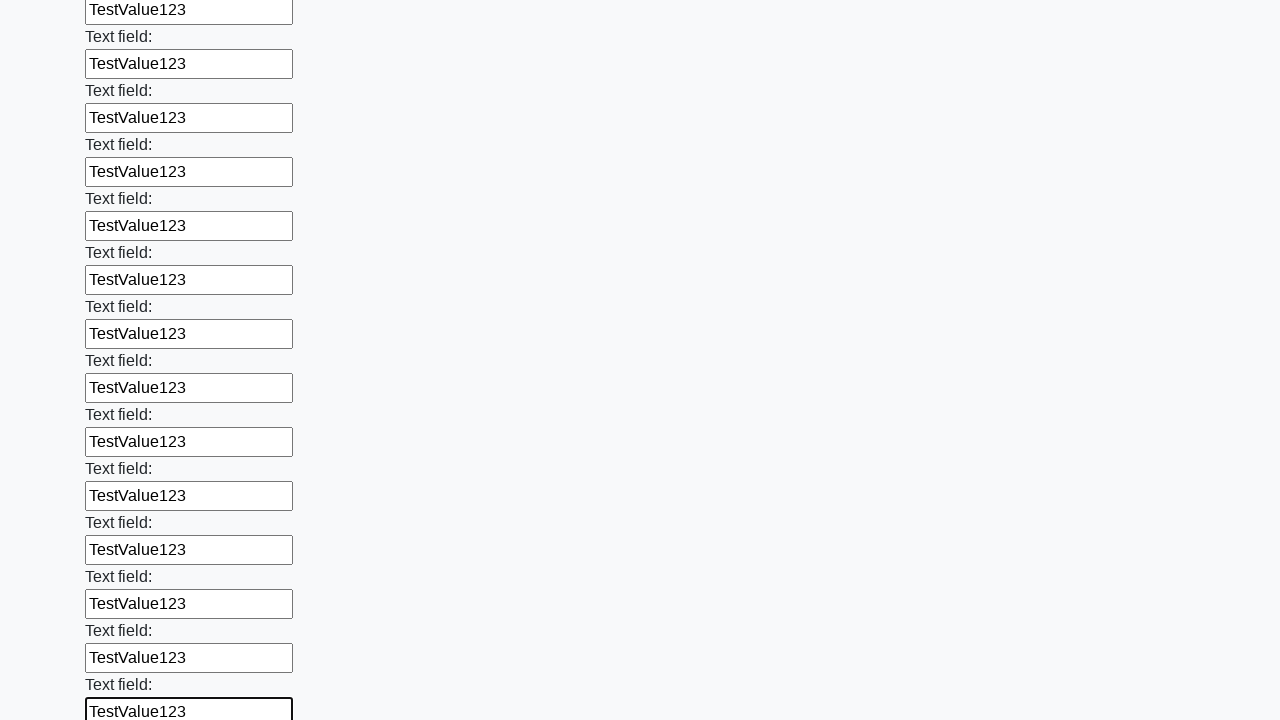

Filled input field with 'TestValue123' on input >> nth=53
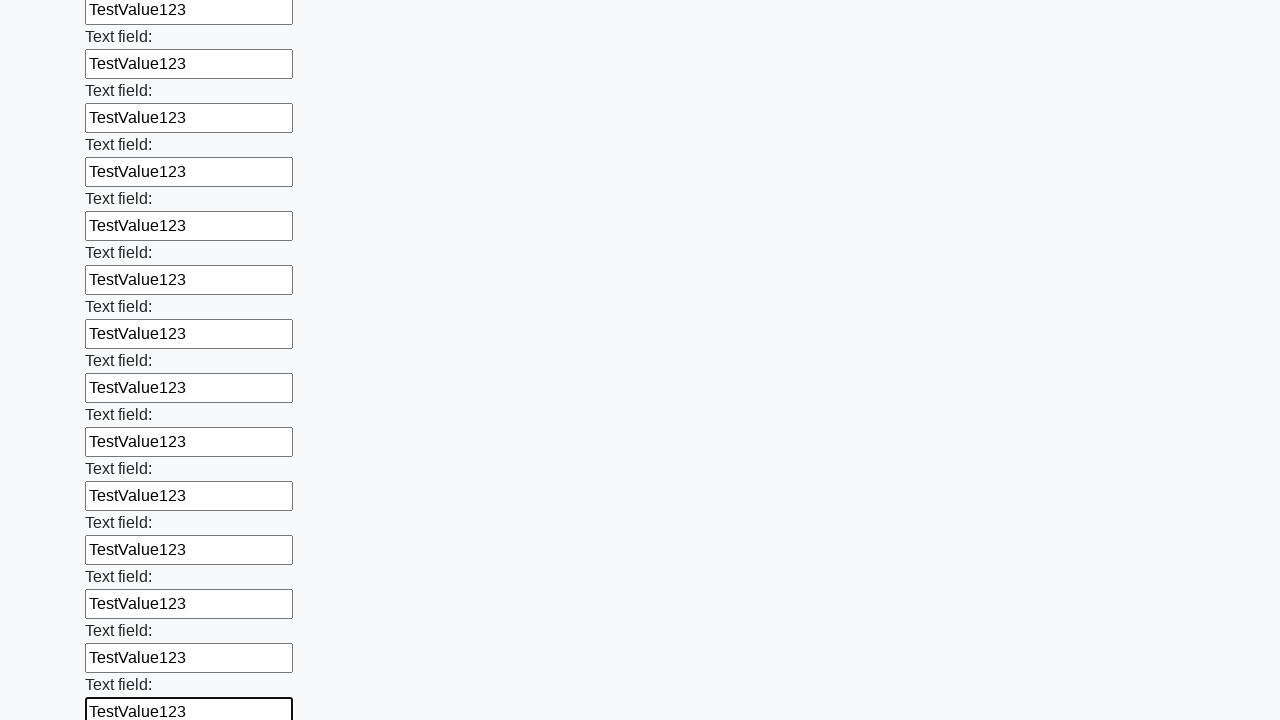

Filled input field with 'TestValue123' on input >> nth=54
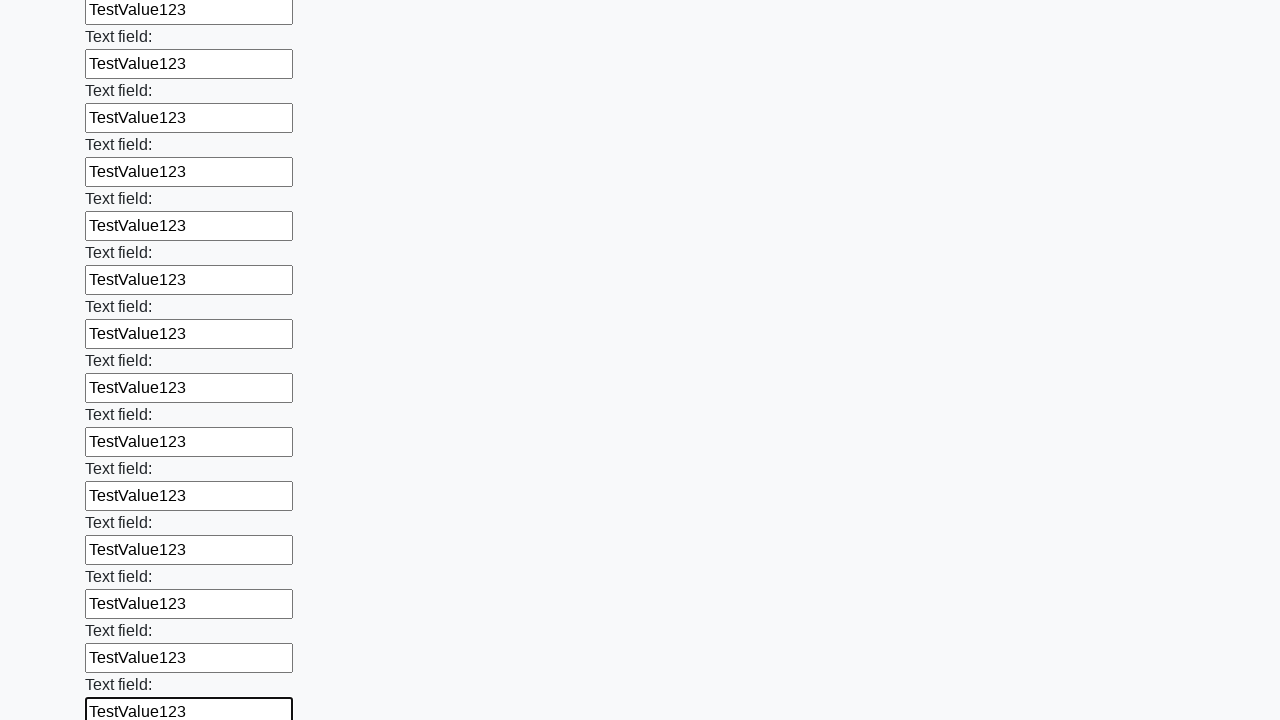

Filled input field with 'TestValue123' on input >> nth=55
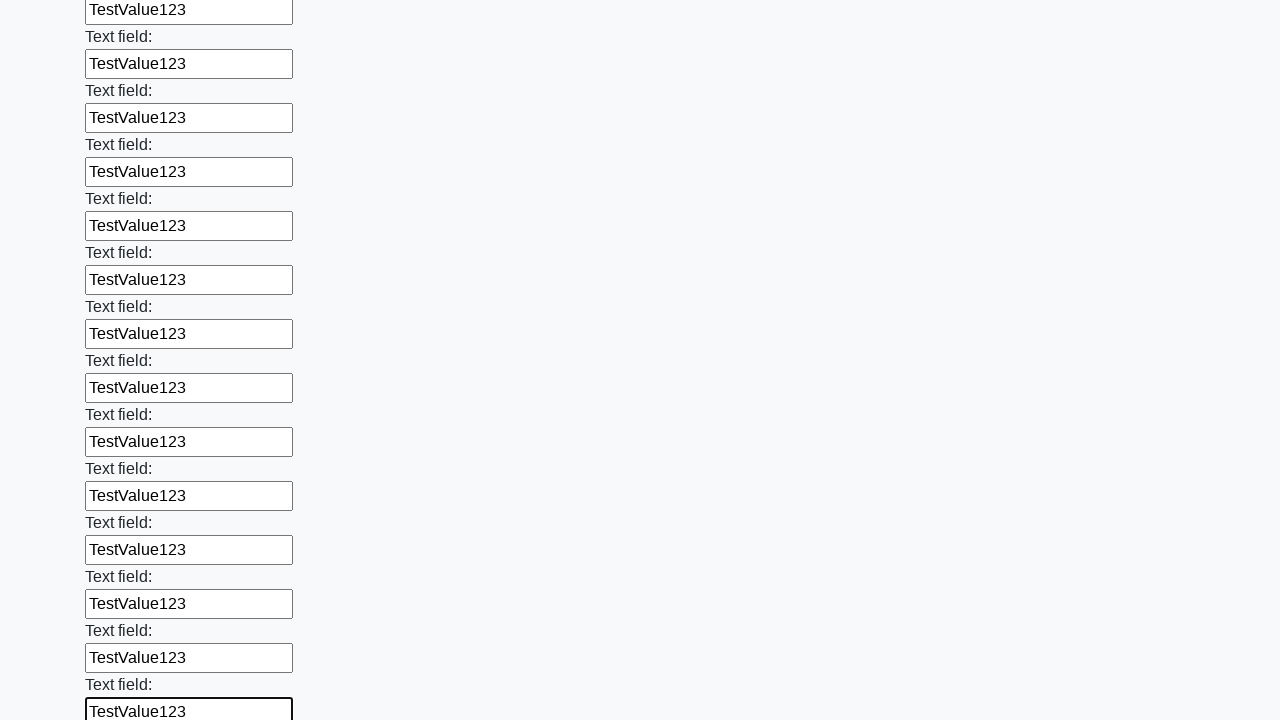

Filled input field with 'TestValue123' on input >> nth=56
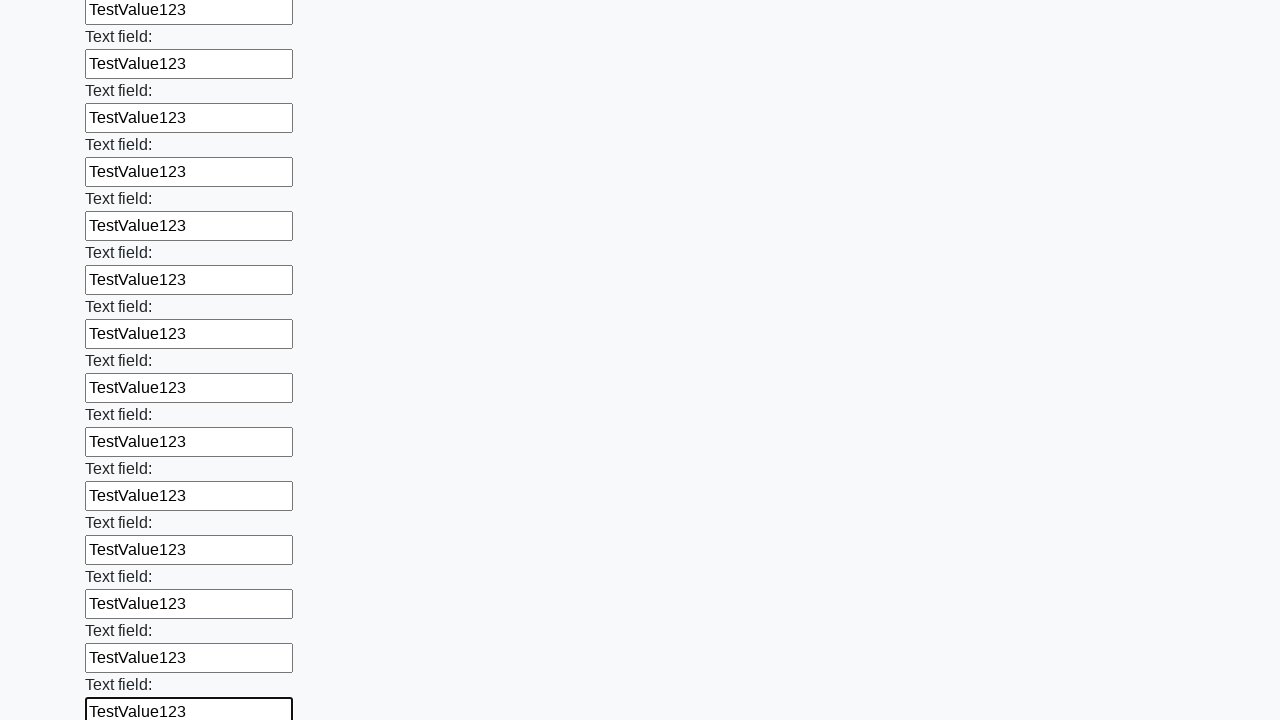

Filled input field with 'TestValue123' on input >> nth=57
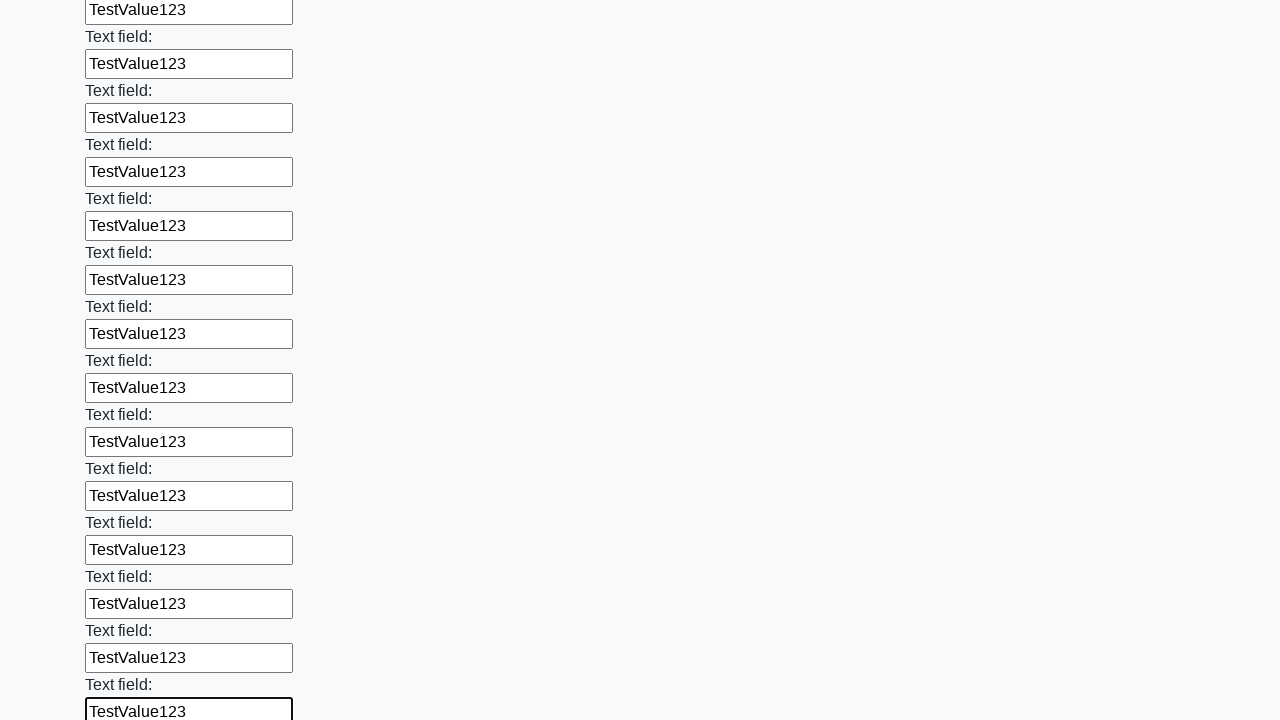

Filled input field with 'TestValue123' on input >> nth=58
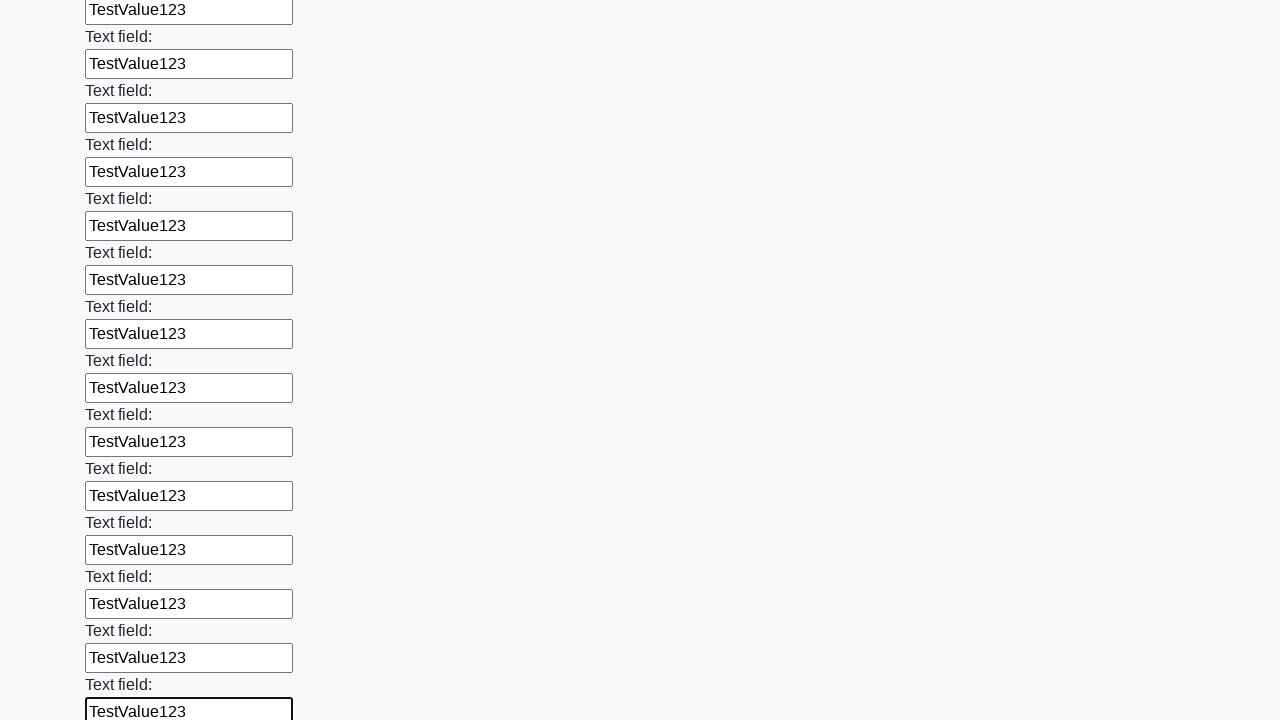

Filled input field with 'TestValue123' on input >> nth=59
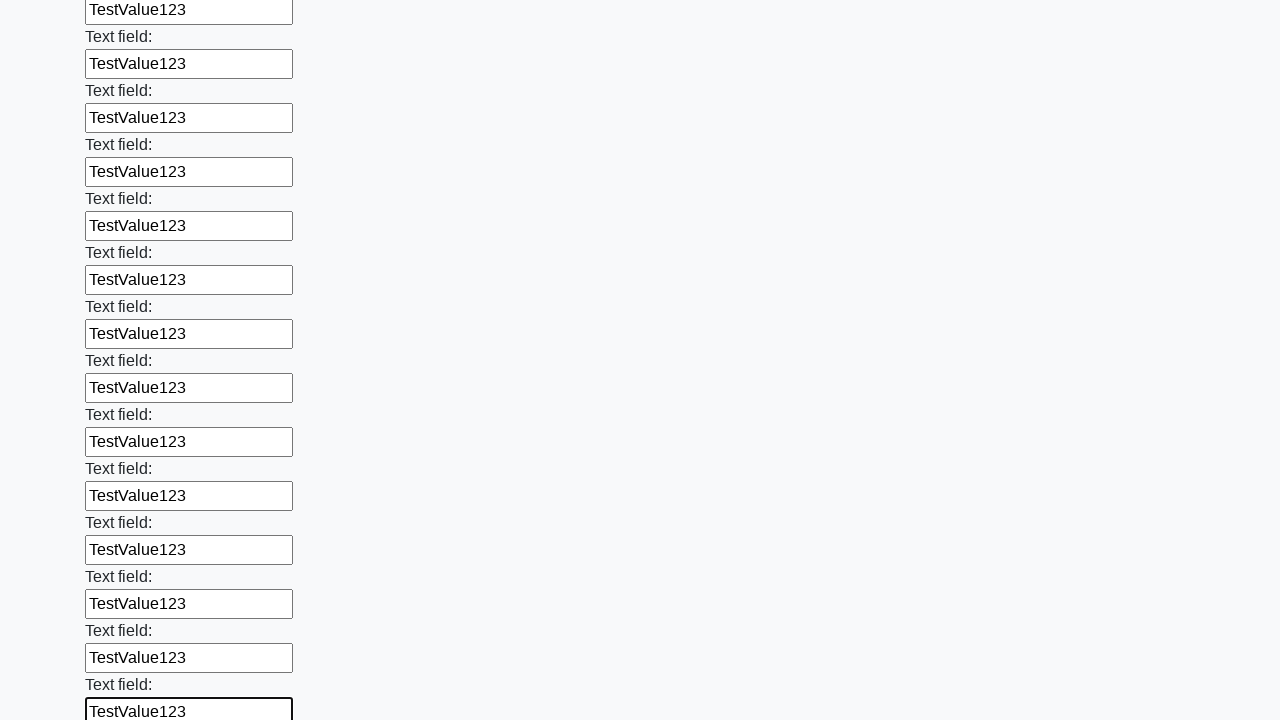

Filled input field with 'TestValue123' on input >> nth=60
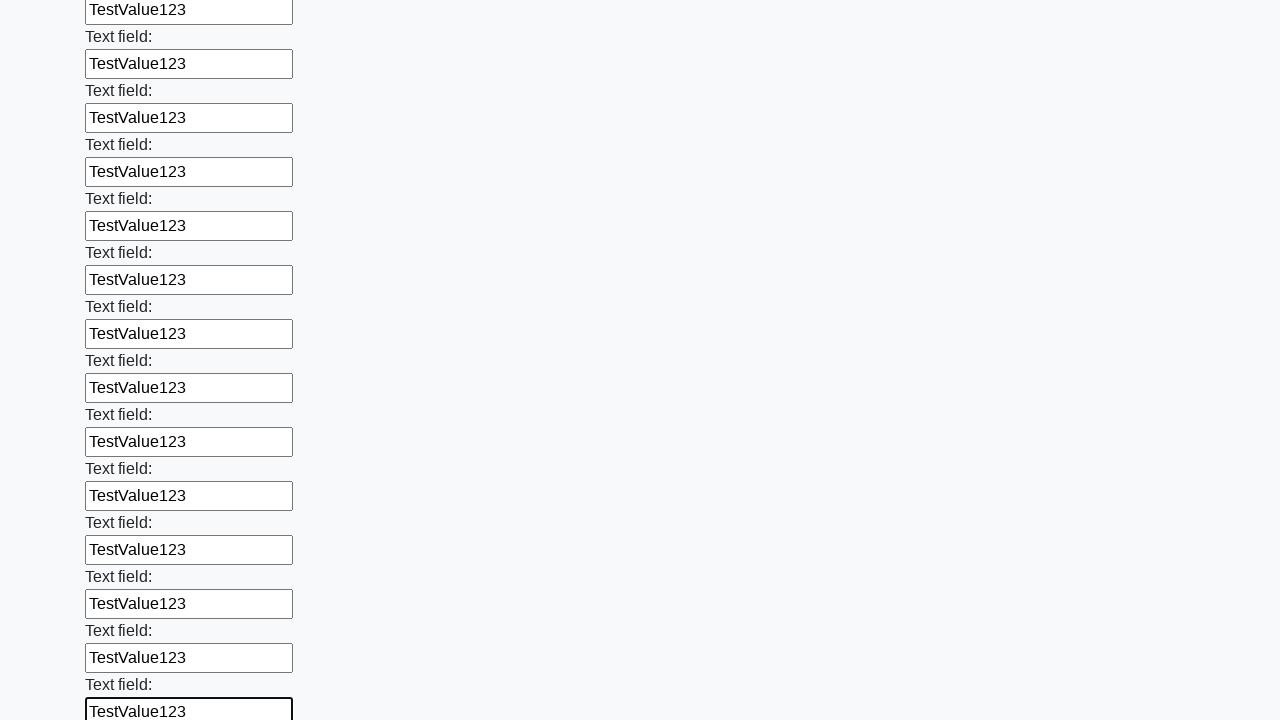

Filled input field with 'TestValue123' on input >> nth=61
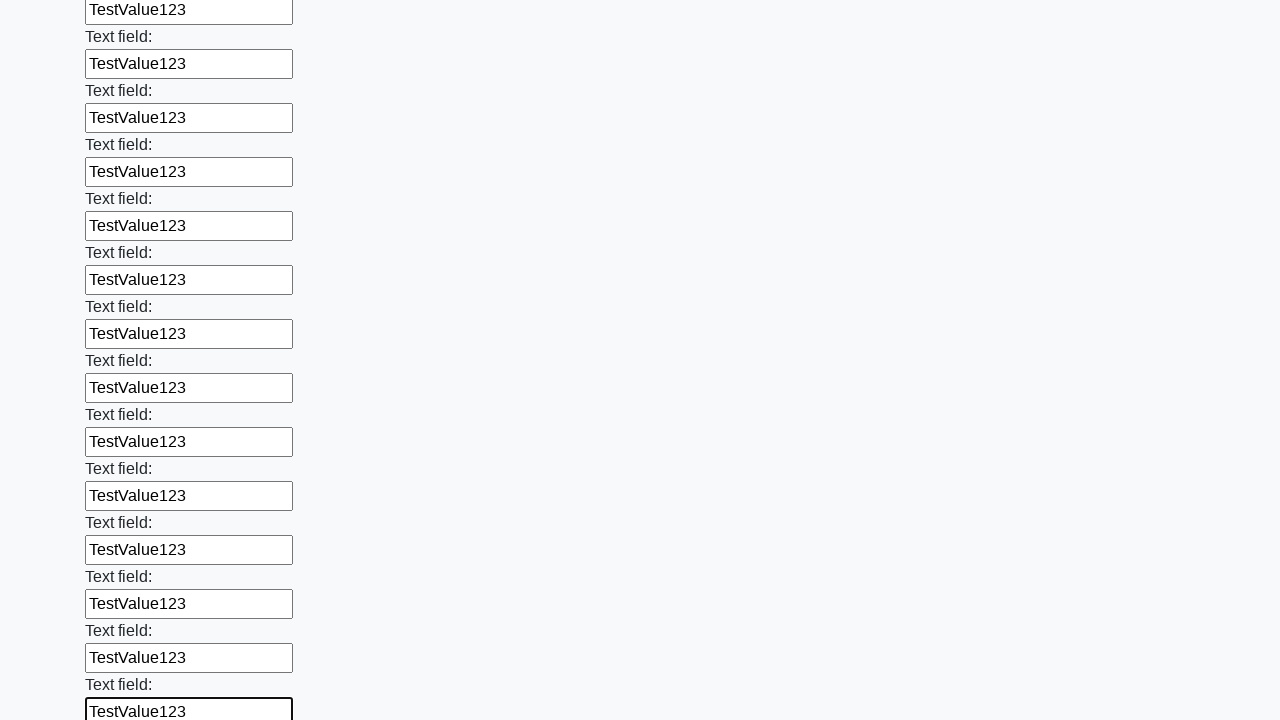

Filled input field with 'TestValue123' on input >> nth=62
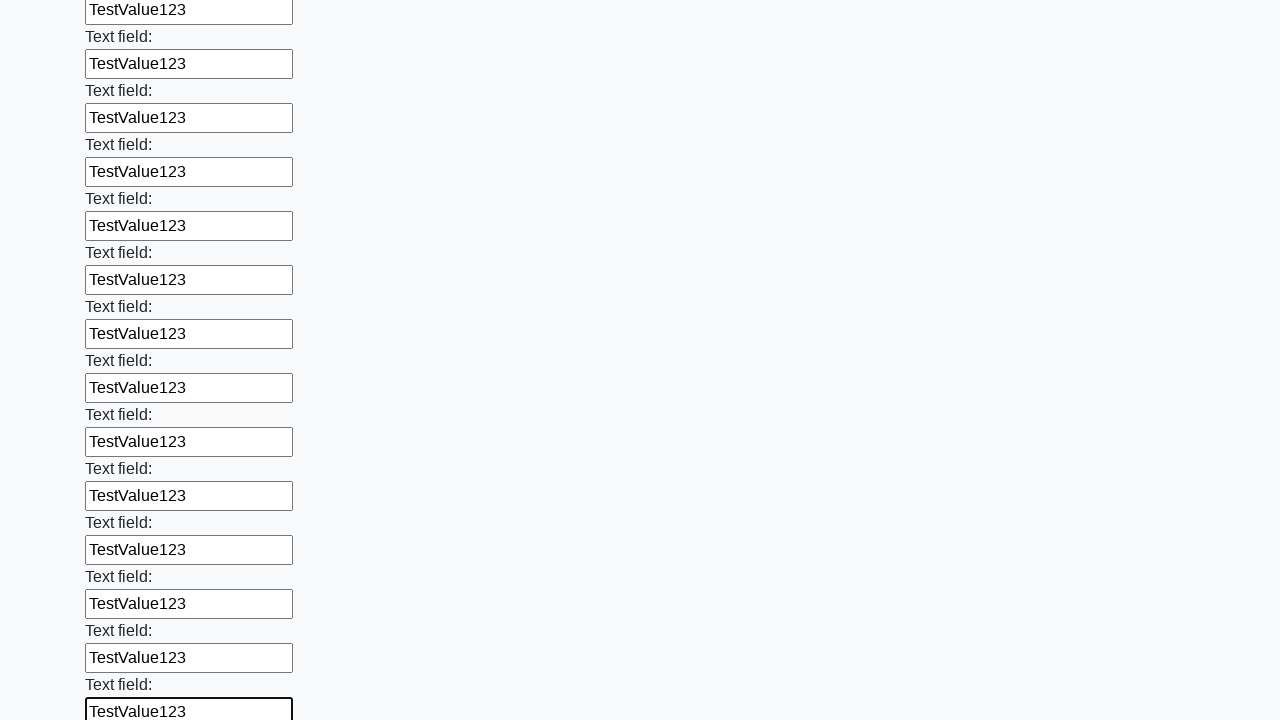

Filled input field with 'TestValue123' on input >> nth=63
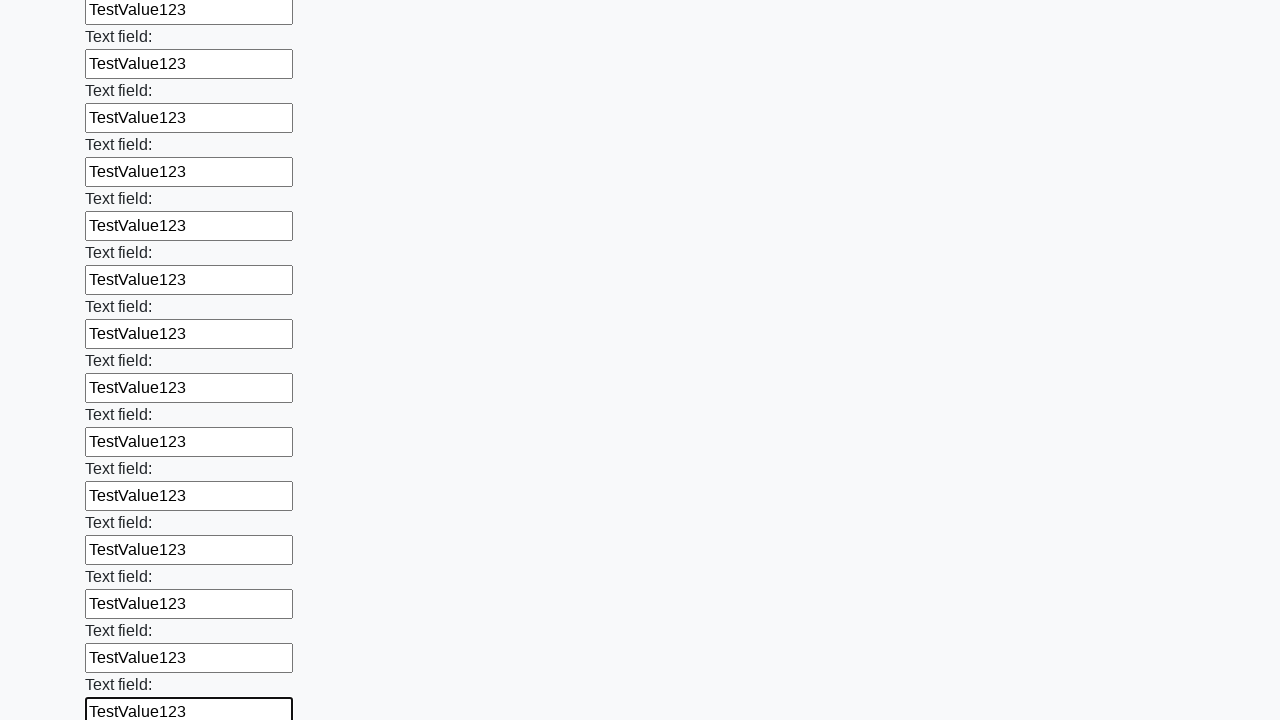

Filled input field with 'TestValue123' on input >> nth=64
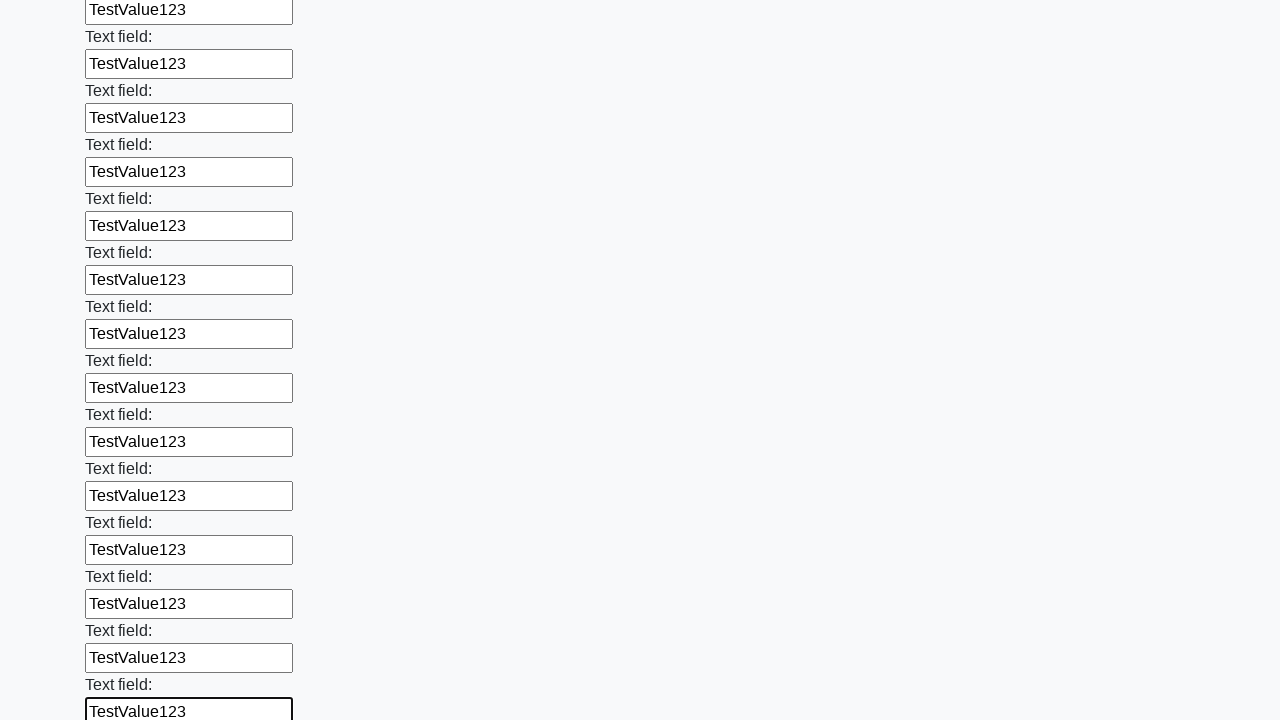

Filled input field with 'TestValue123' on input >> nth=65
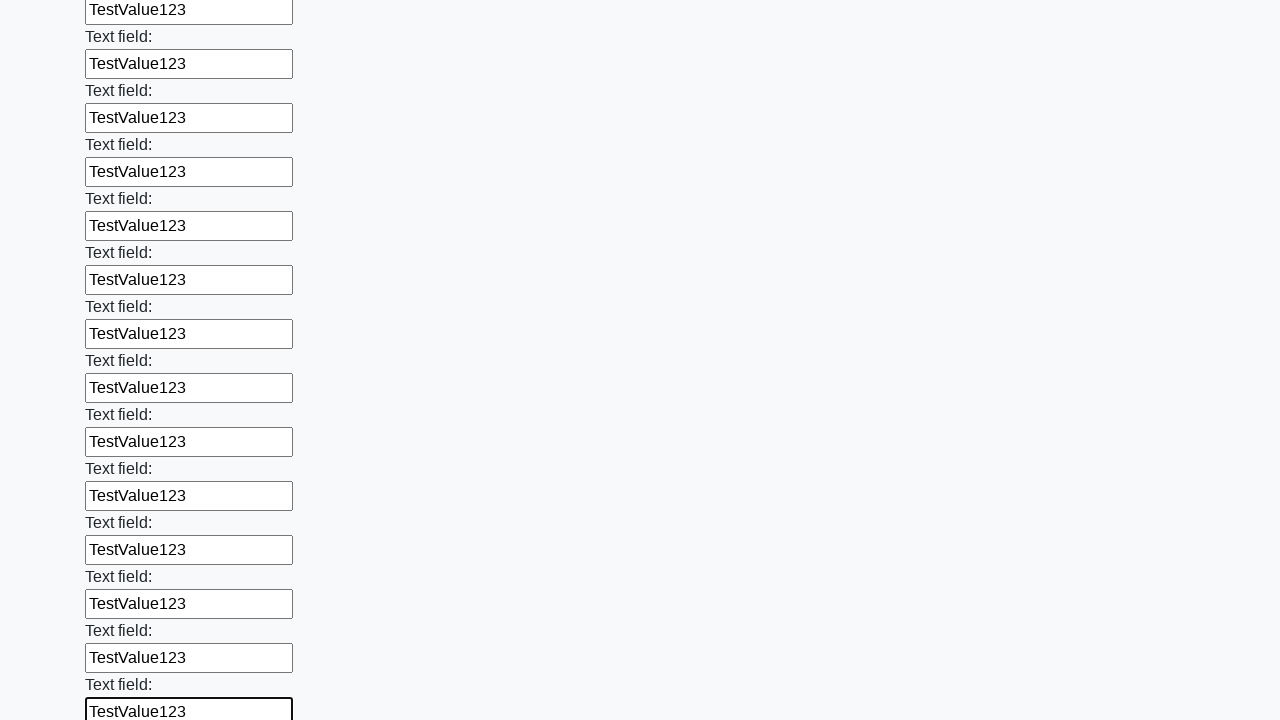

Filled input field with 'TestValue123' on input >> nth=66
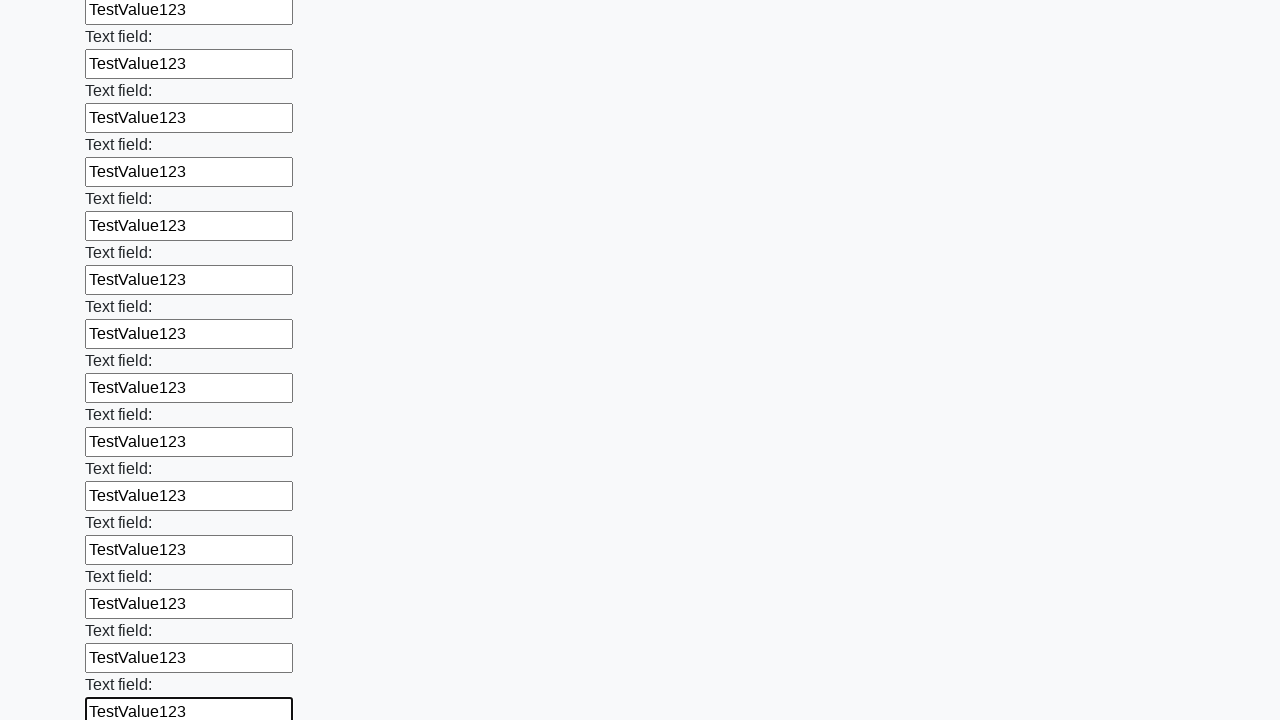

Filled input field with 'TestValue123' on input >> nth=67
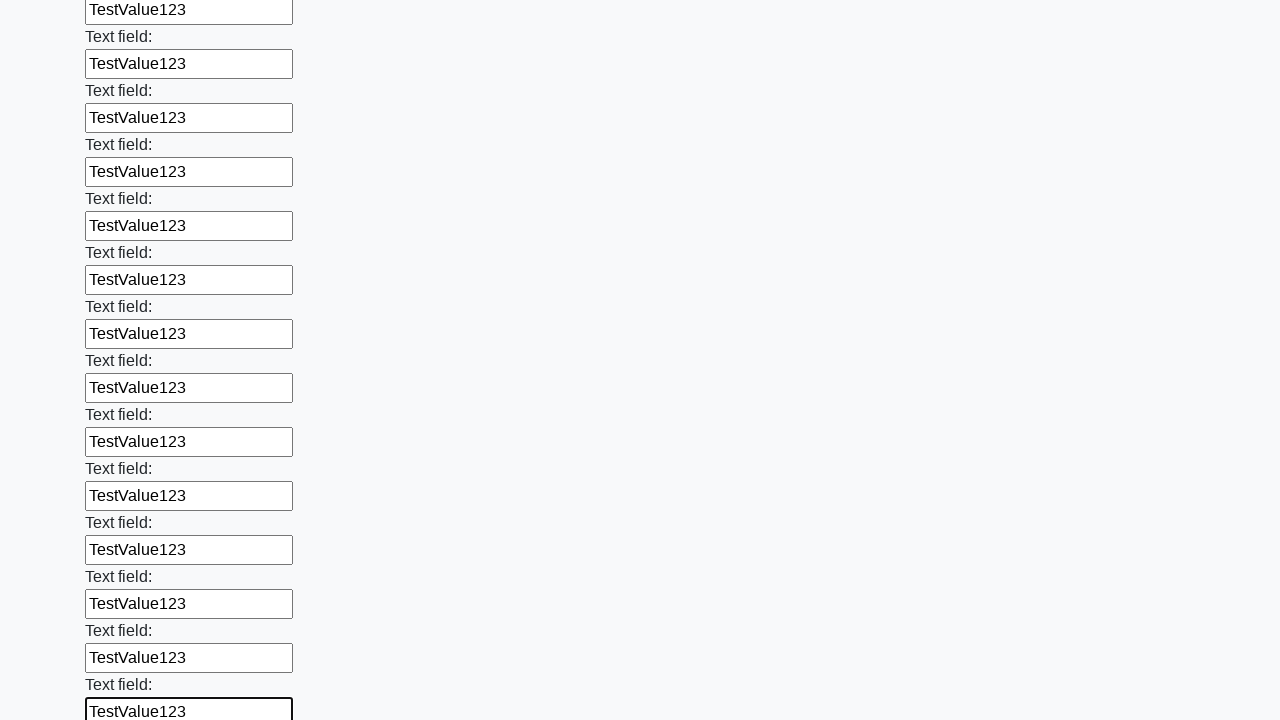

Filled input field with 'TestValue123' on input >> nth=68
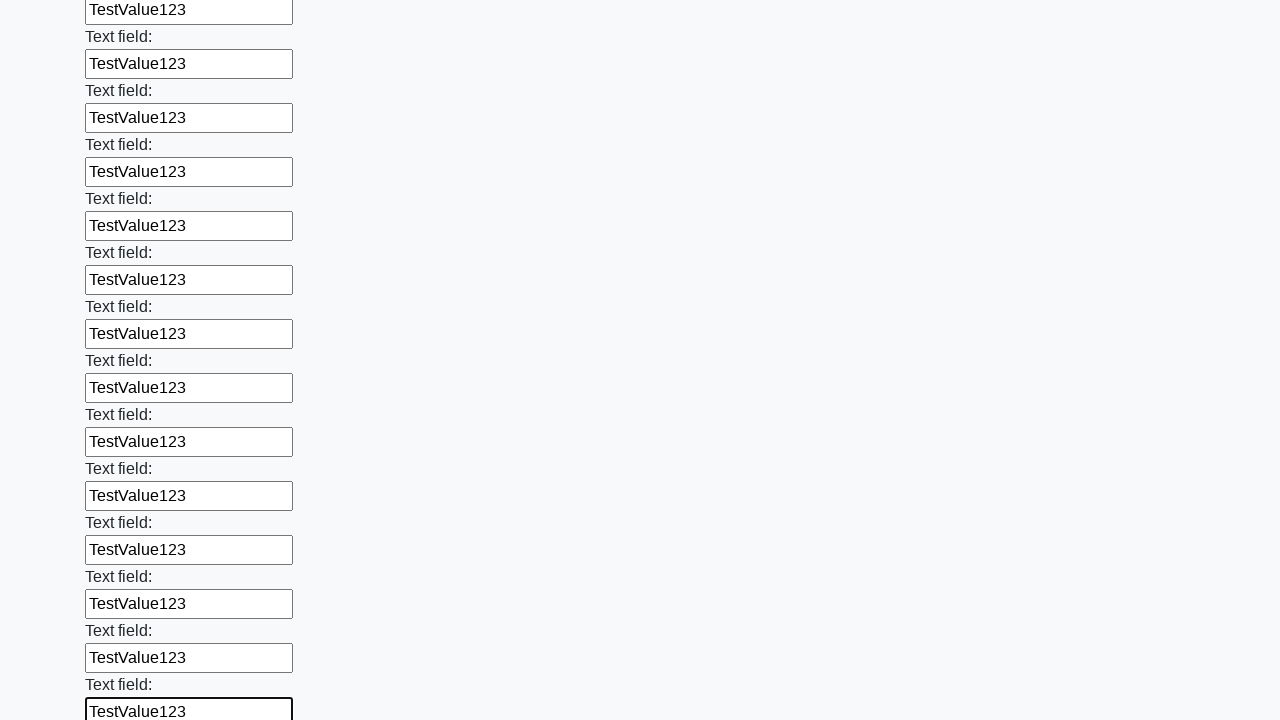

Filled input field with 'TestValue123' on input >> nth=69
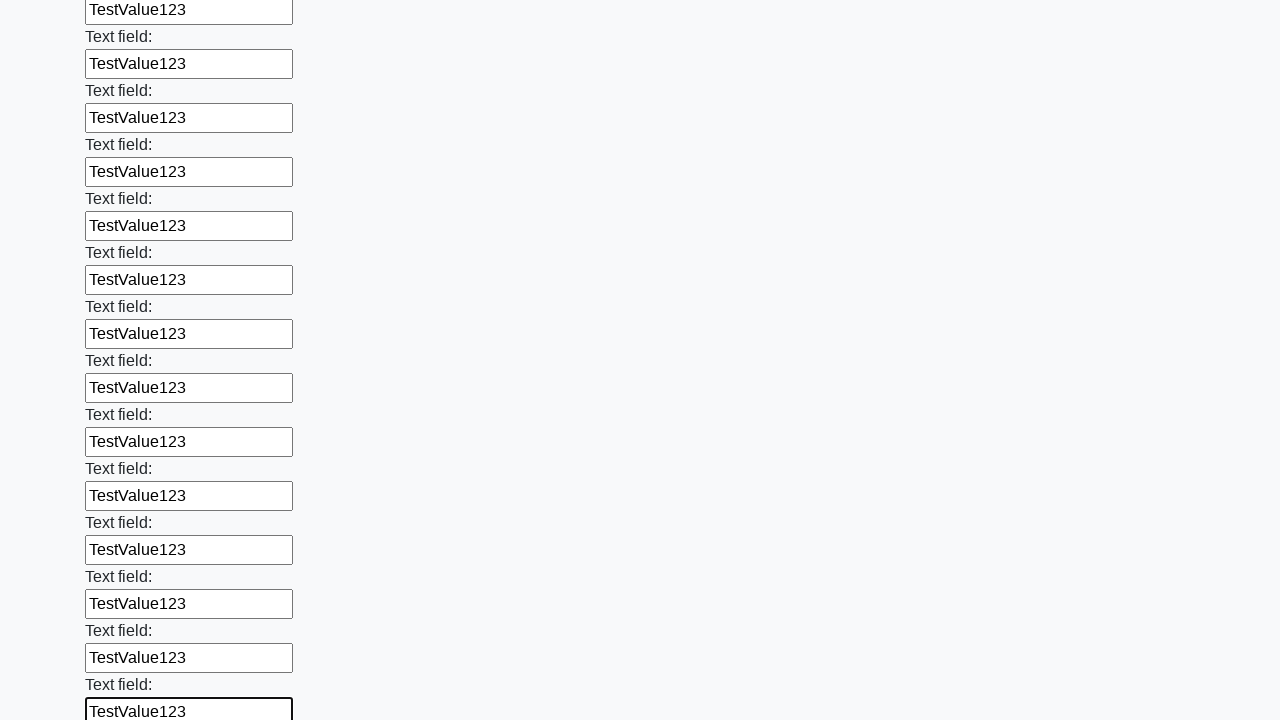

Filled input field with 'TestValue123' on input >> nth=70
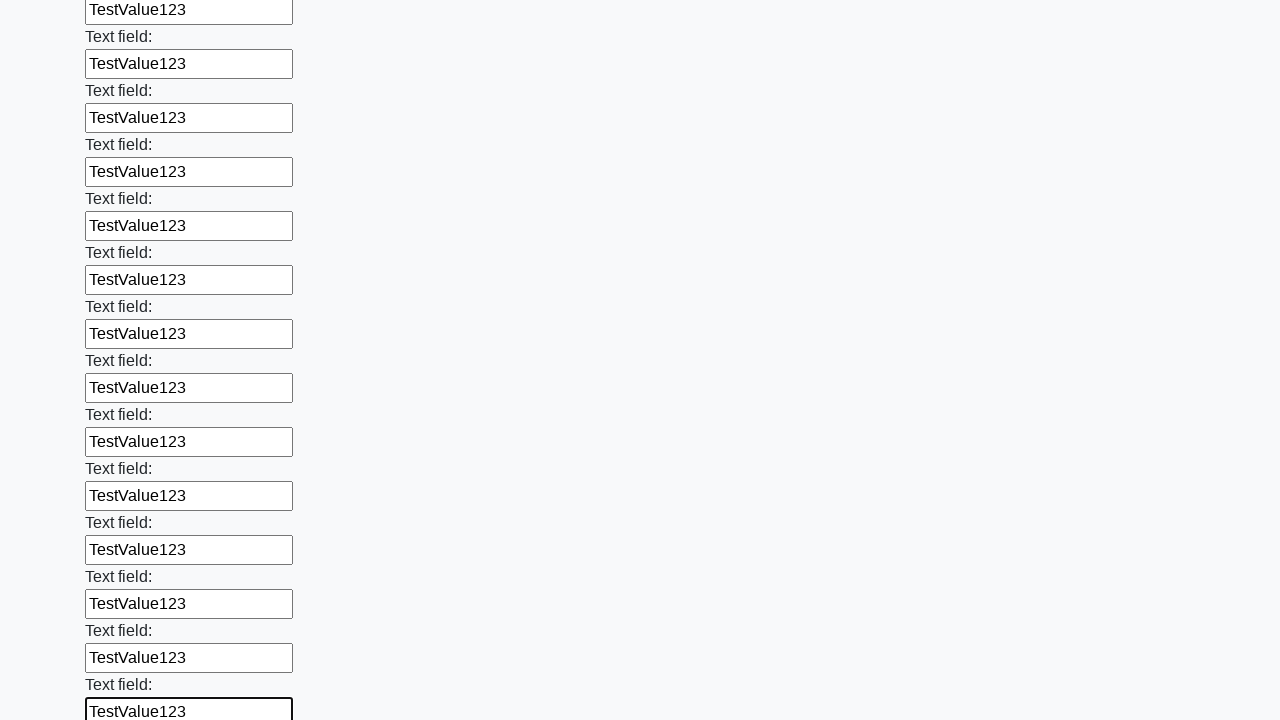

Filled input field with 'TestValue123' on input >> nth=71
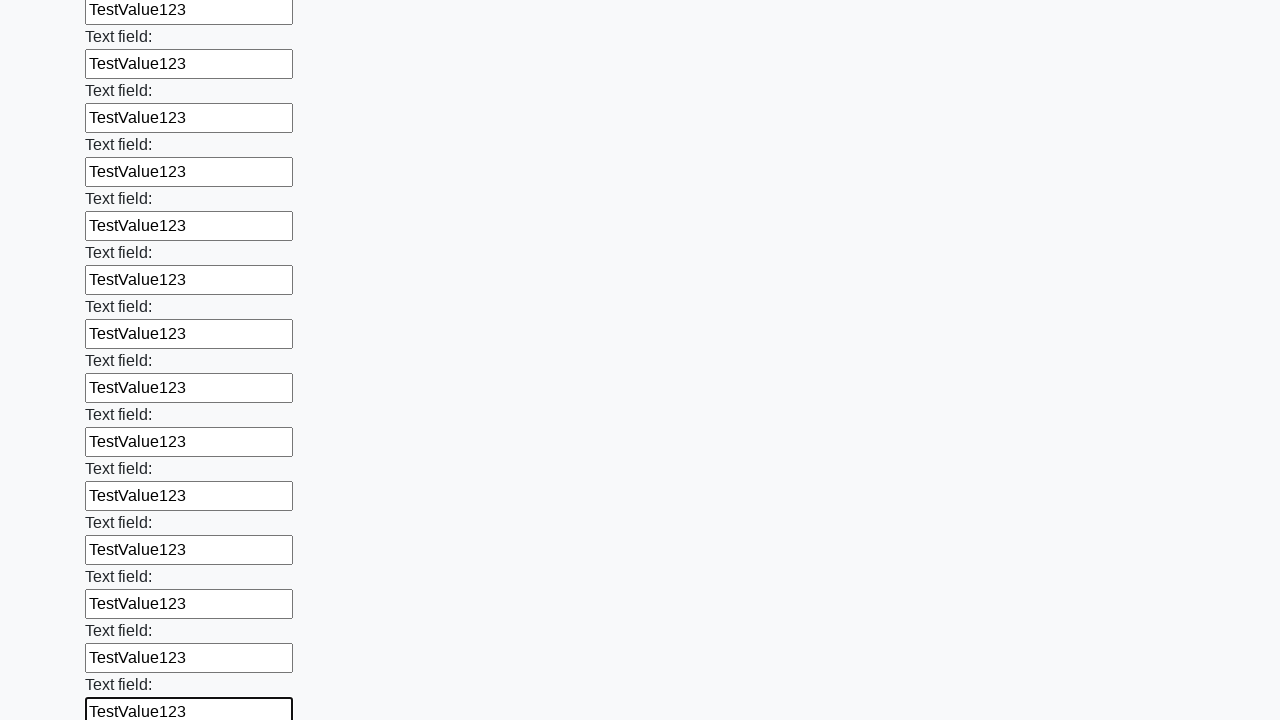

Filled input field with 'TestValue123' on input >> nth=72
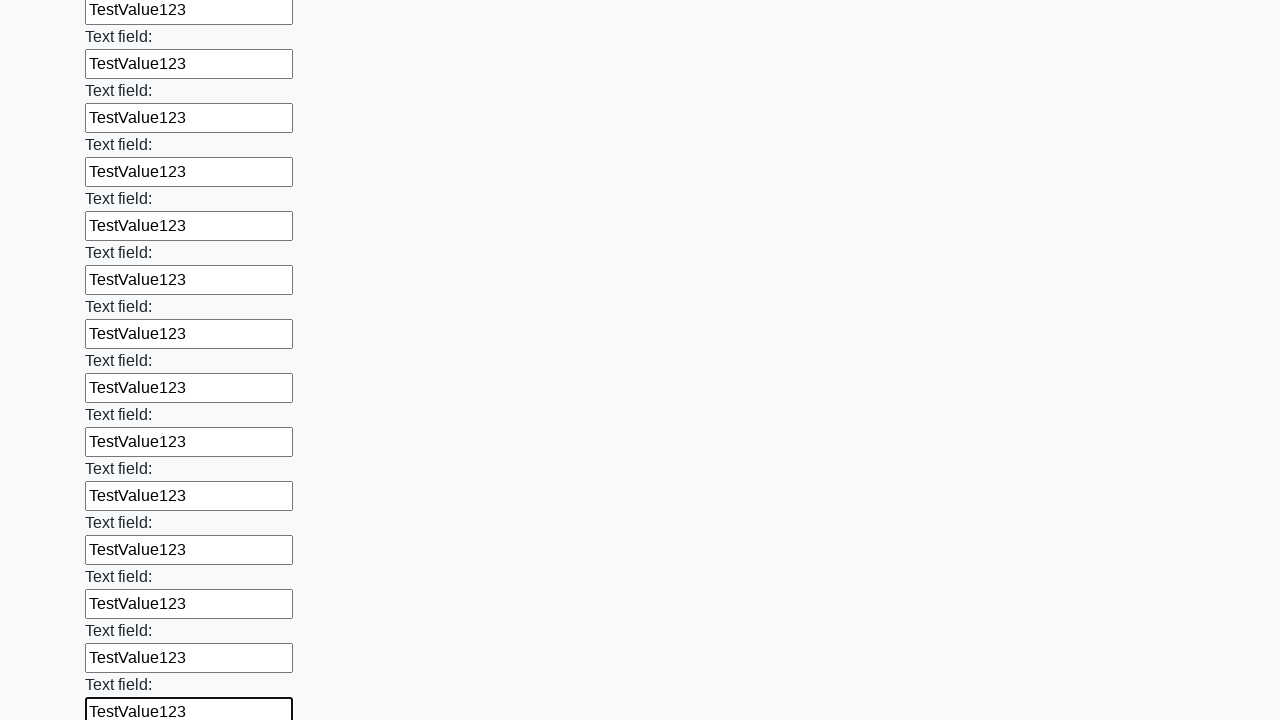

Filled input field with 'TestValue123' on input >> nth=73
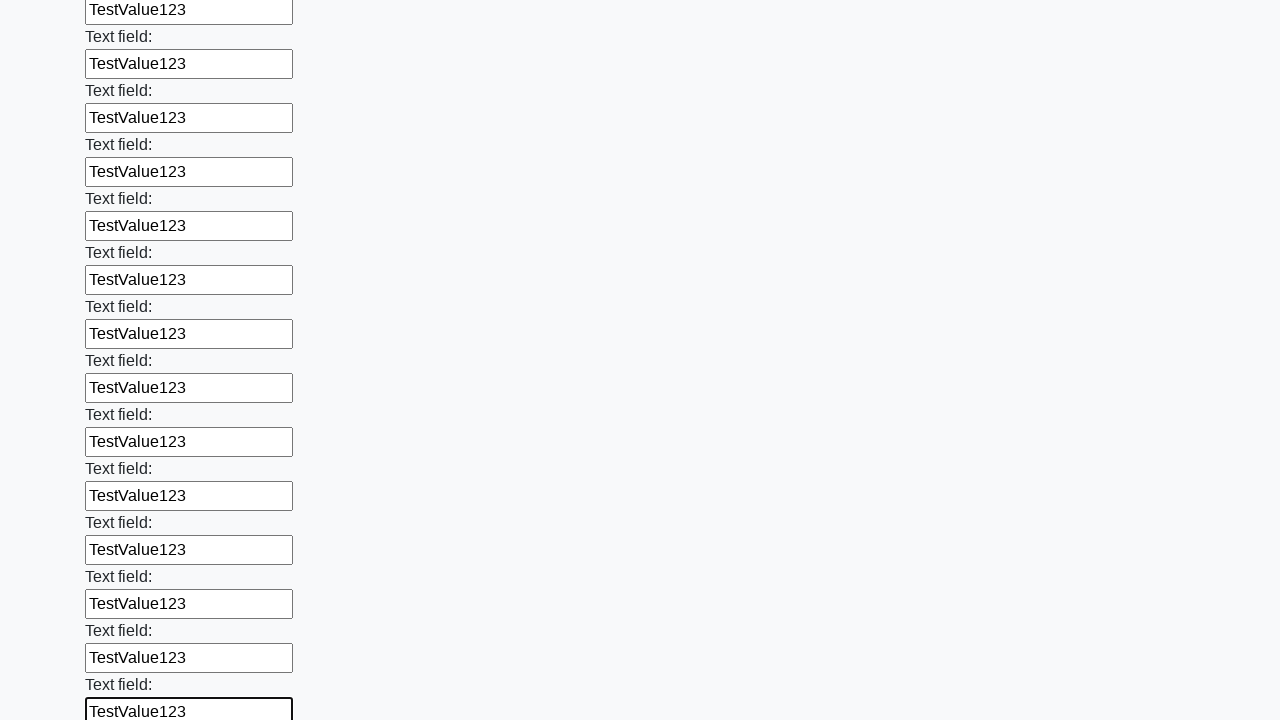

Filled input field with 'TestValue123' on input >> nth=74
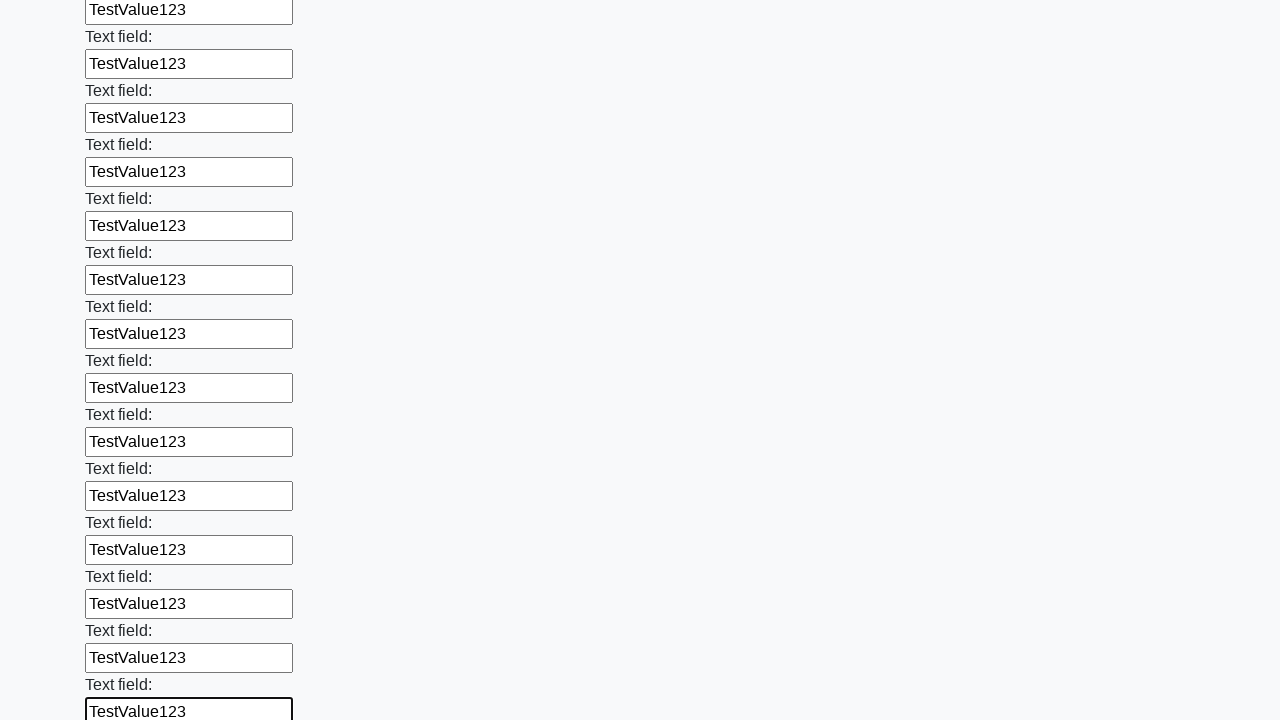

Filled input field with 'TestValue123' on input >> nth=75
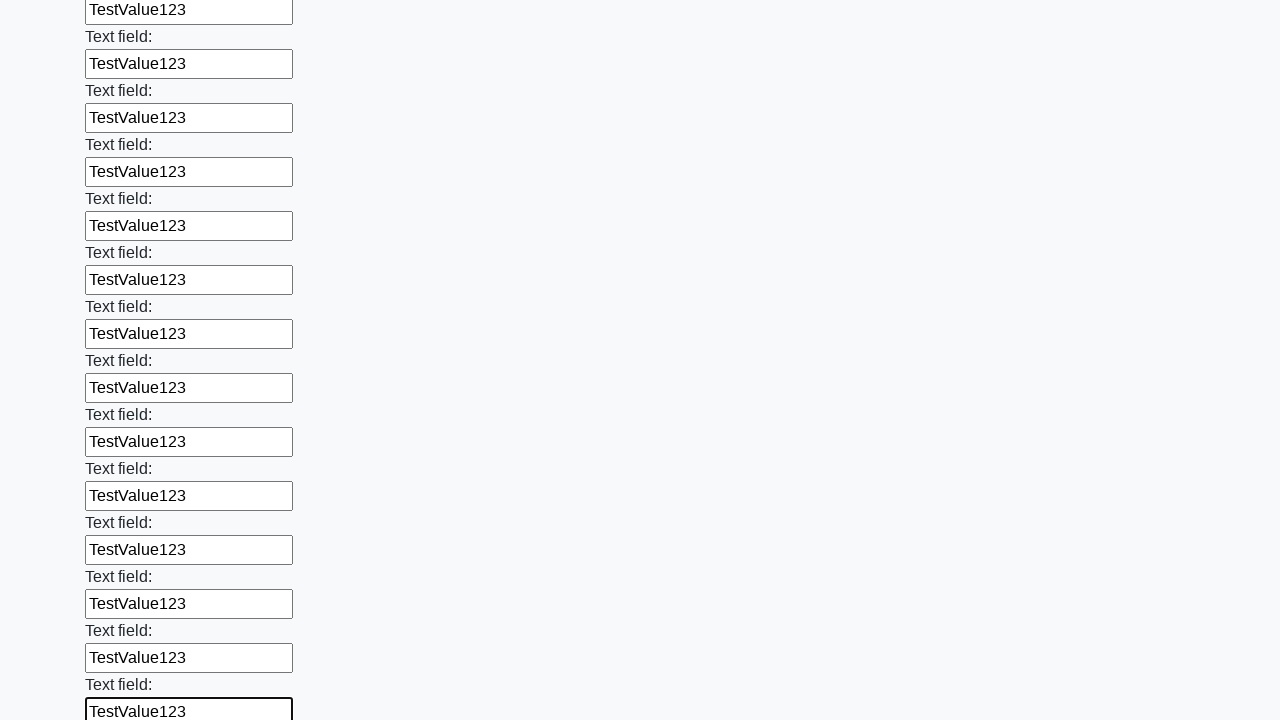

Filled input field with 'TestValue123' on input >> nth=76
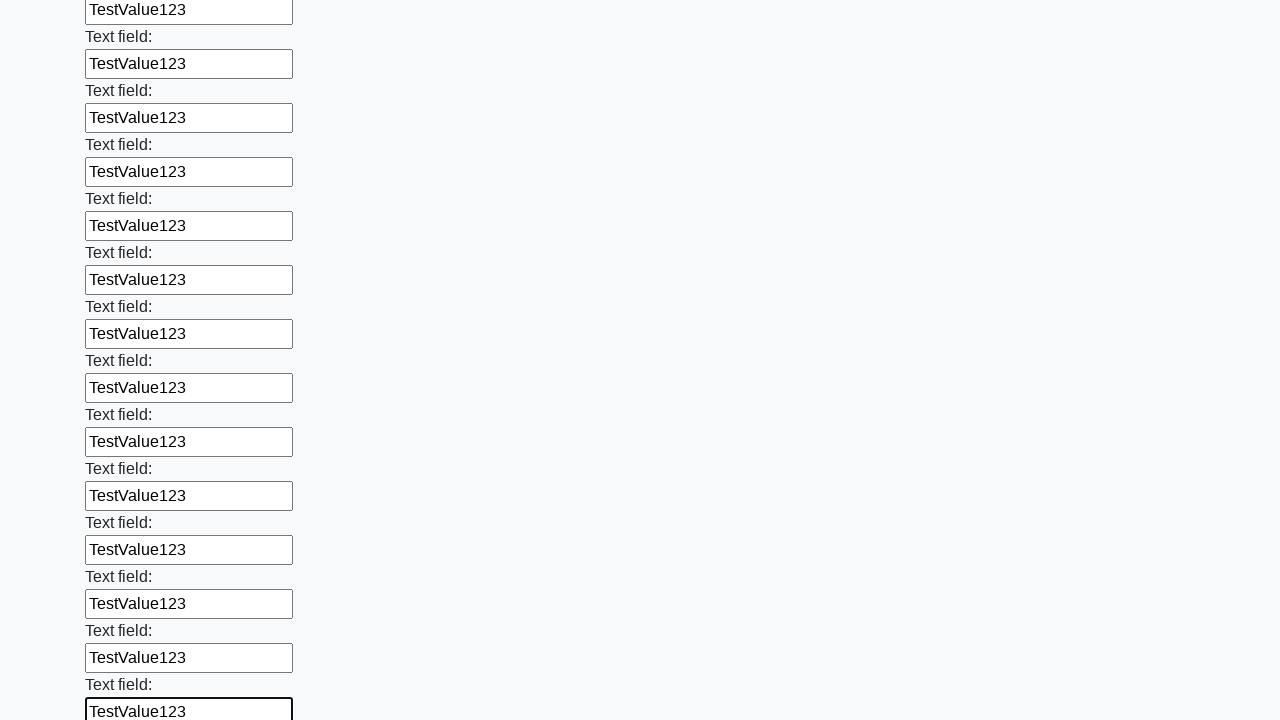

Filled input field with 'TestValue123' on input >> nth=77
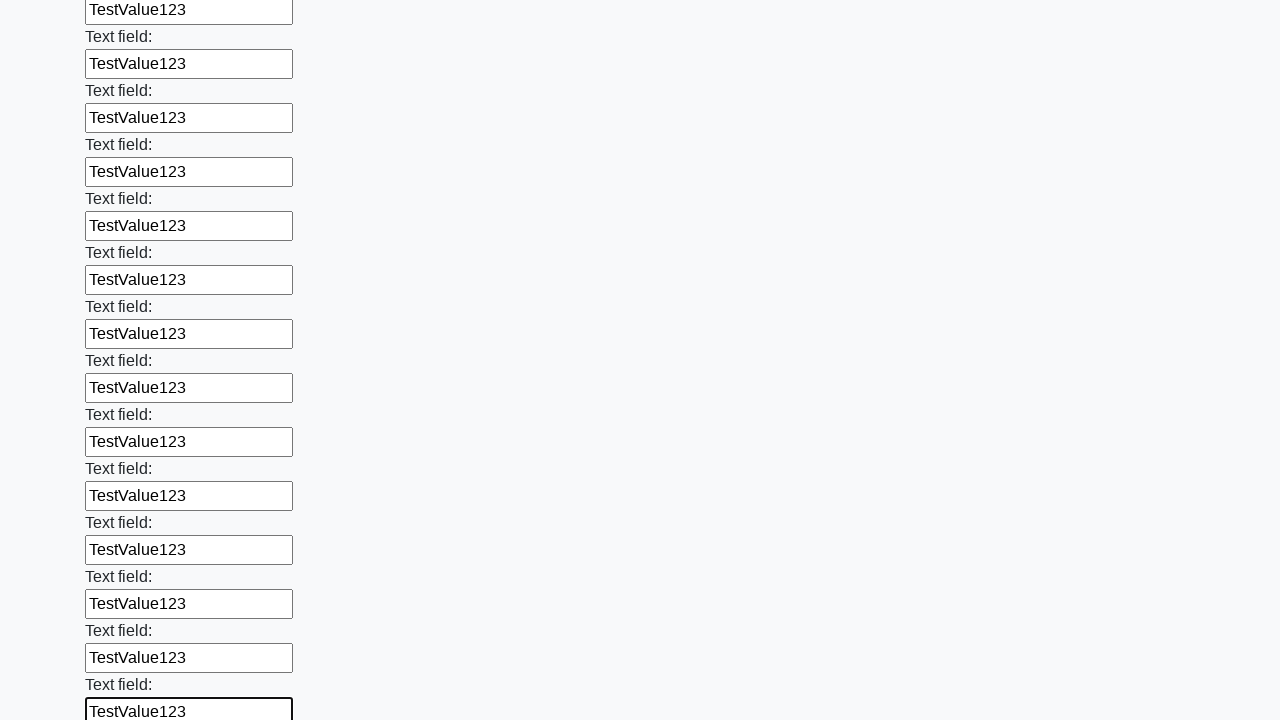

Filled input field with 'TestValue123' on input >> nth=78
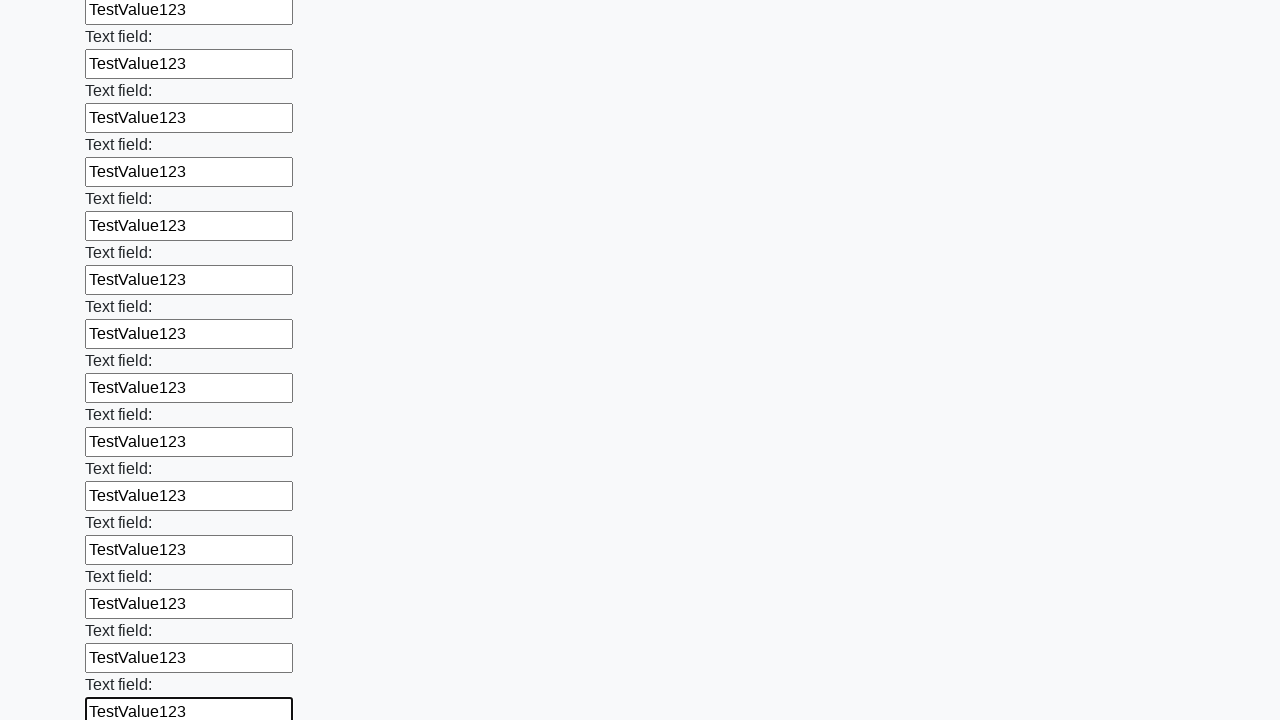

Filled input field with 'TestValue123' on input >> nth=79
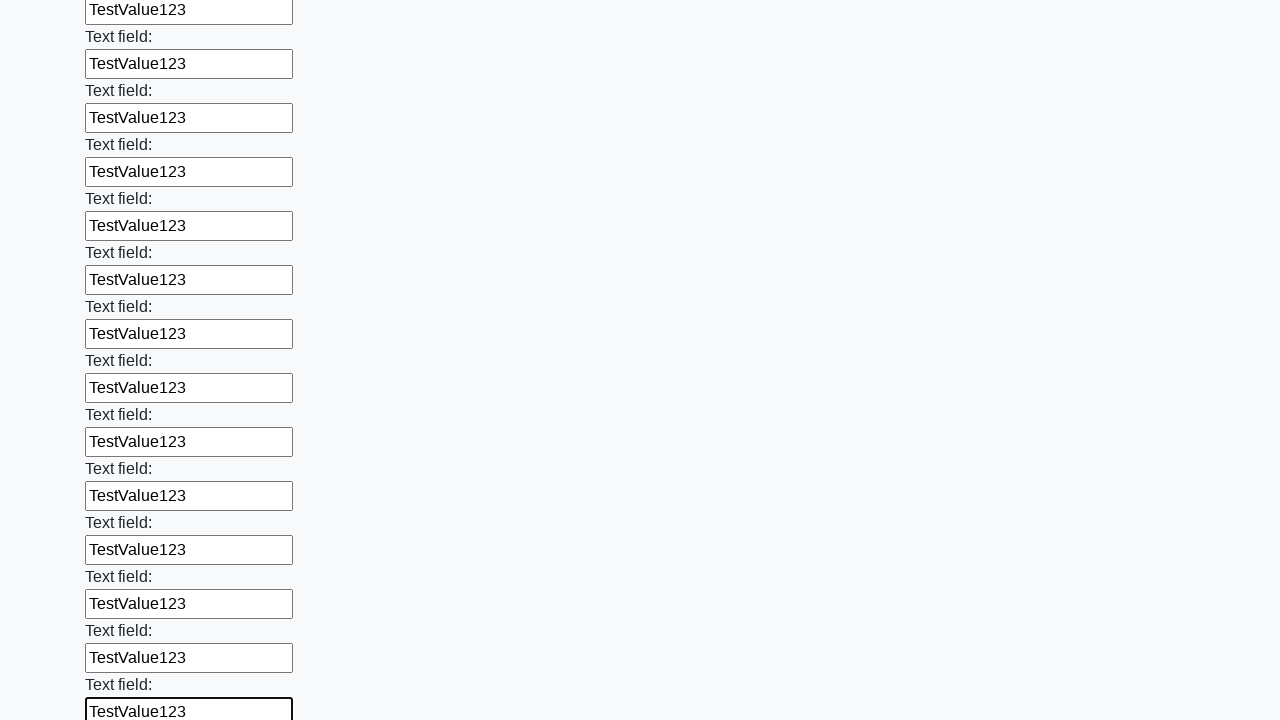

Filled input field with 'TestValue123' on input >> nth=80
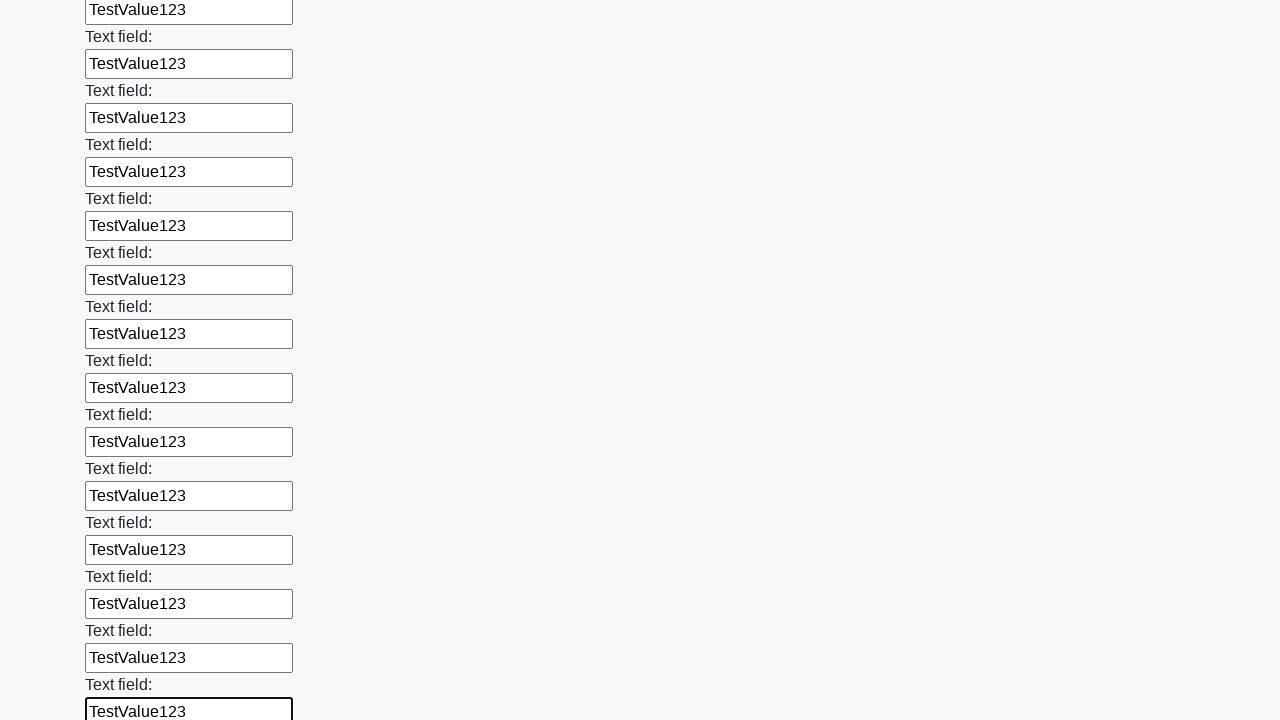

Filled input field with 'TestValue123' on input >> nth=81
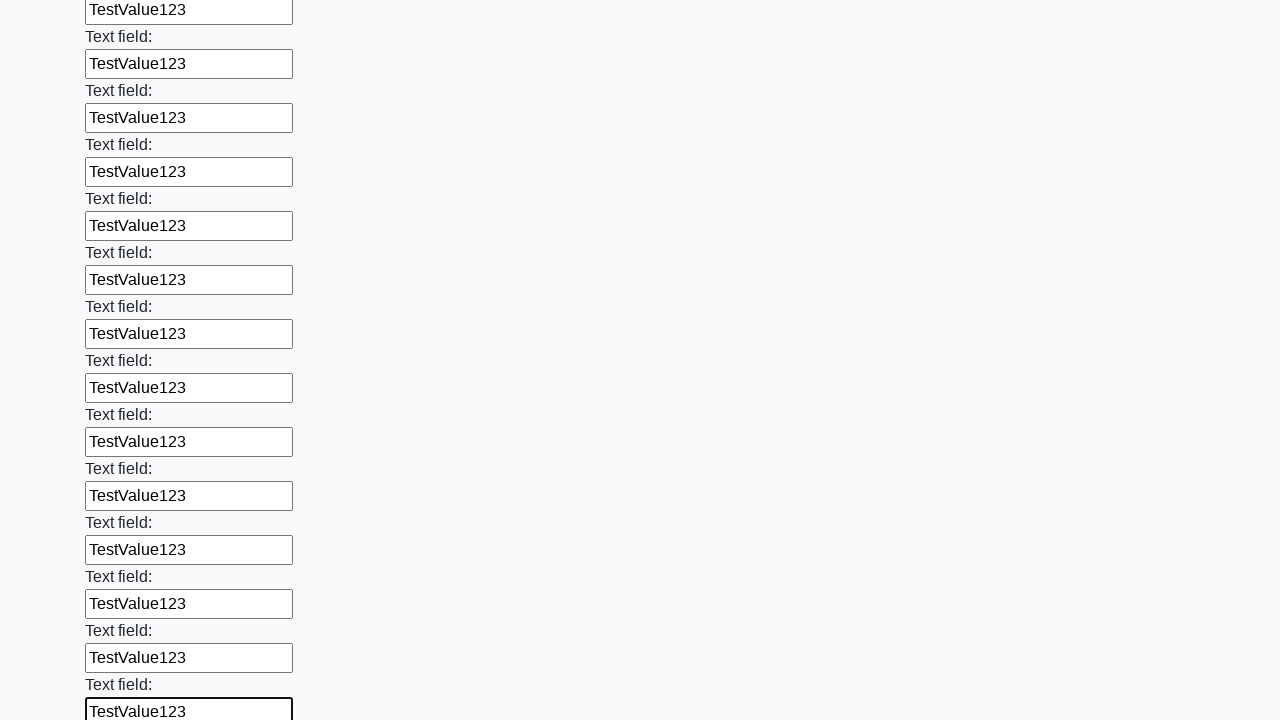

Filled input field with 'TestValue123' on input >> nth=82
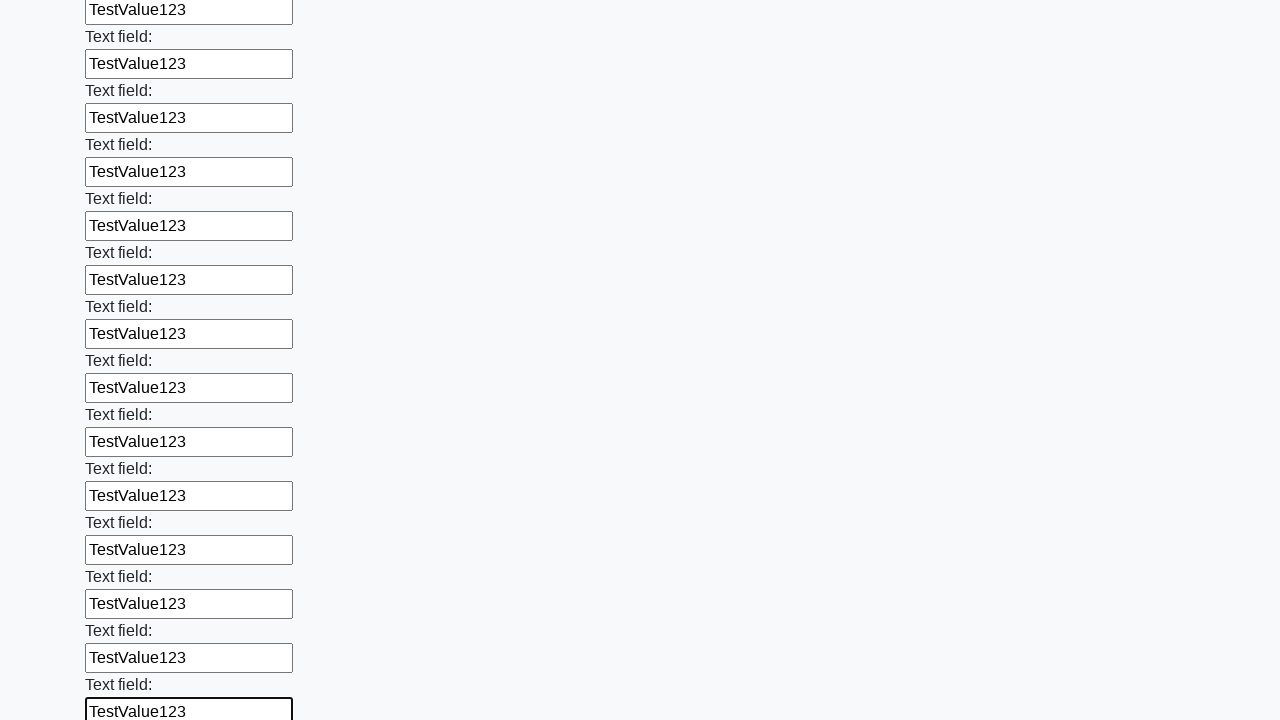

Filled input field with 'TestValue123' on input >> nth=83
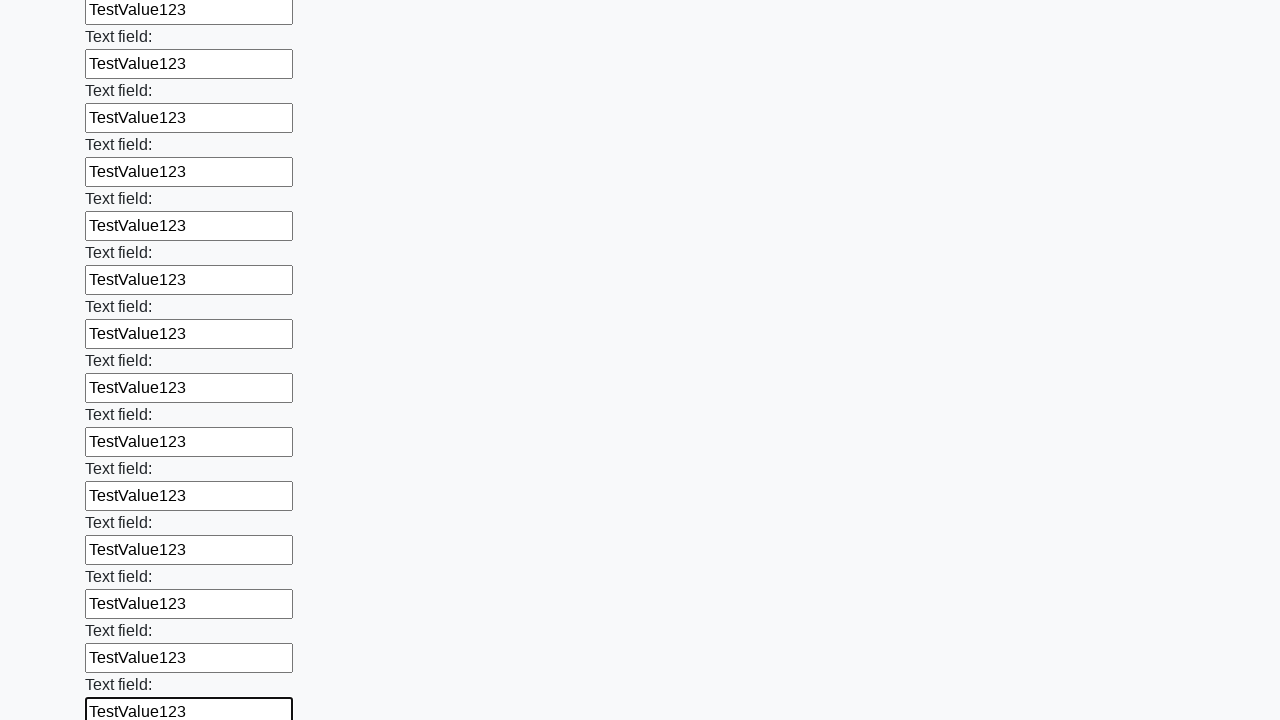

Filled input field with 'TestValue123' on input >> nth=84
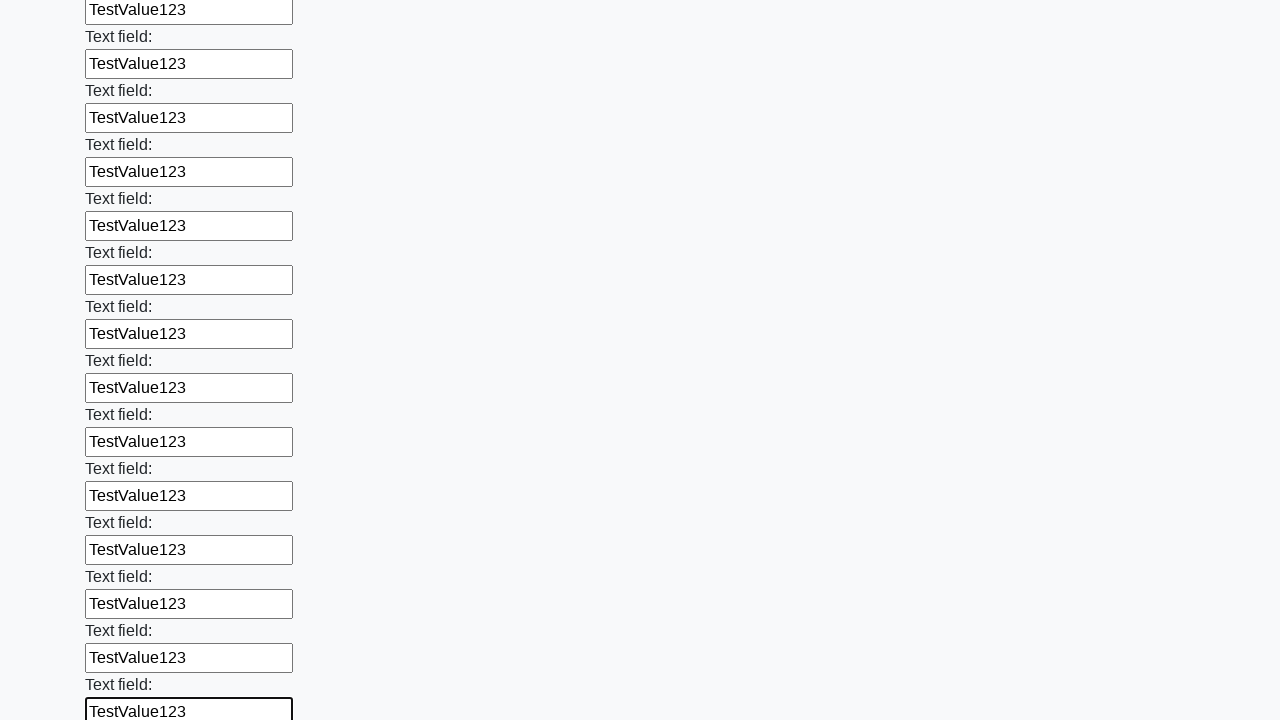

Filled input field with 'TestValue123' on input >> nth=85
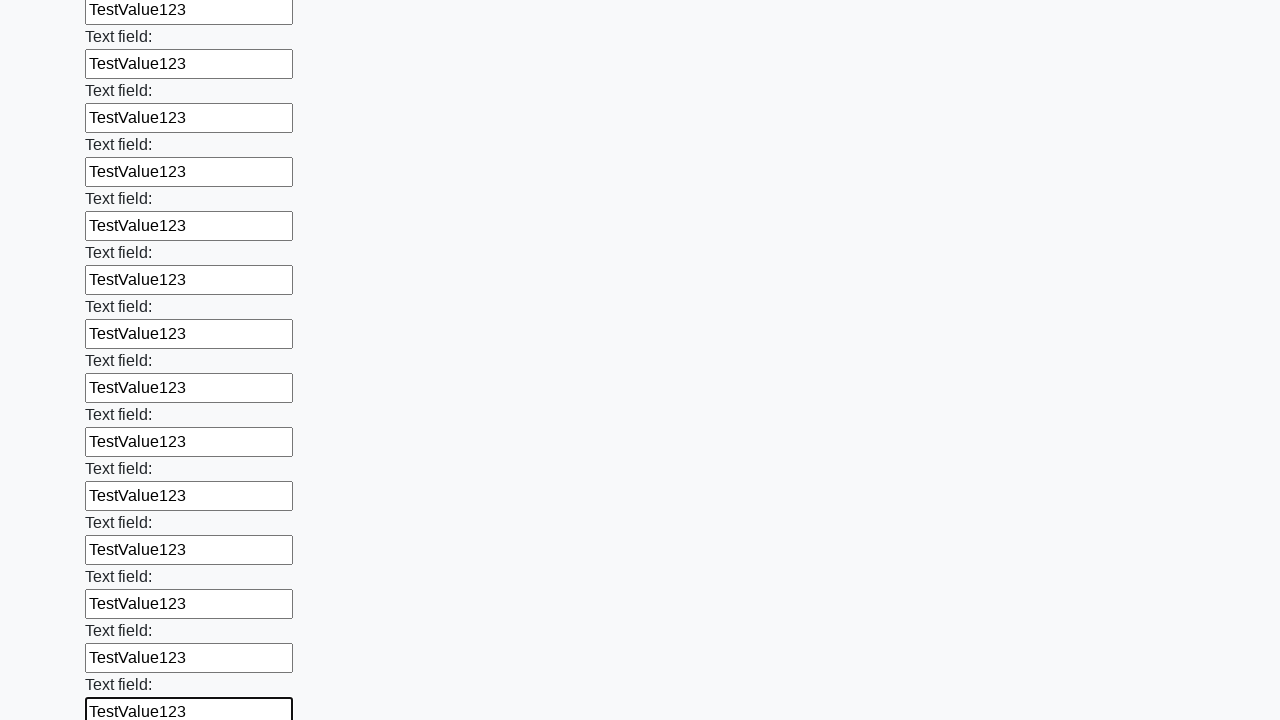

Filled input field with 'TestValue123' on input >> nth=86
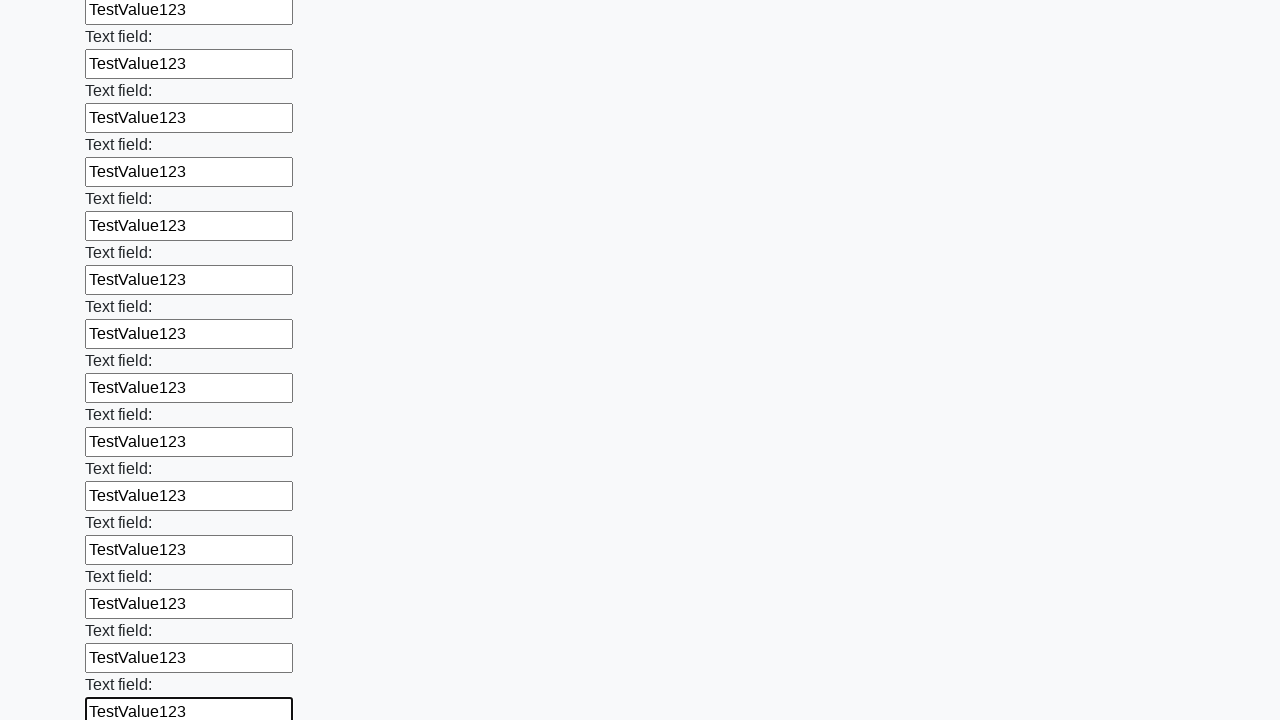

Filled input field with 'TestValue123' on input >> nth=87
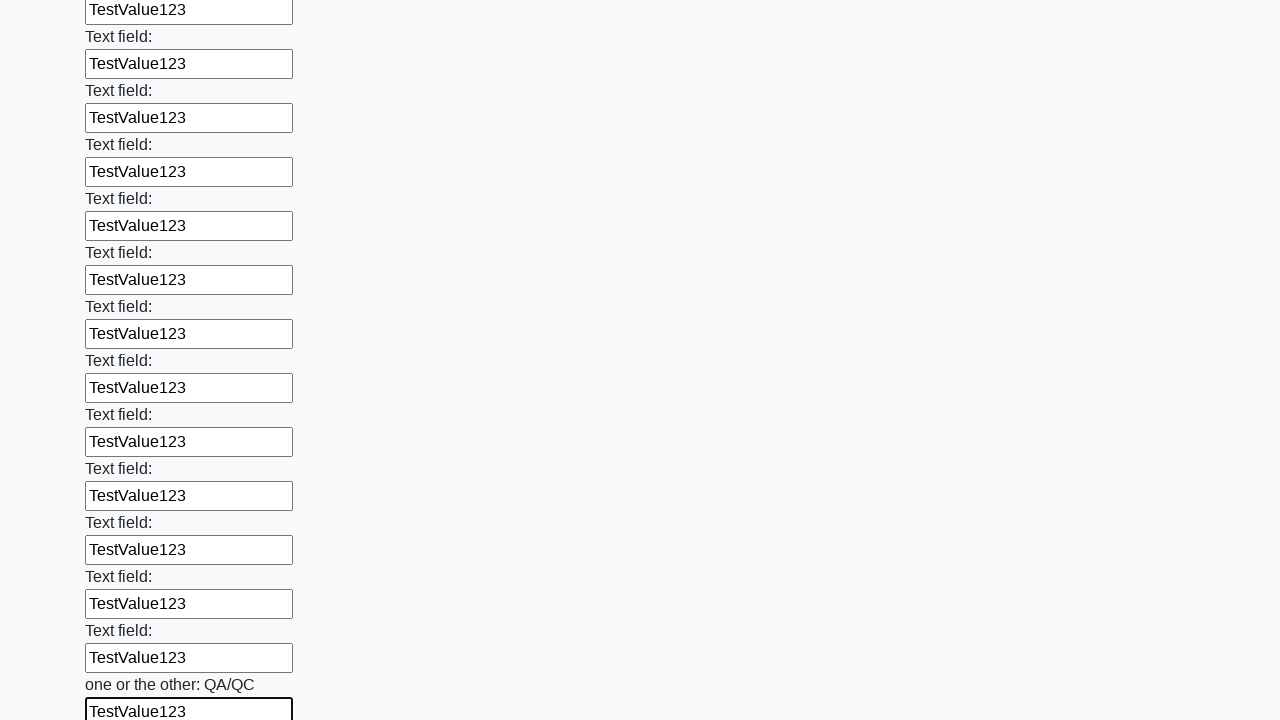

Filled input field with 'TestValue123' on input >> nth=88
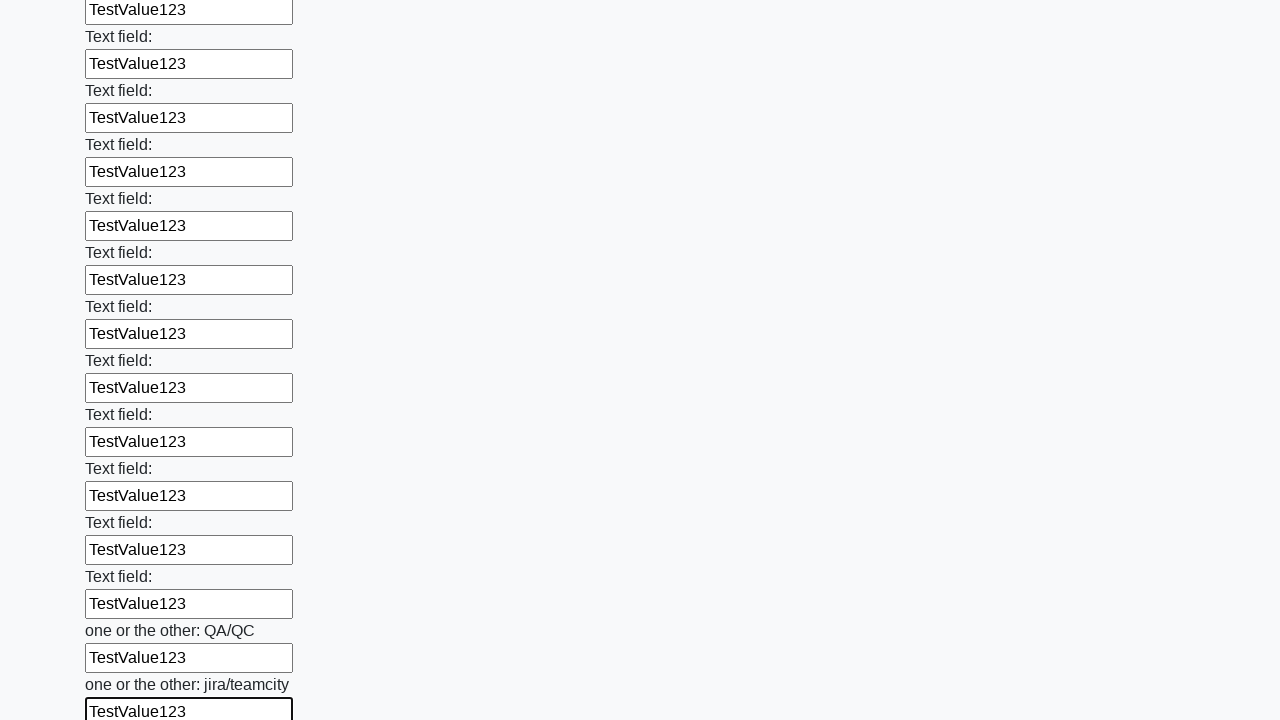

Filled input field with 'TestValue123' on input >> nth=89
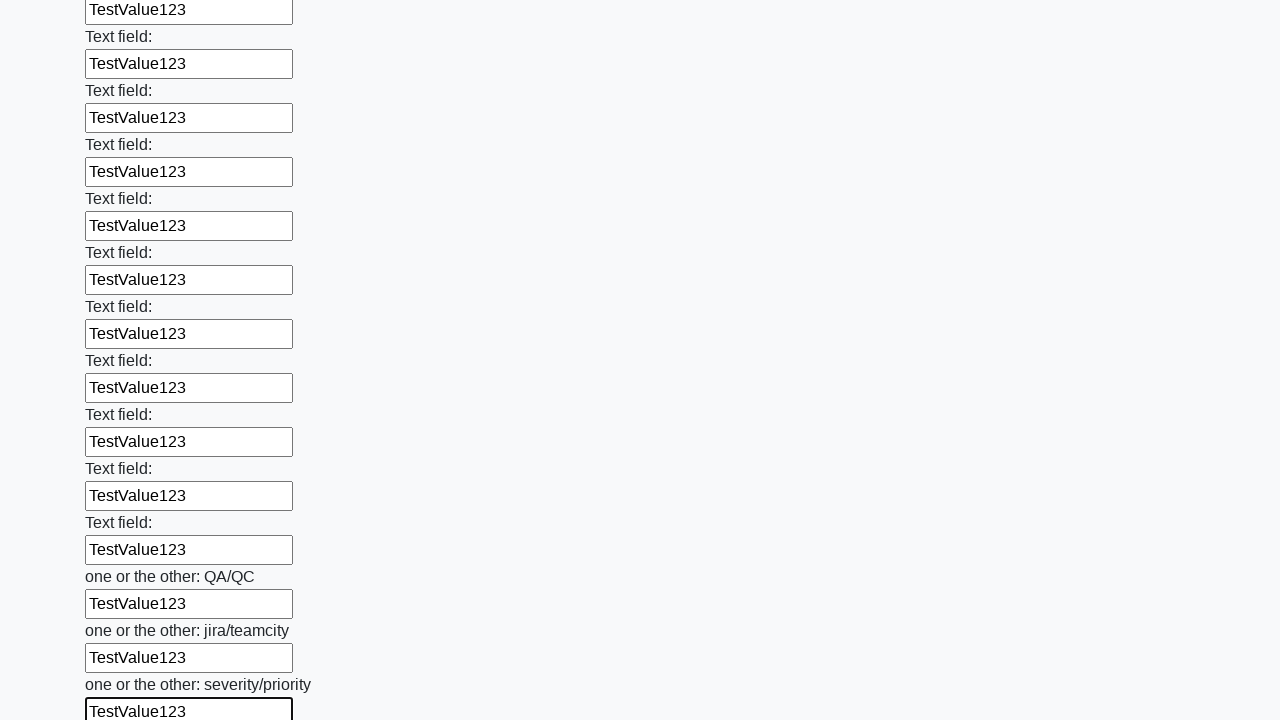

Filled input field with 'TestValue123' on input >> nth=90
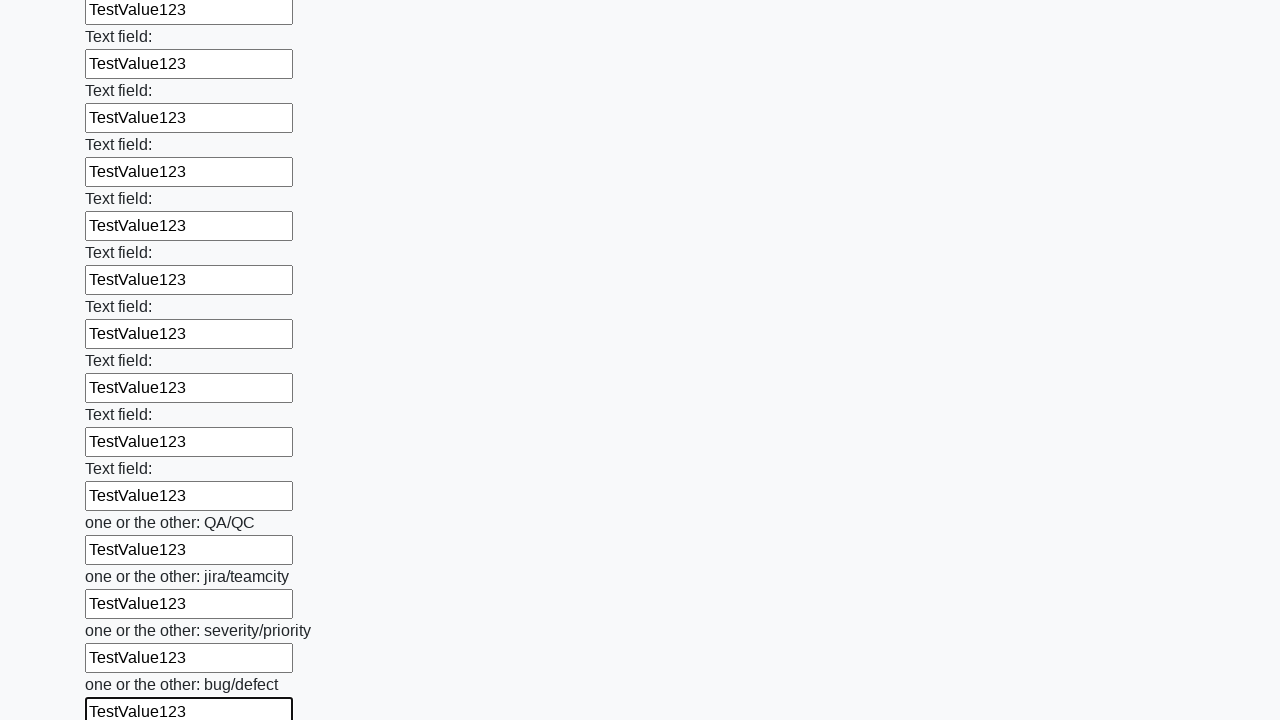

Filled input field with 'TestValue123' on input >> nth=91
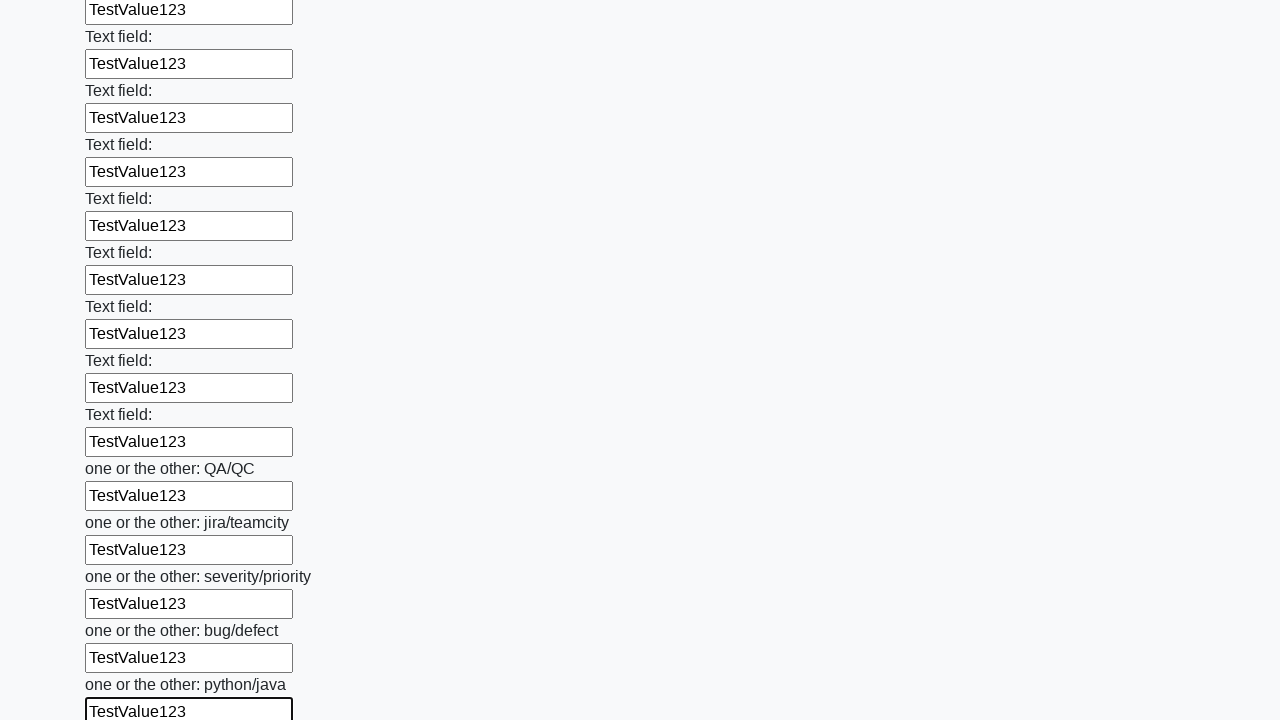

Filled input field with 'TestValue123' on input >> nth=92
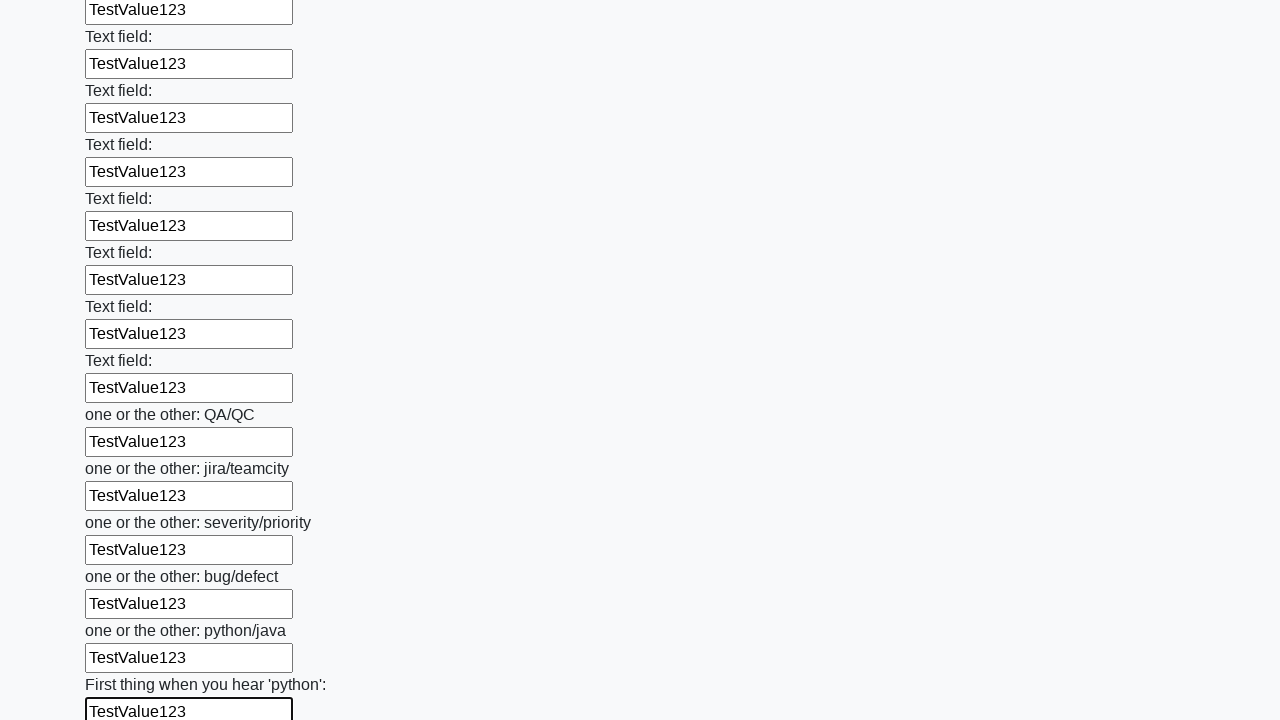

Filled input field with 'TestValue123' on input >> nth=93
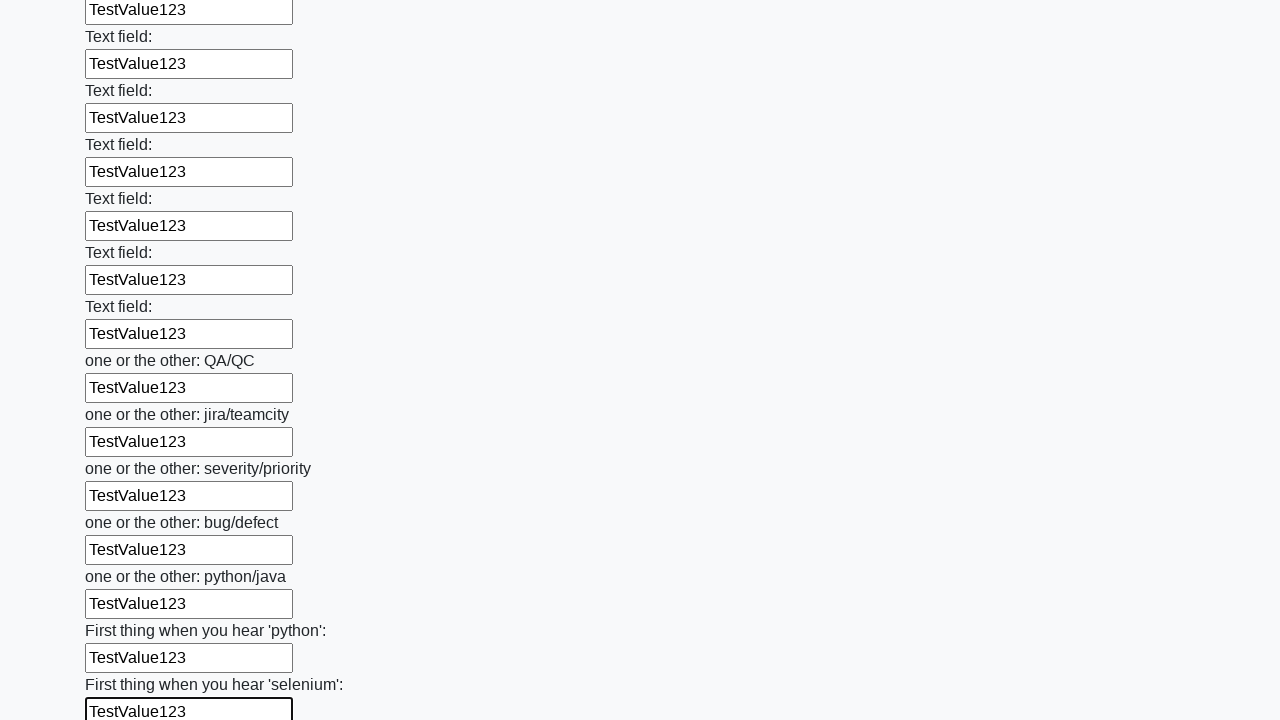

Filled input field with 'TestValue123' on input >> nth=94
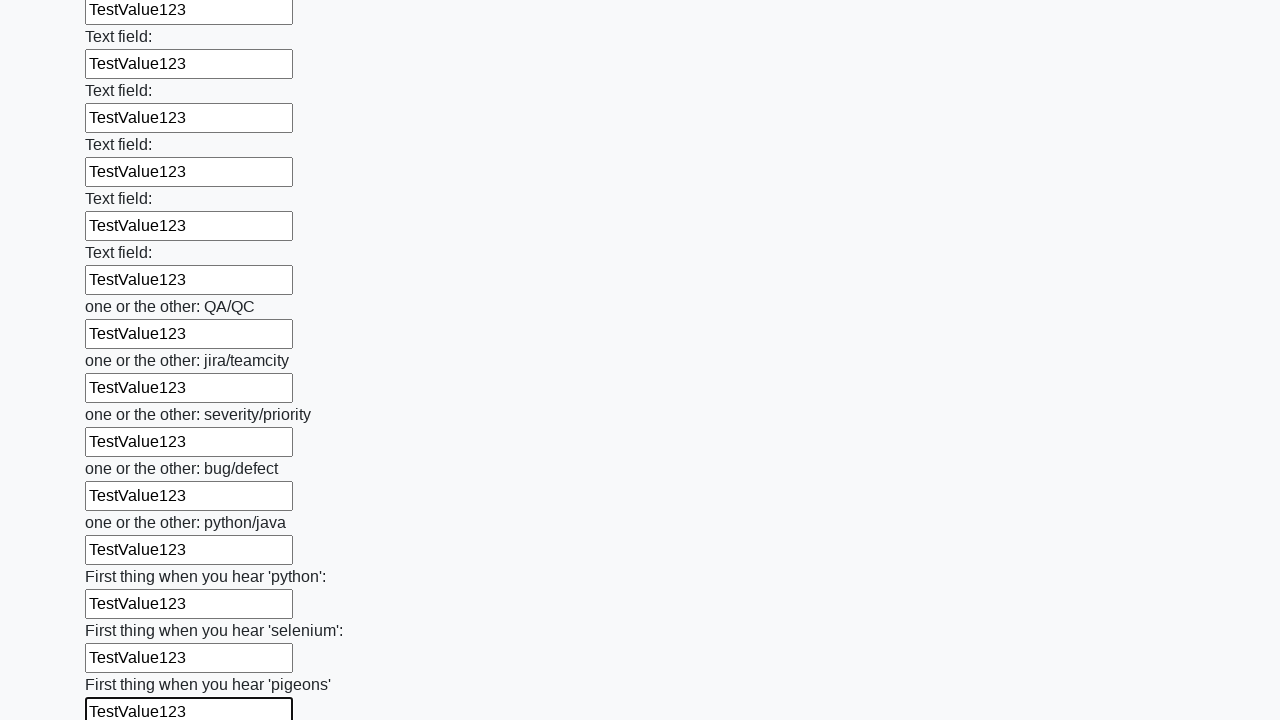

Filled input field with 'TestValue123' on input >> nth=95
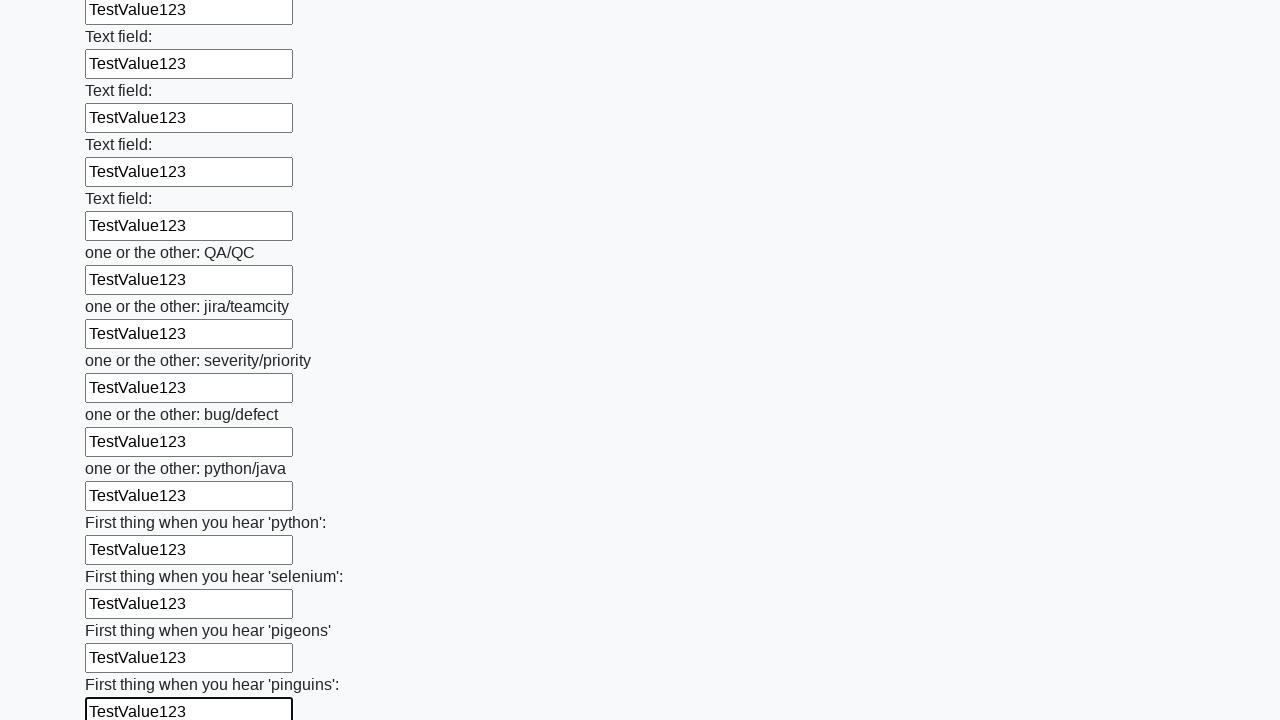

Filled input field with 'TestValue123' on input >> nth=96
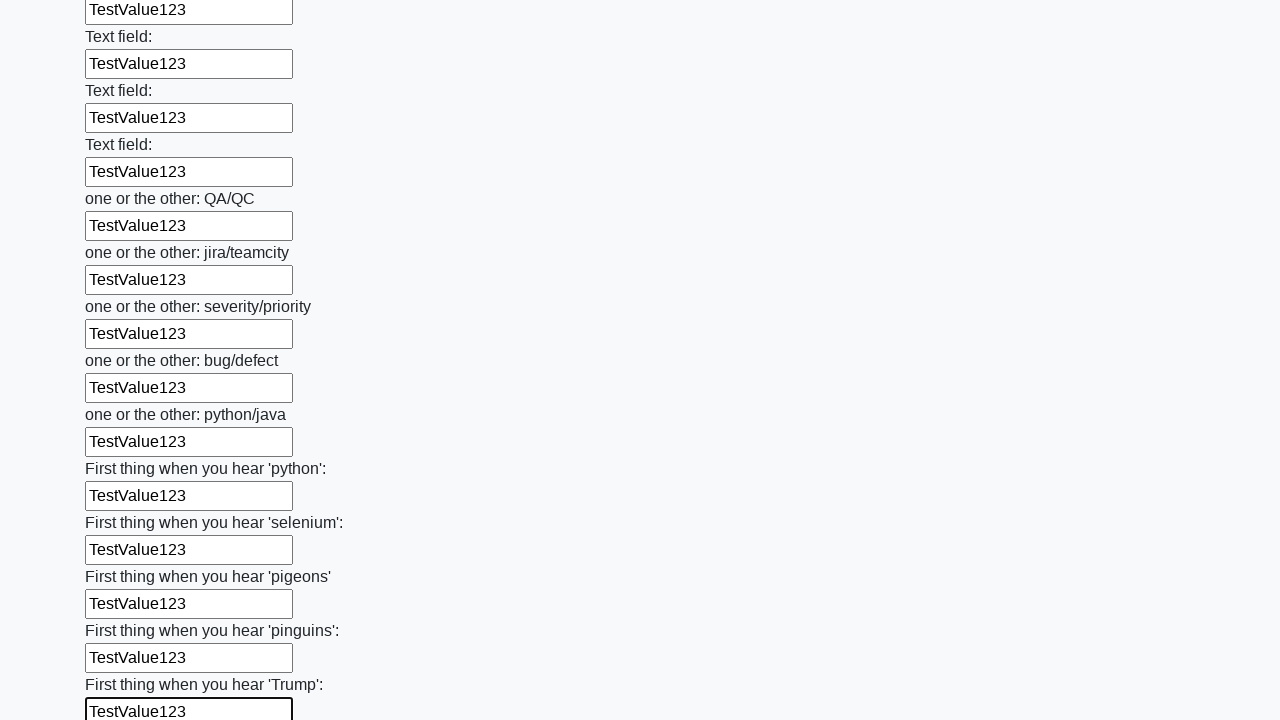

Filled input field with 'TestValue123' on input >> nth=97
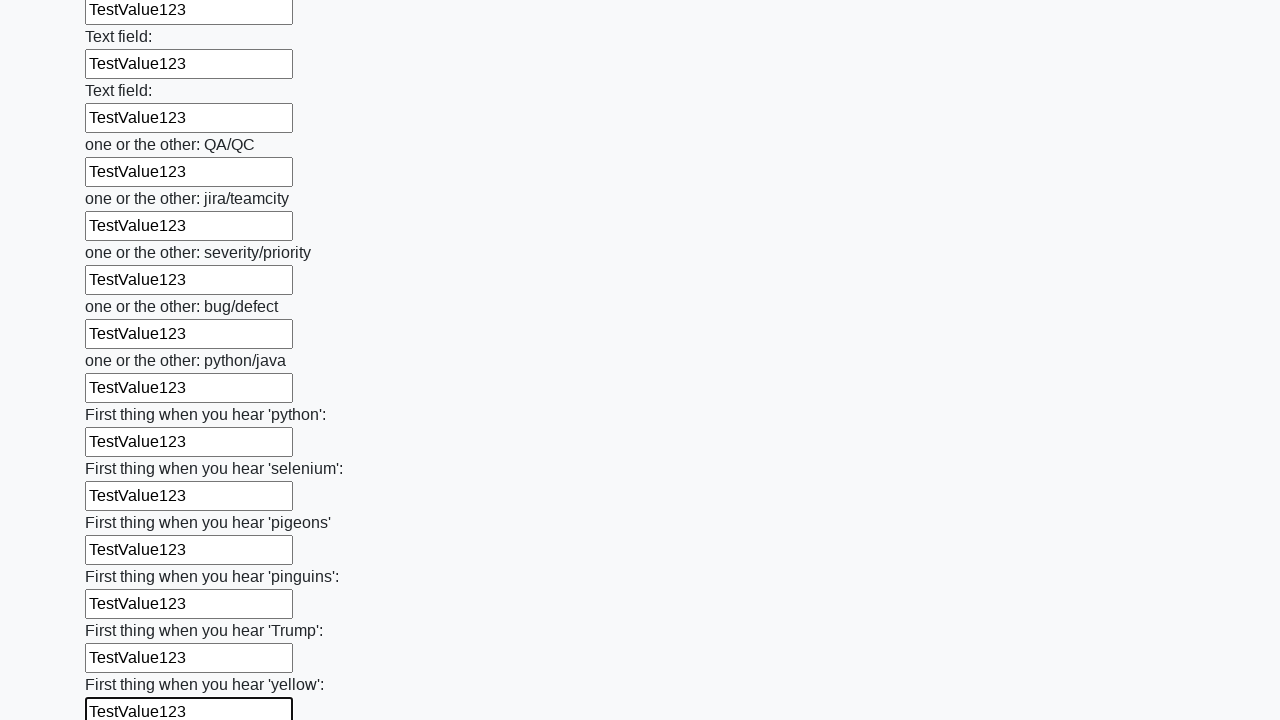

Filled input field with 'TestValue123' on input >> nth=98
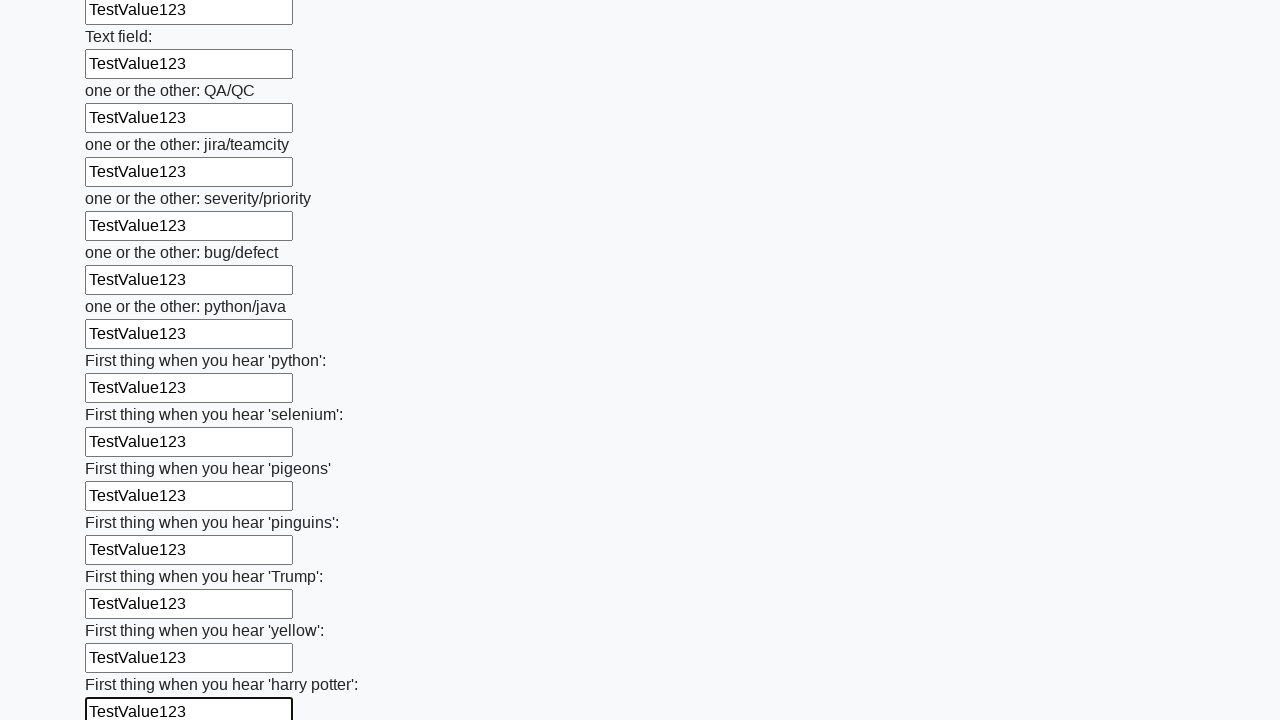

Filled input field with 'TestValue123' on input >> nth=99
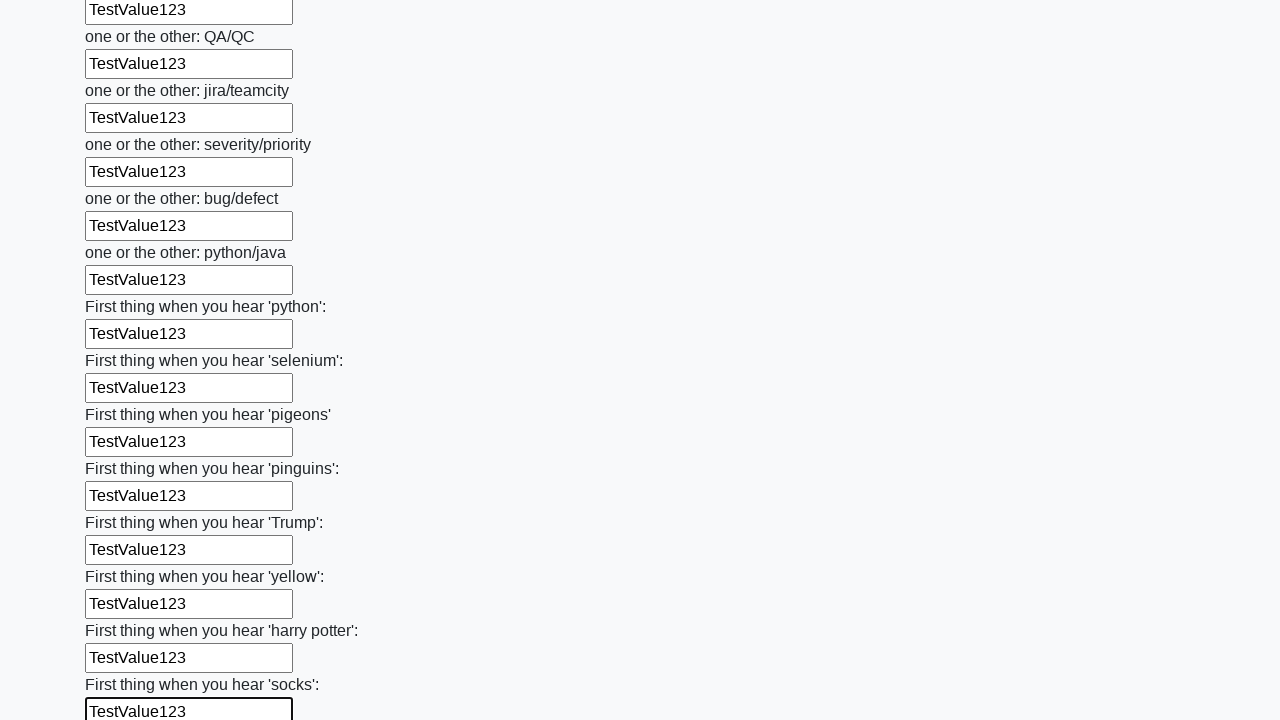

Clicked submit button to submit the form at (123, 611) on button.btn
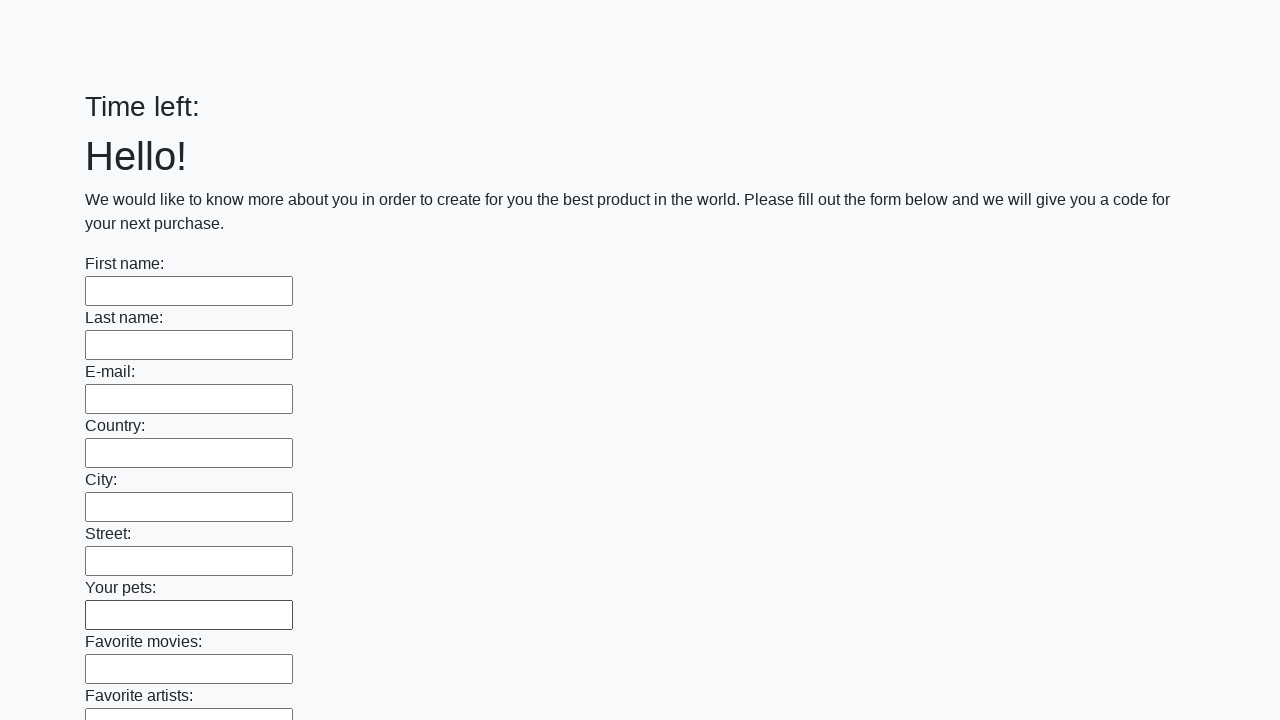

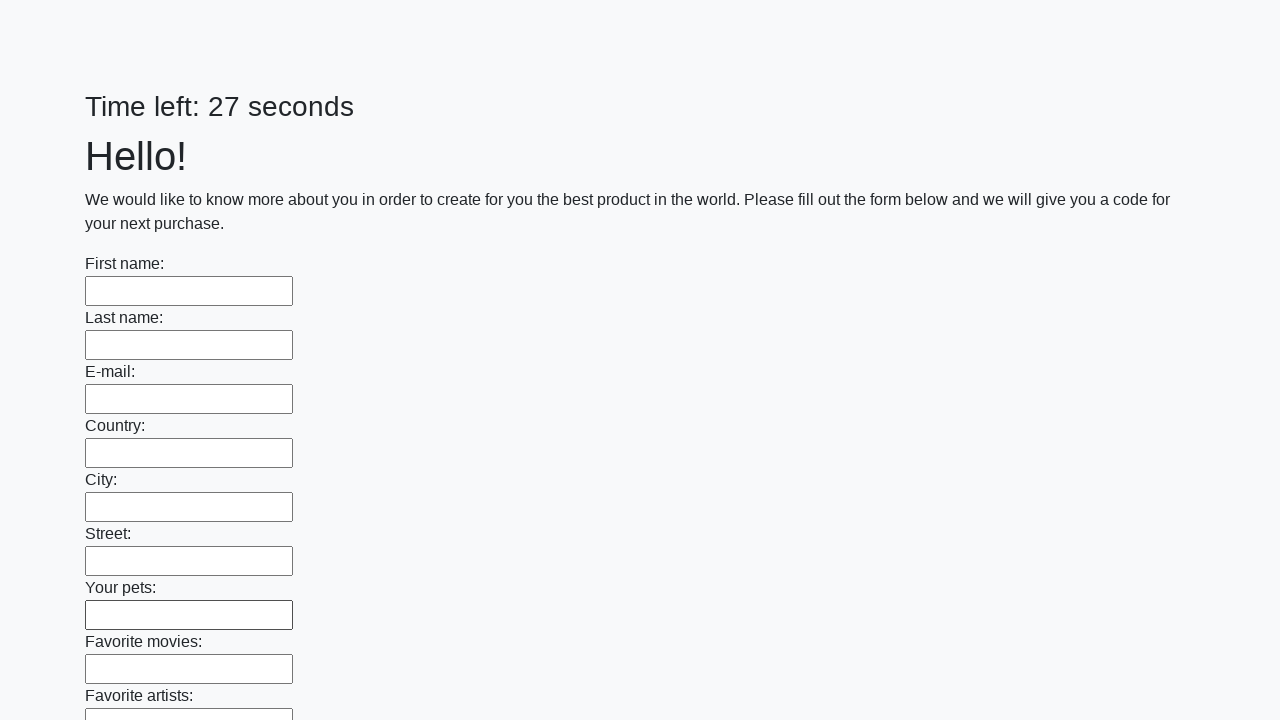